Tests filling a large form by entering text into all input fields on the page and clicking the submit button.

Starting URL: http://suninjuly.github.io/huge_form.html

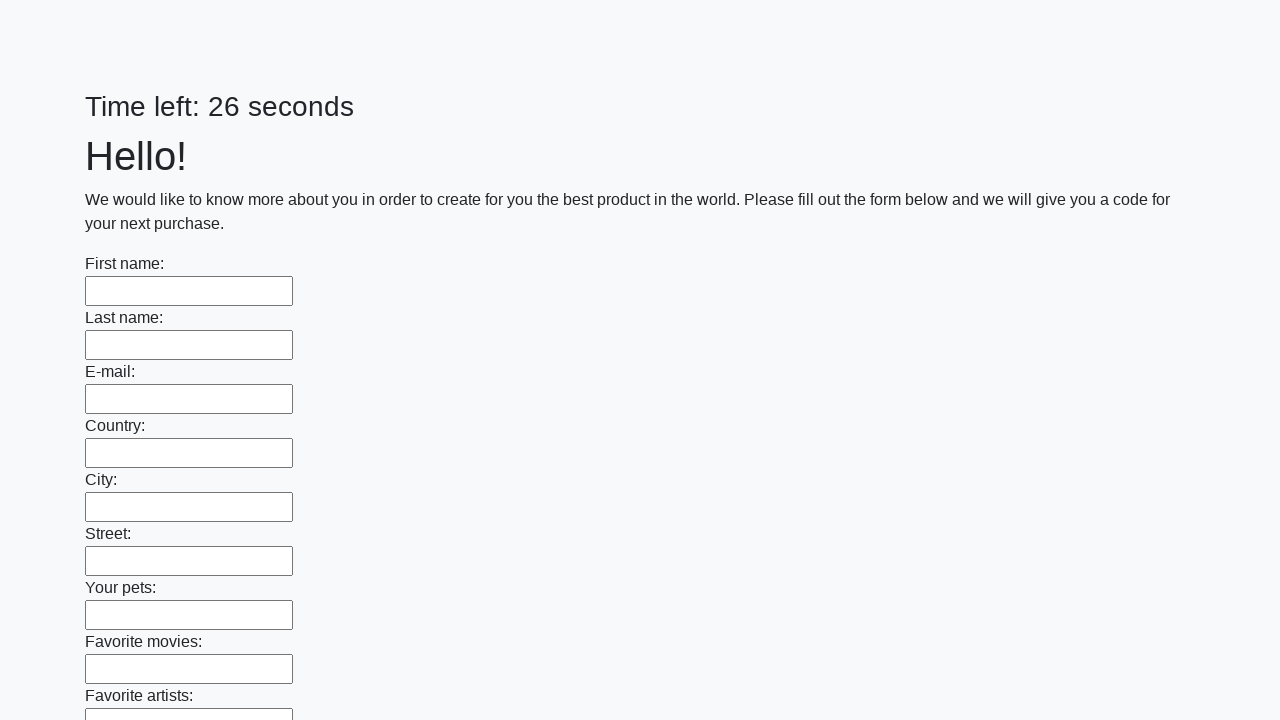

Located all input elements on the huge form page
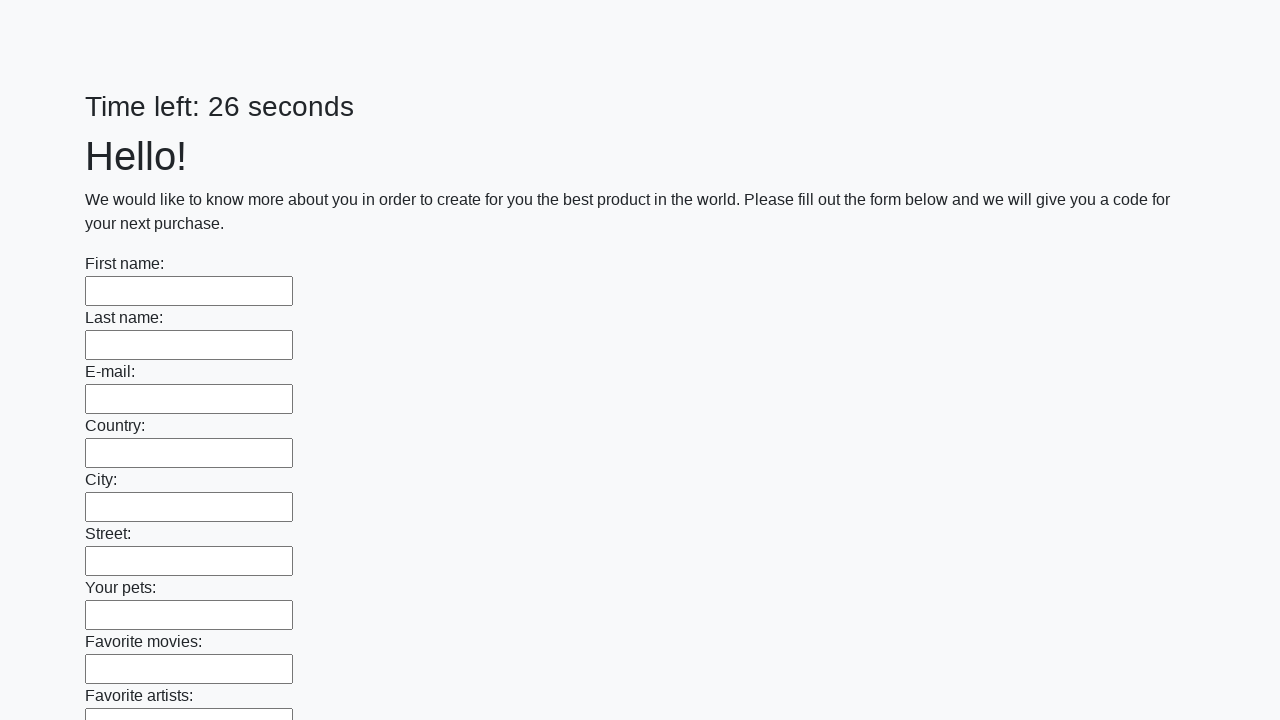

Filled an input field with 'sample_text_entry' on input >> nth=0
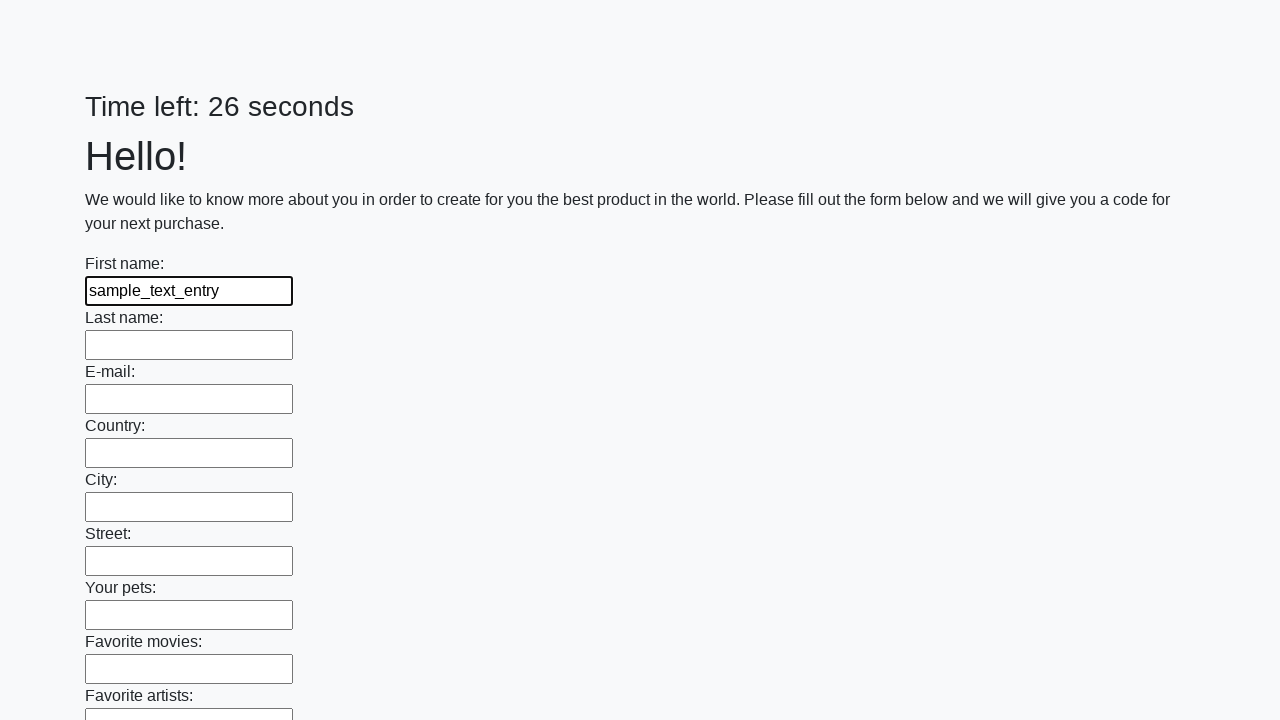

Filled an input field with 'sample_text_entry' on input >> nth=1
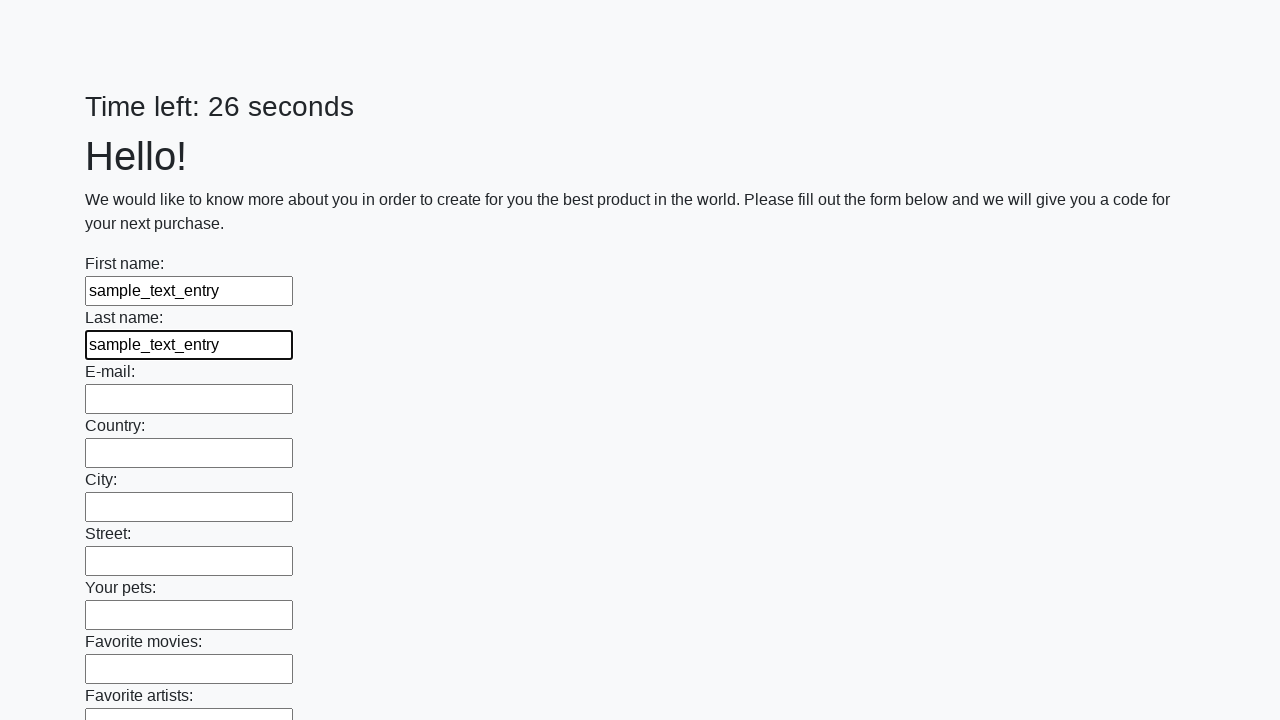

Filled an input field with 'sample_text_entry' on input >> nth=2
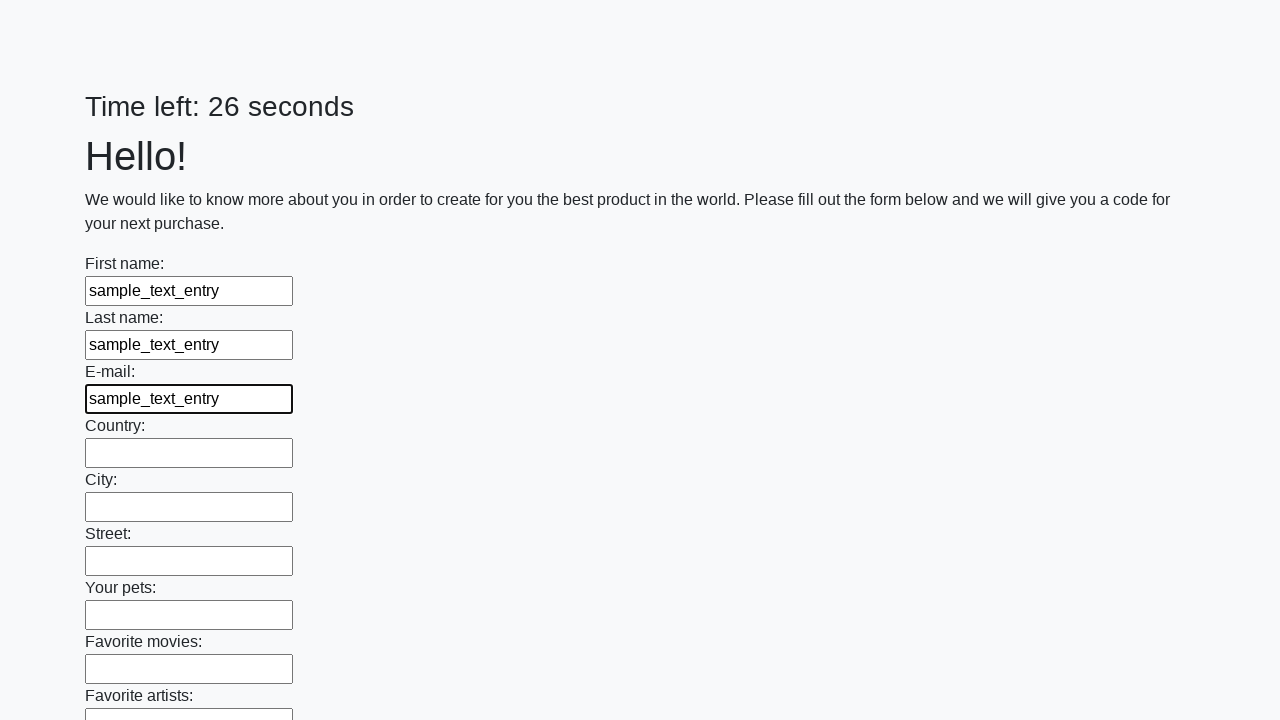

Filled an input field with 'sample_text_entry' on input >> nth=3
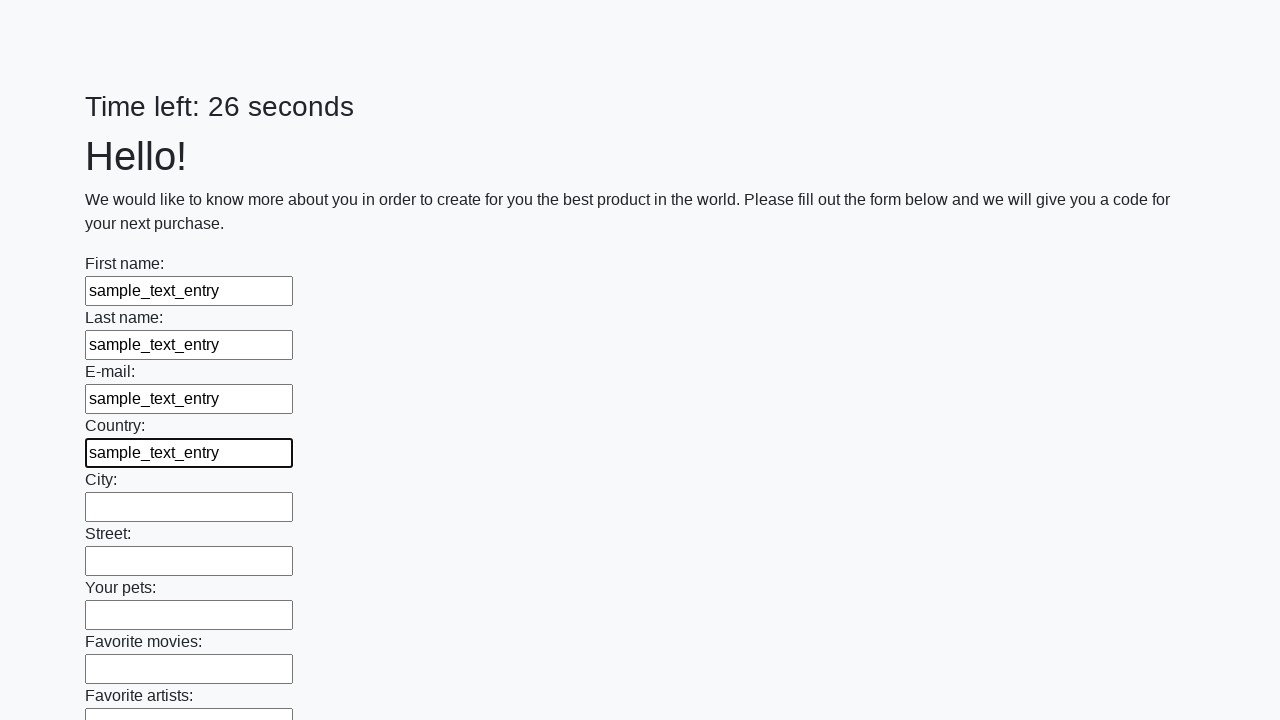

Filled an input field with 'sample_text_entry' on input >> nth=4
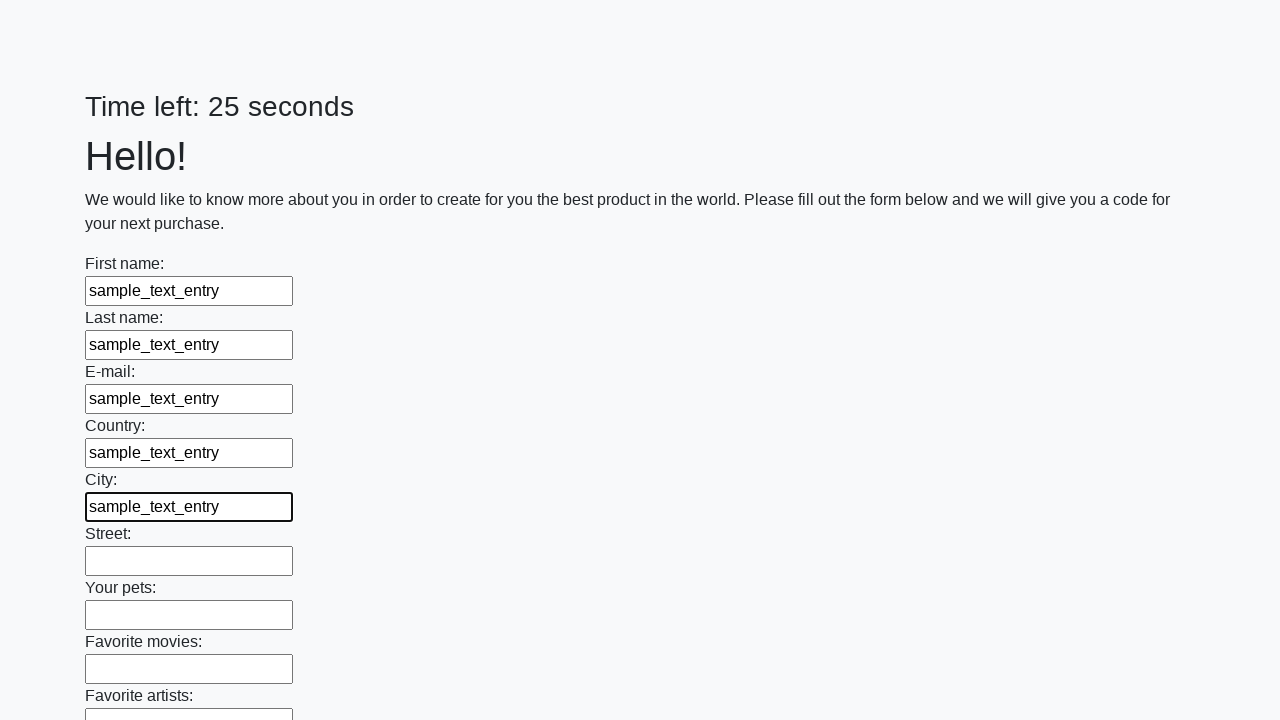

Filled an input field with 'sample_text_entry' on input >> nth=5
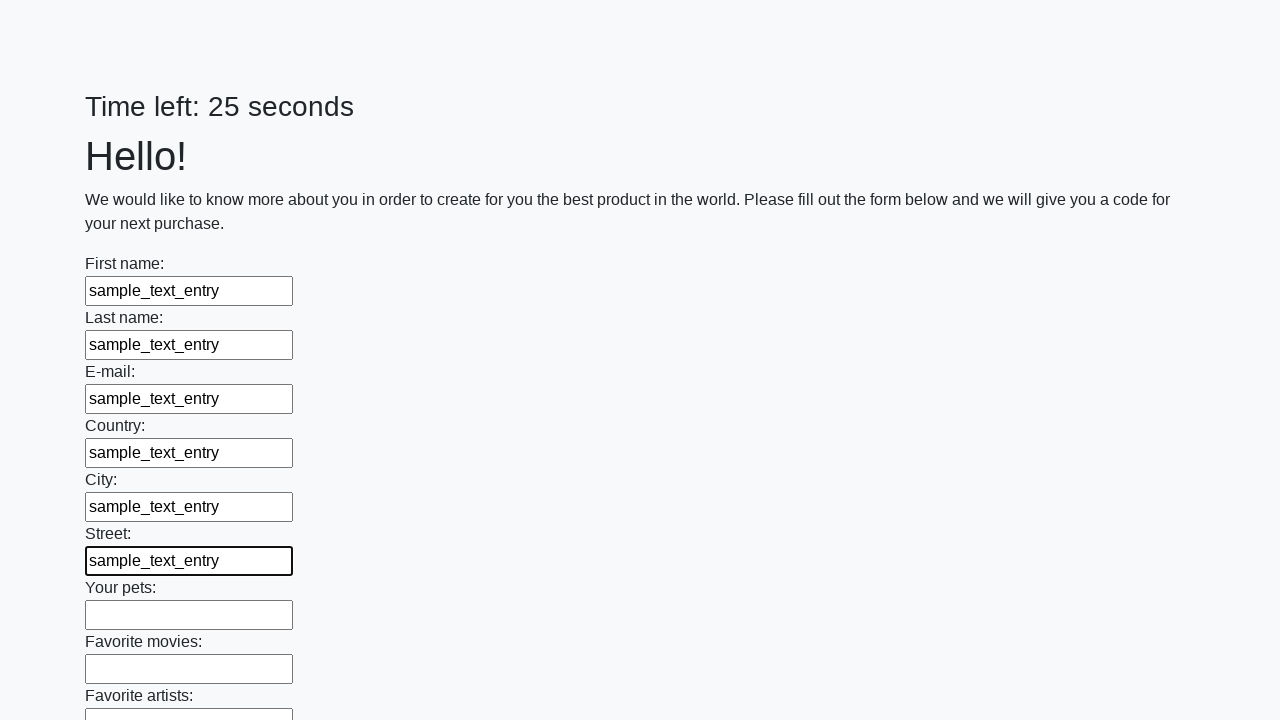

Filled an input field with 'sample_text_entry' on input >> nth=6
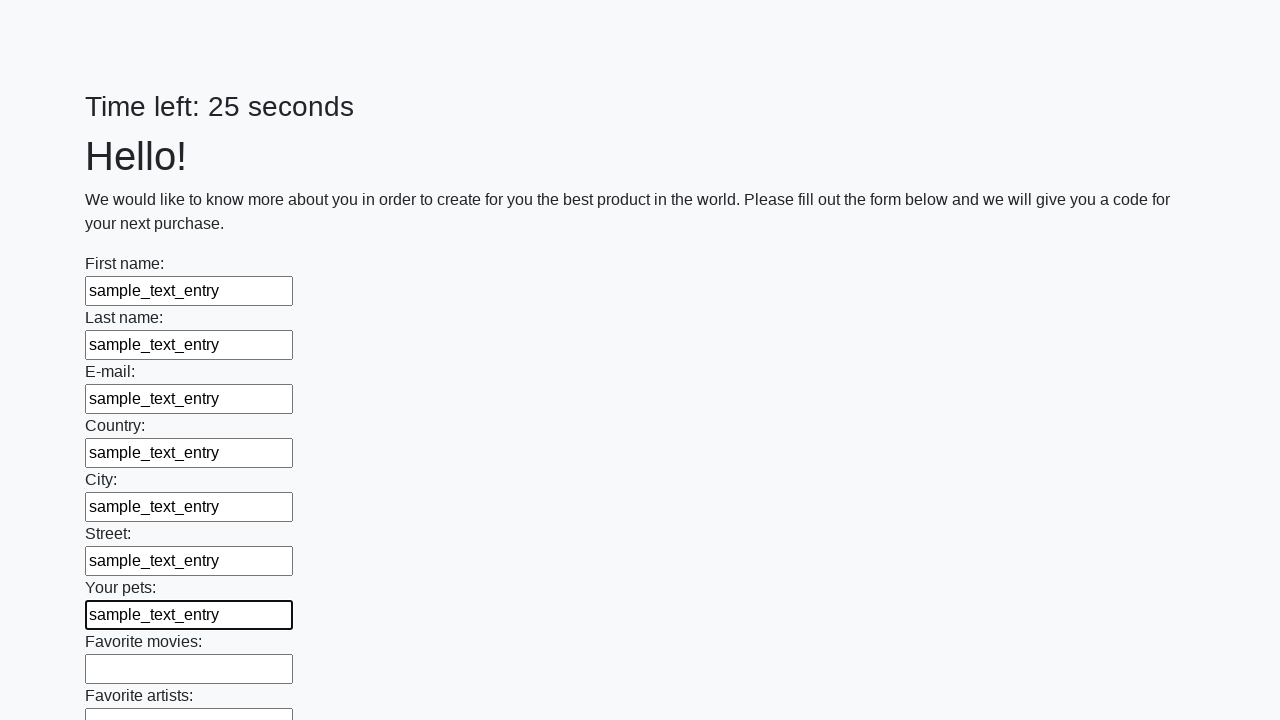

Filled an input field with 'sample_text_entry' on input >> nth=7
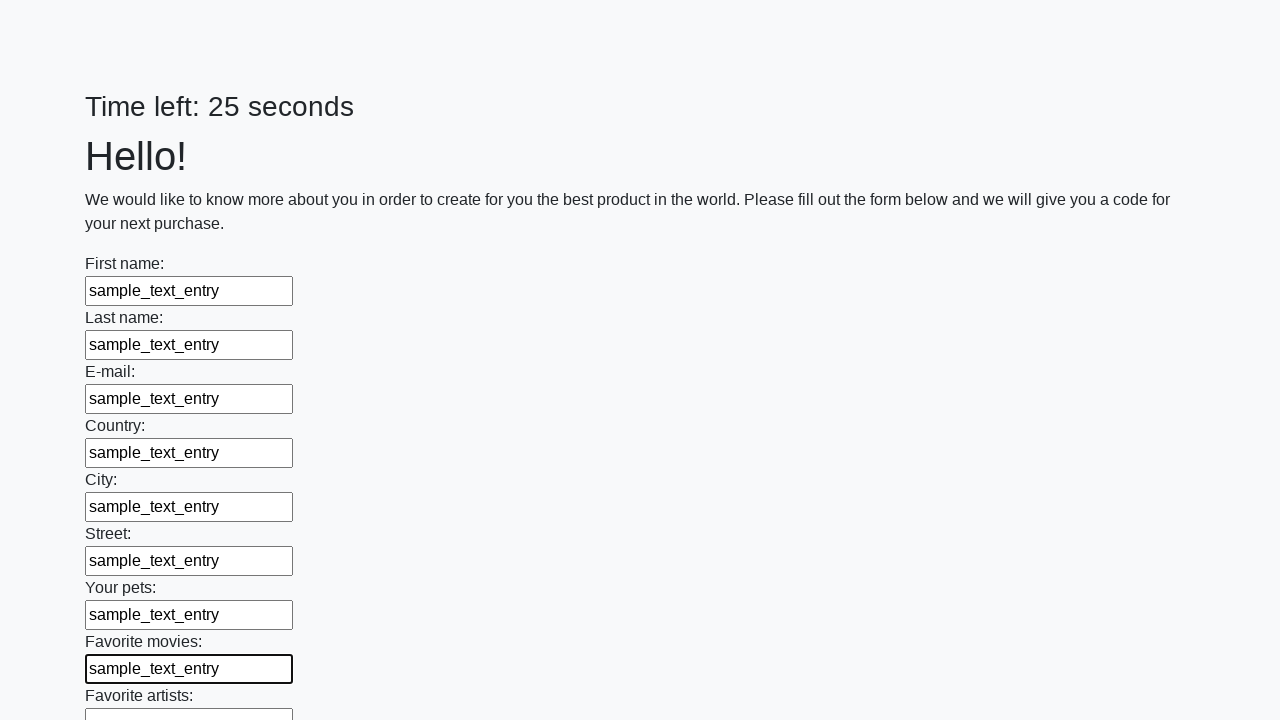

Filled an input field with 'sample_text_entry' on input >> nth=8
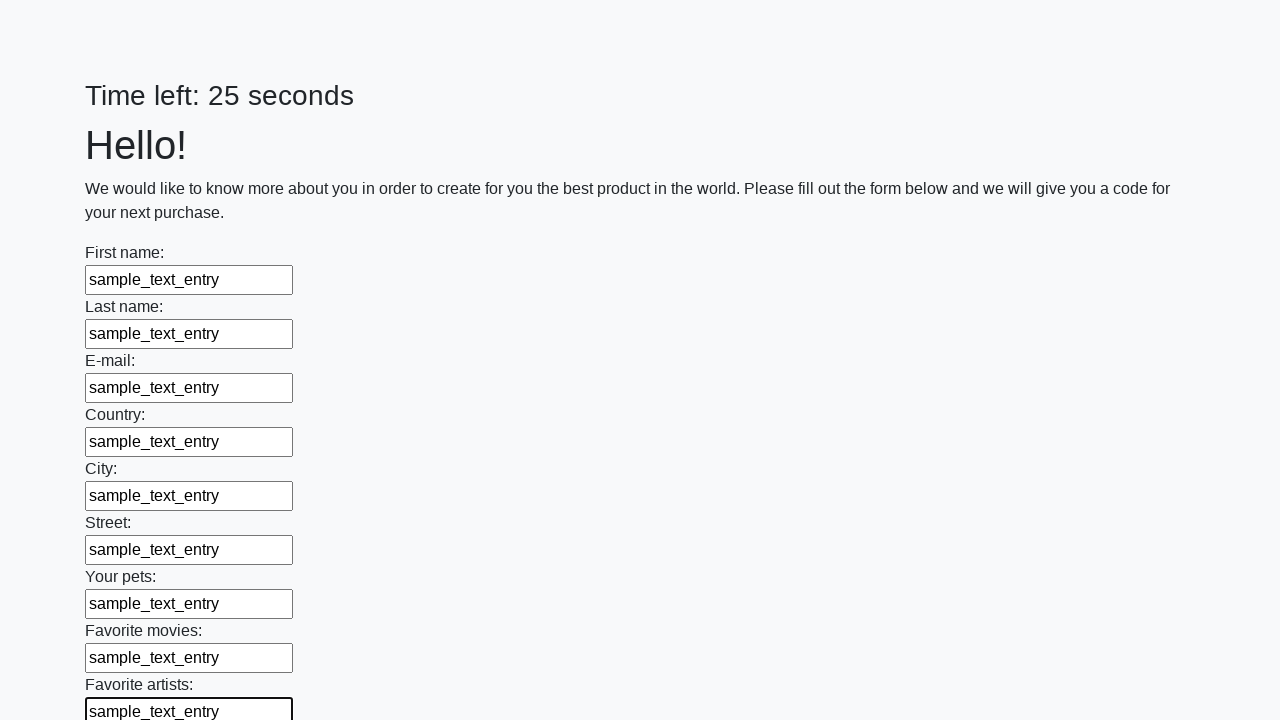

Filled an input field with 'sample_text_entry' on input >> nth=9
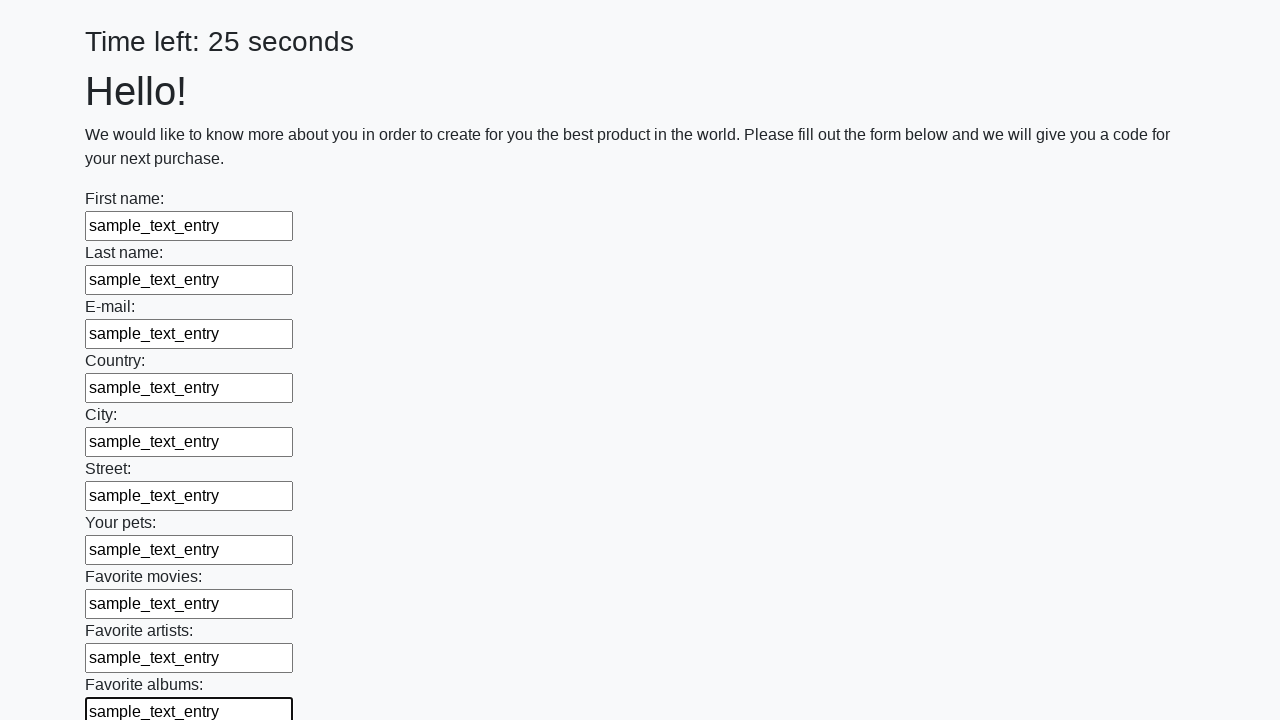

Filled an input field with 'sample_text_entry' on input >> nth=10
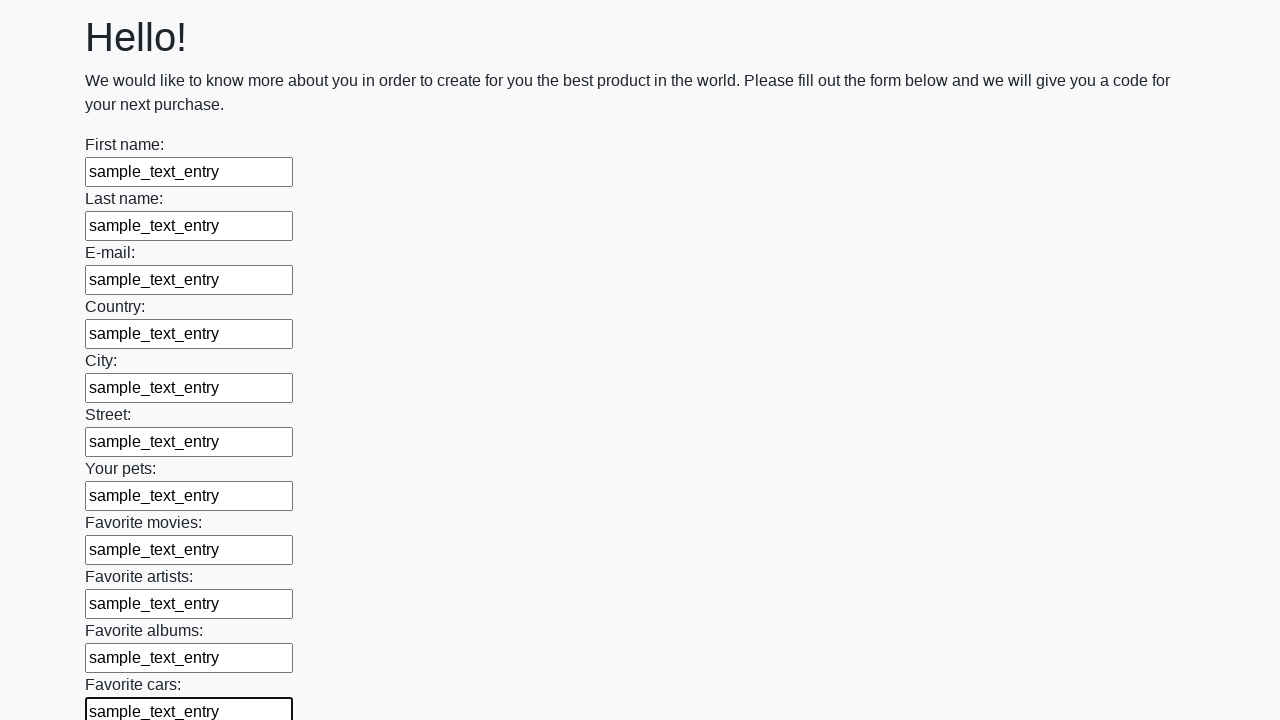

Filled an input field with 'sample_text_entry' on input >> nth=11
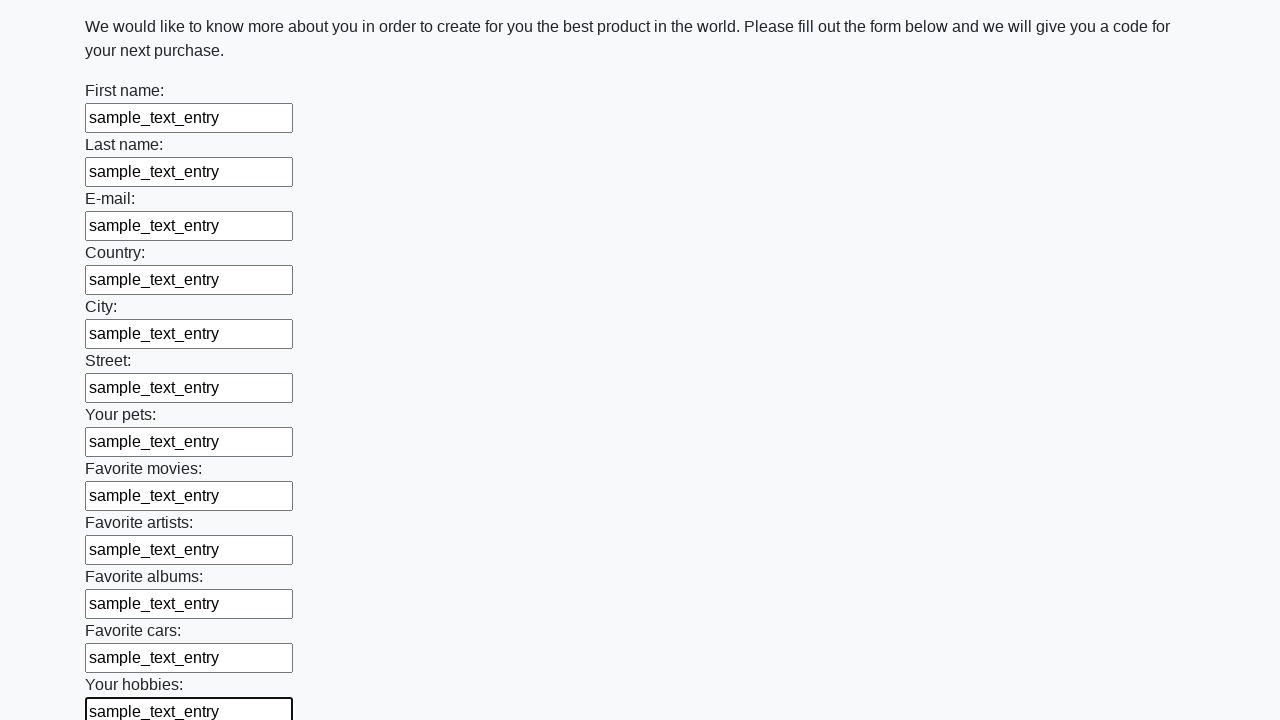

Filled an input field with 'sample_text_entry' on input >> nth=12
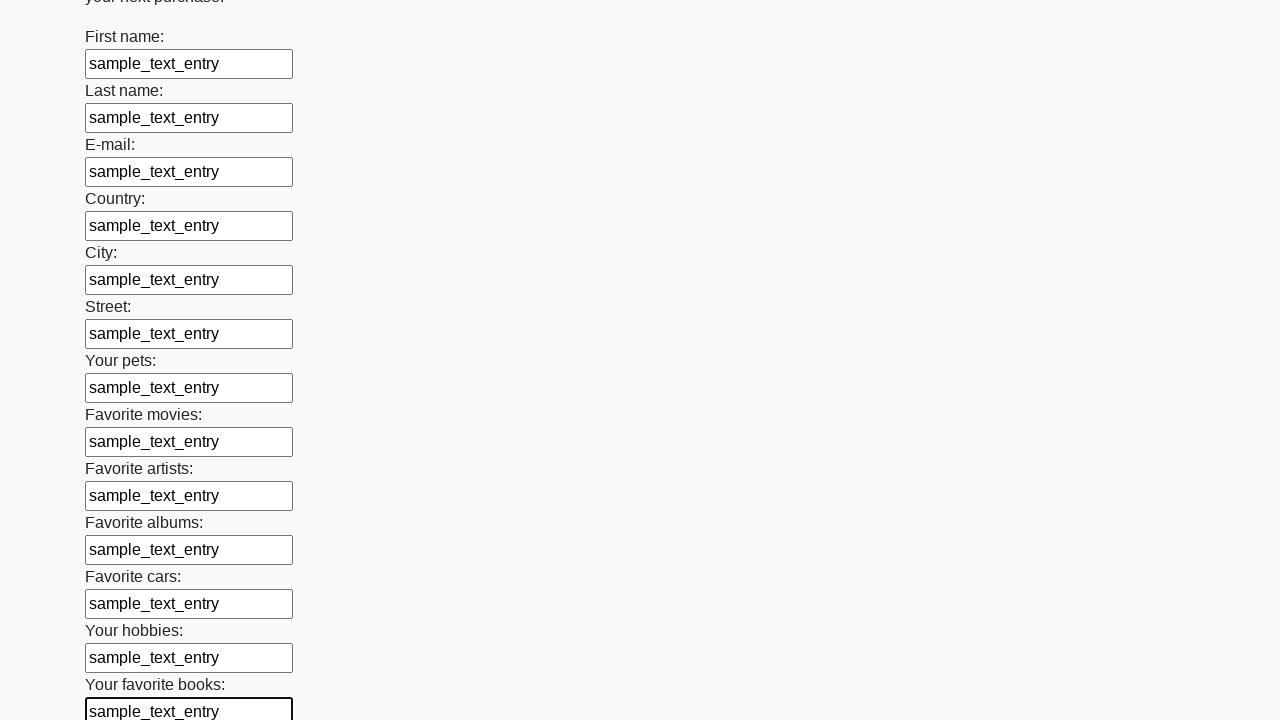

Filled an input field with 'sample_text_entry' on input >> nth=13
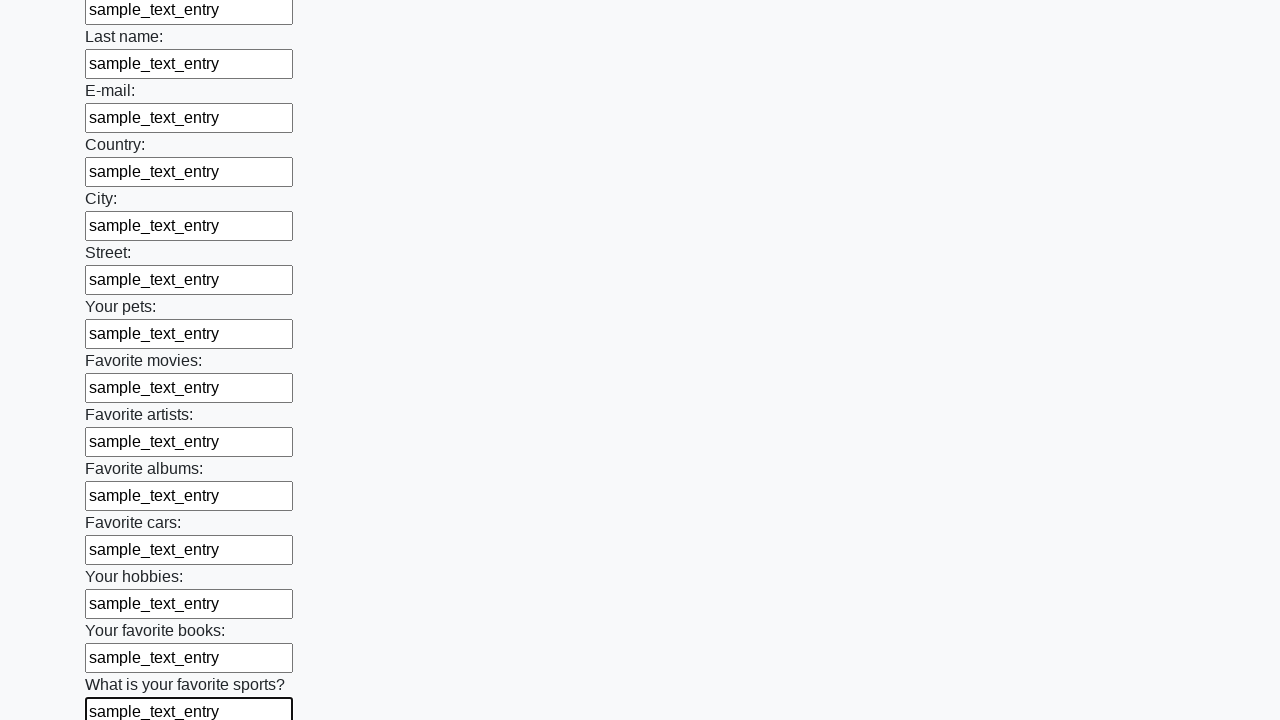

Filled an input field with 'sample_text_entry' on input >> nth=14
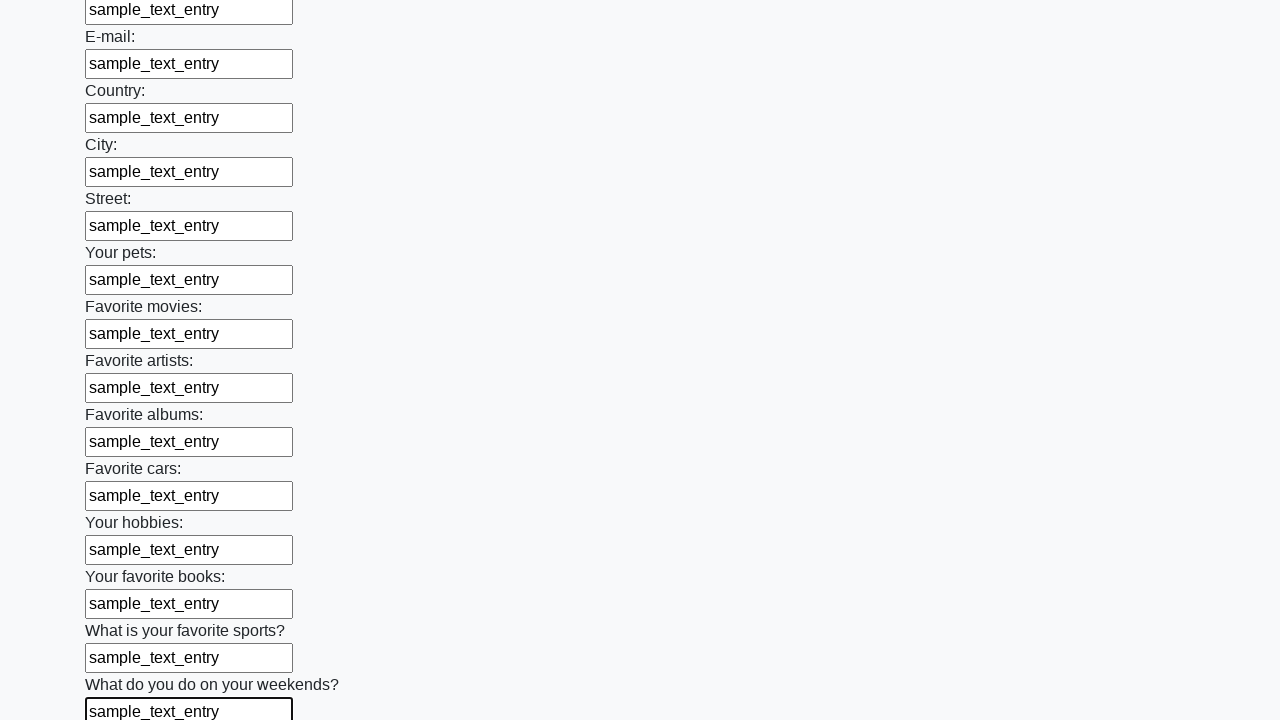

Filled an input field with 'sample_text_entry' on input >> nth=15
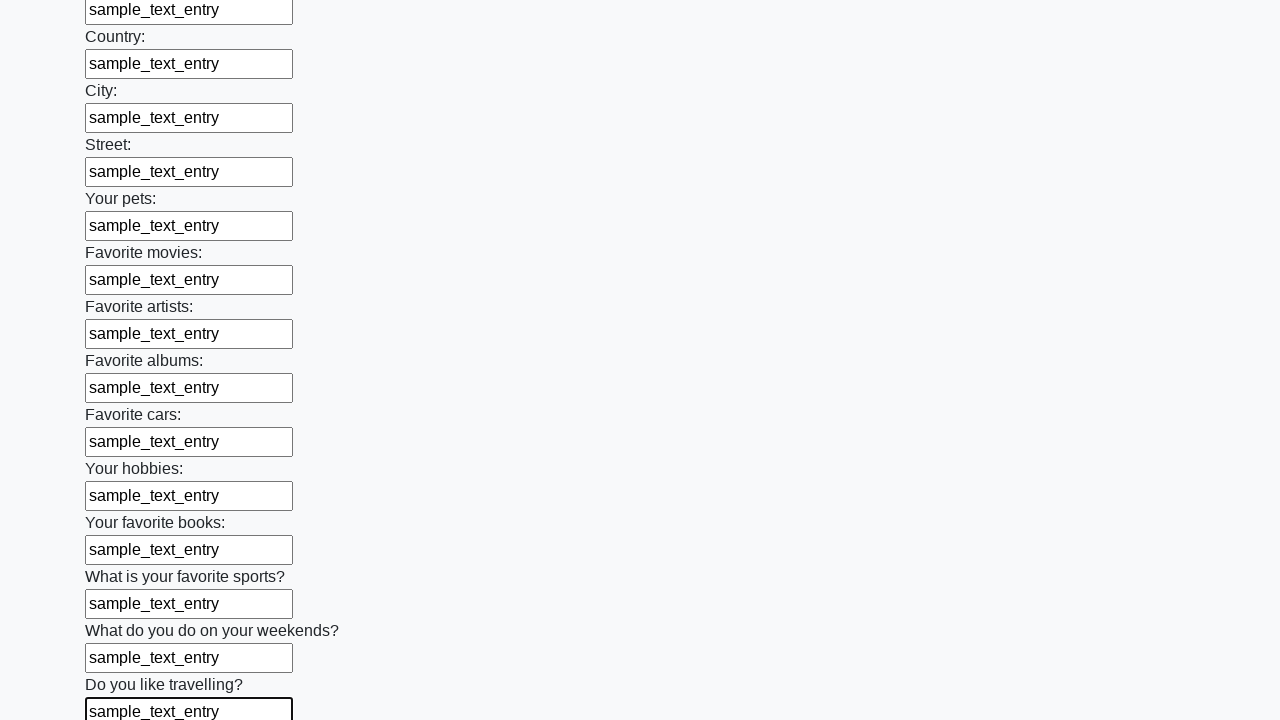

Filled an input field with 'sample_text_entry' on input >> nth=16
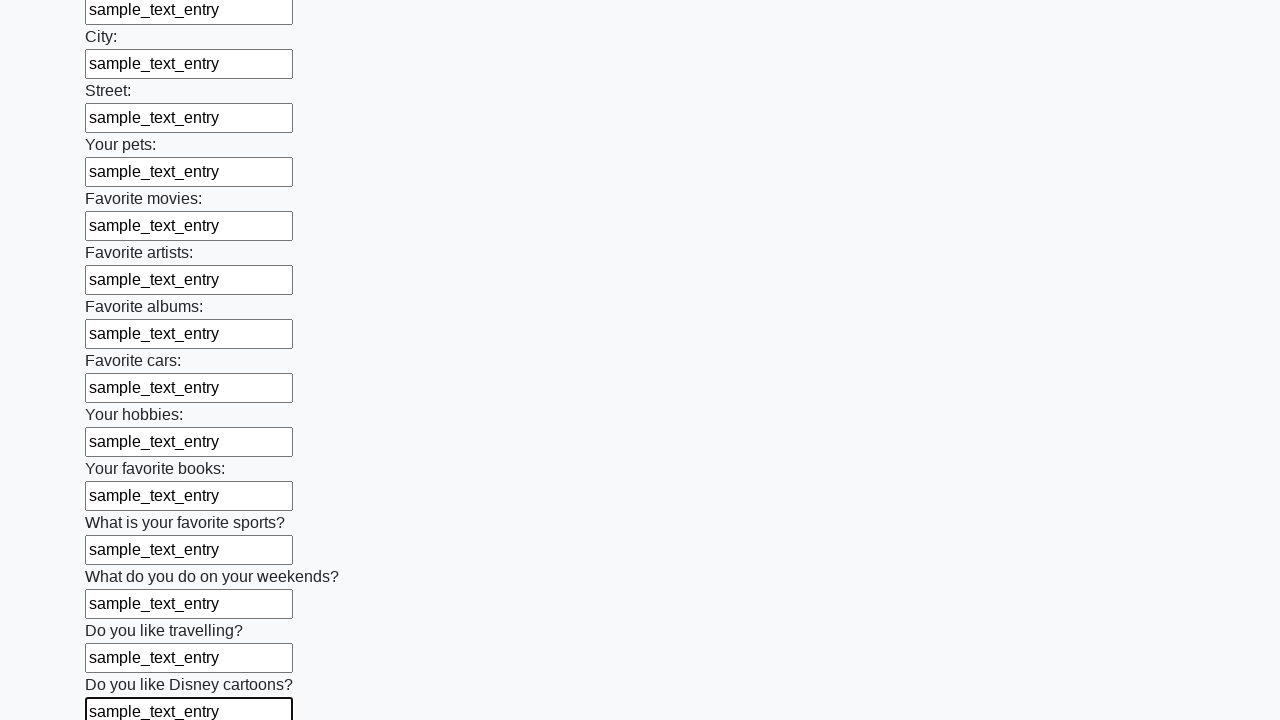

Filled an input field with 'sample_text_entry' on input >> nth=17
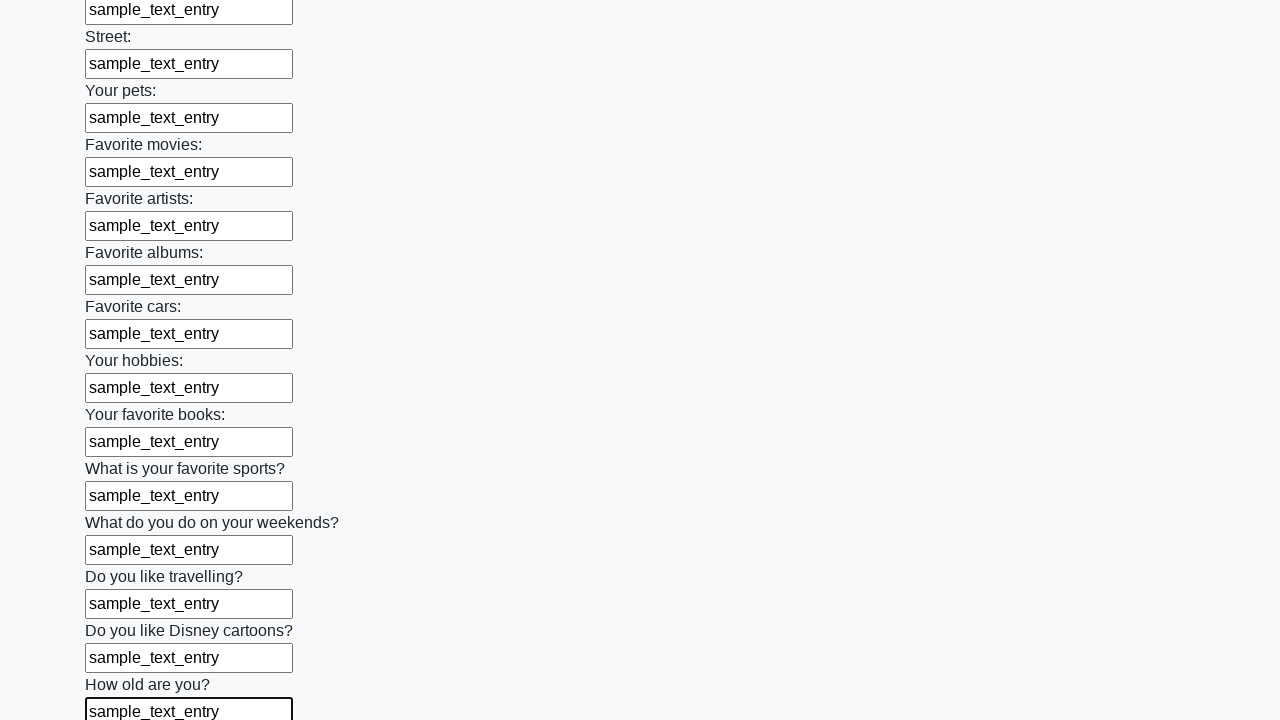

Filled an input field with 'sample_text_entry' on input >> nth=18
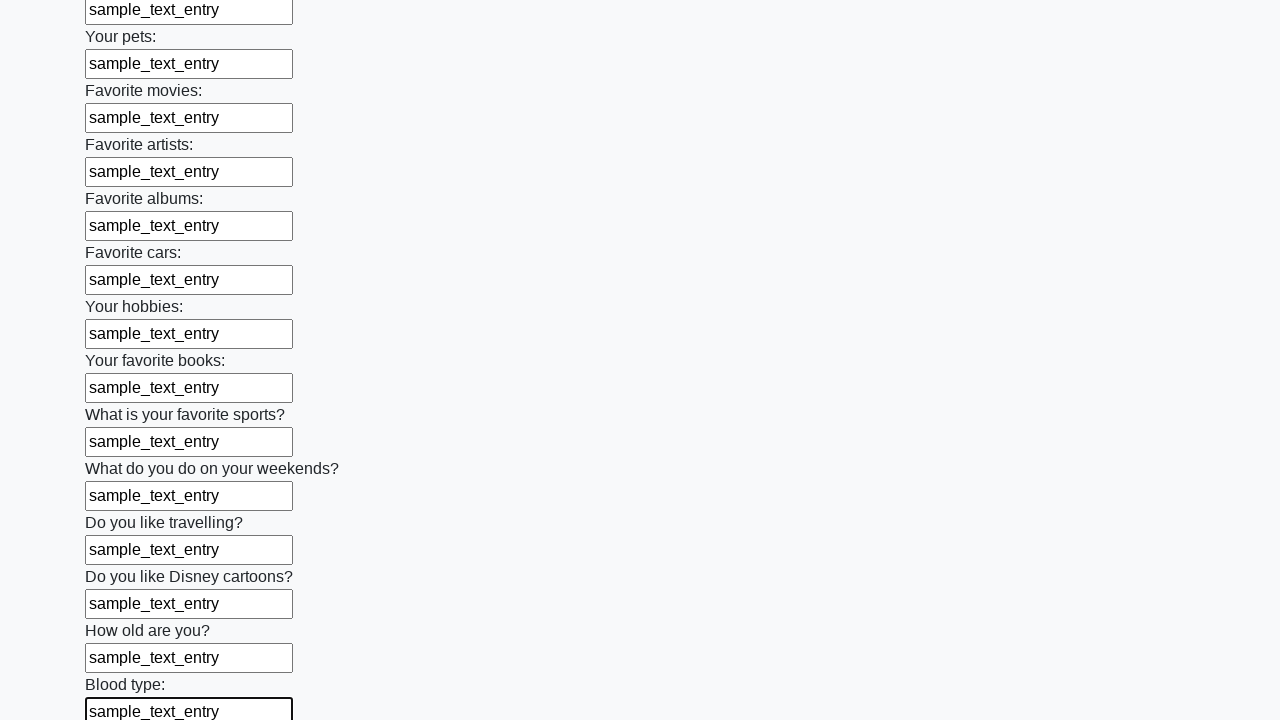

Filled an input field with 'sample_text_entry' on input >> nth=19
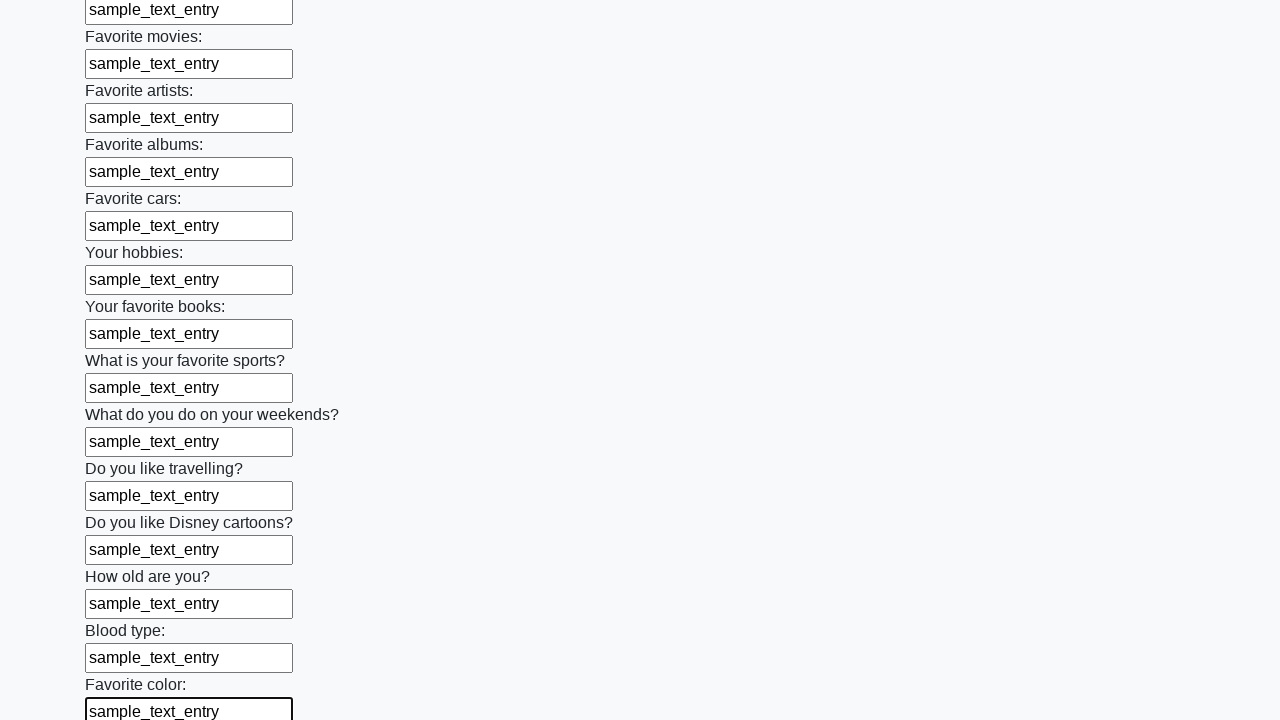

Filled an input field with 'sample_text_entry' on input >> nth=20
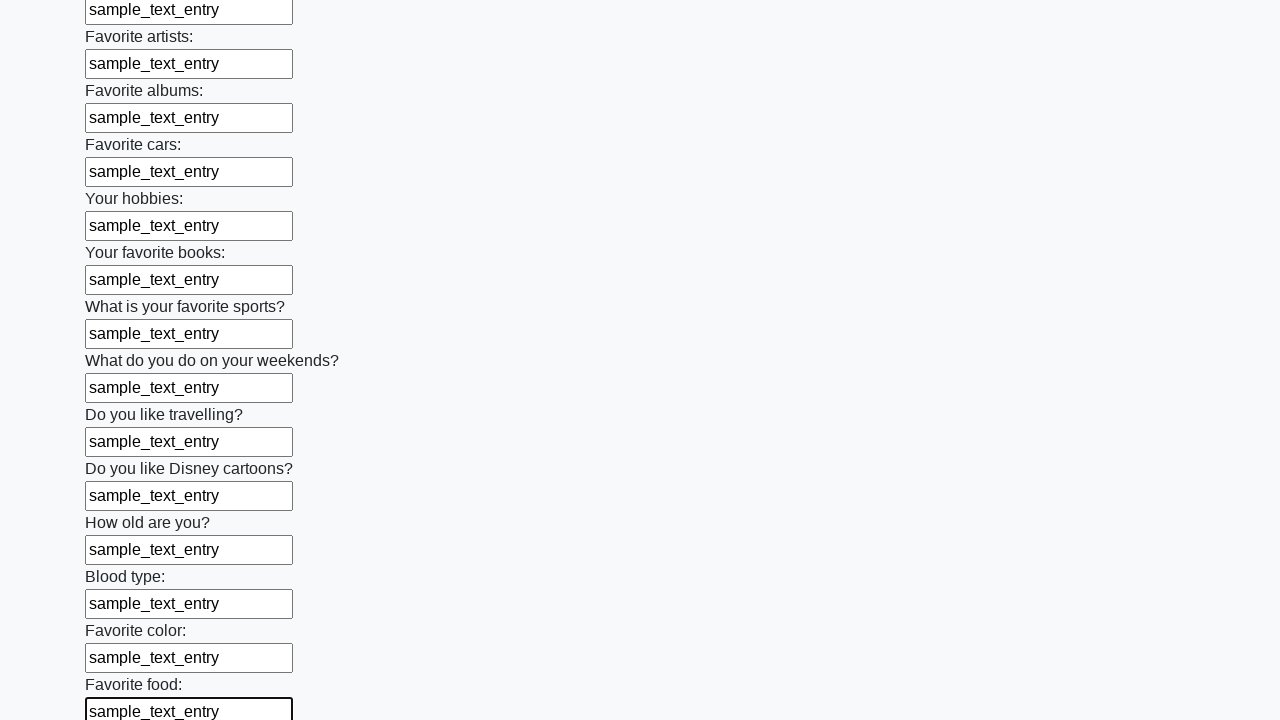

Filled an input field with 'sample_text_entry' on input >> nth=21
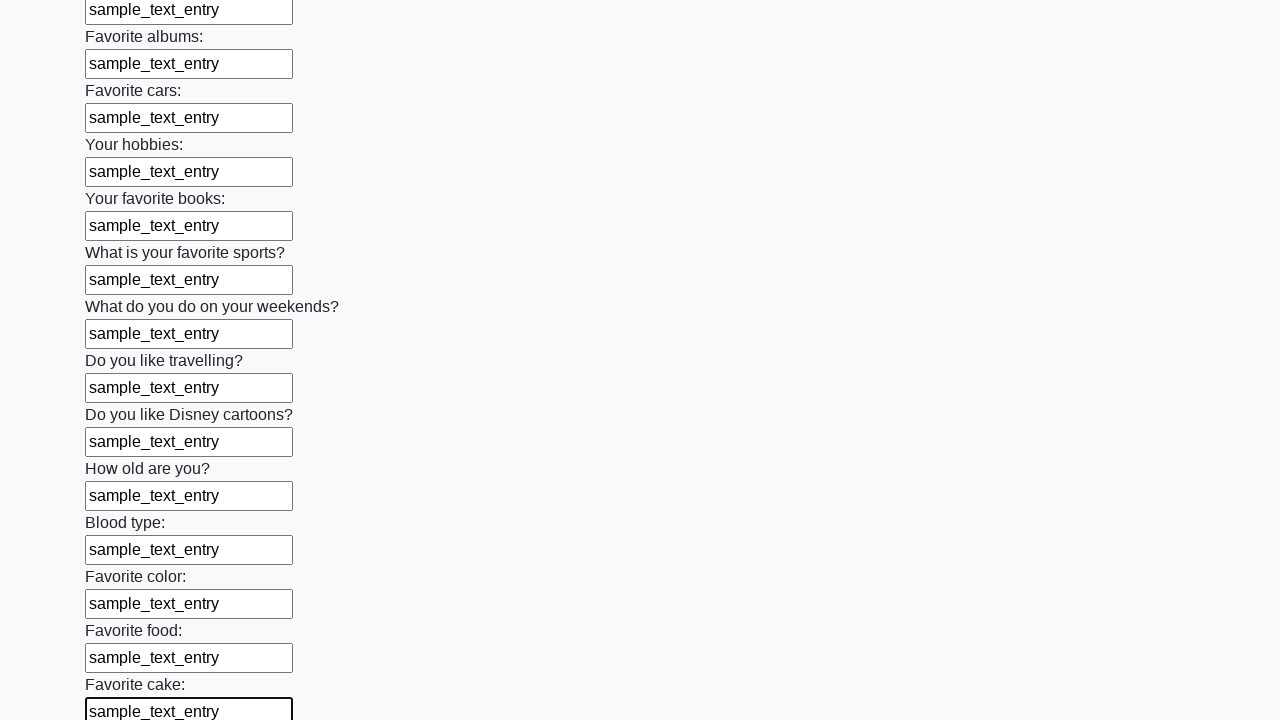

Filled an input field with 'sample_text_entry' on input >> nth=22
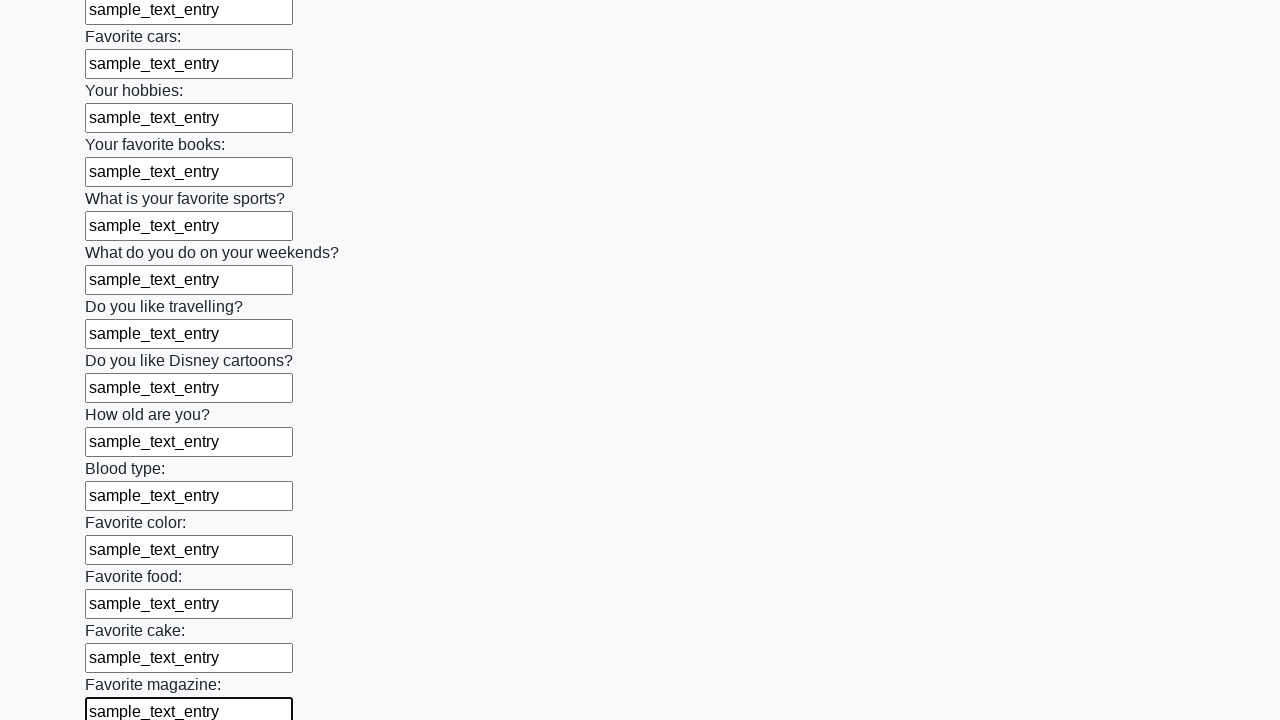

Filled an input field with 'sample_text_entry' on input >> nth=23
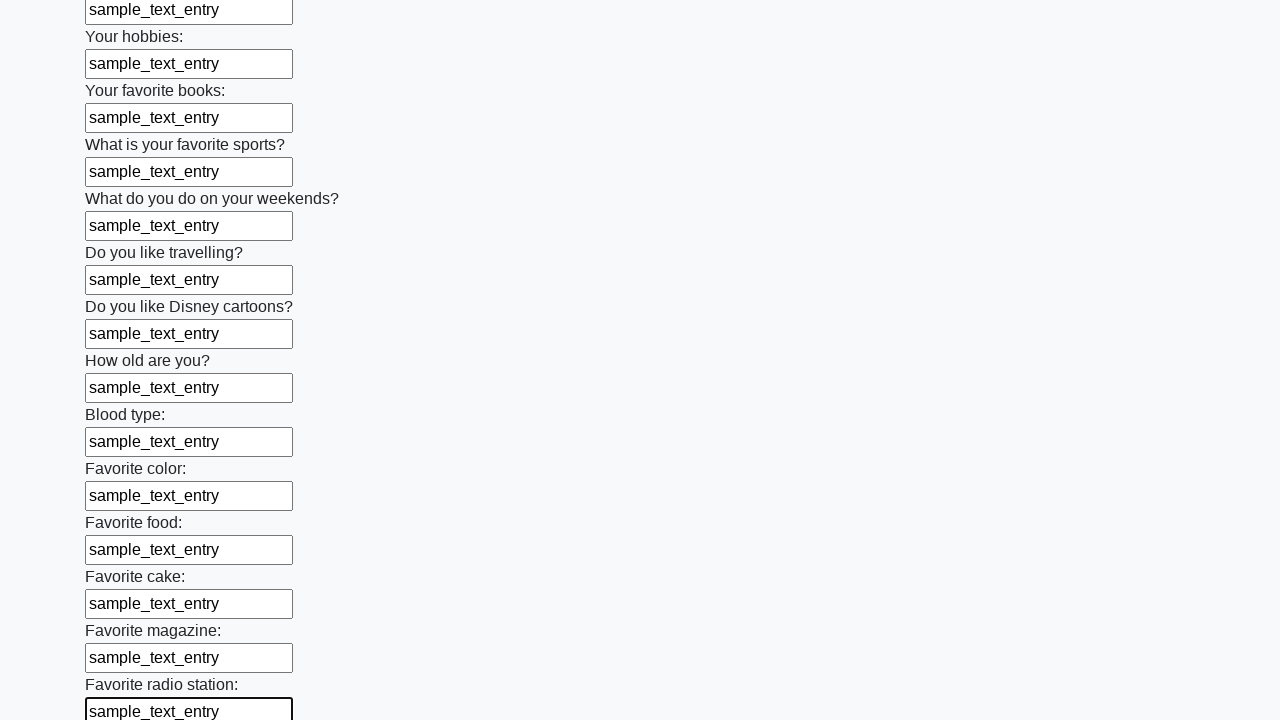

Filled an input field with 'sample_text_entry' on input >> nth=24
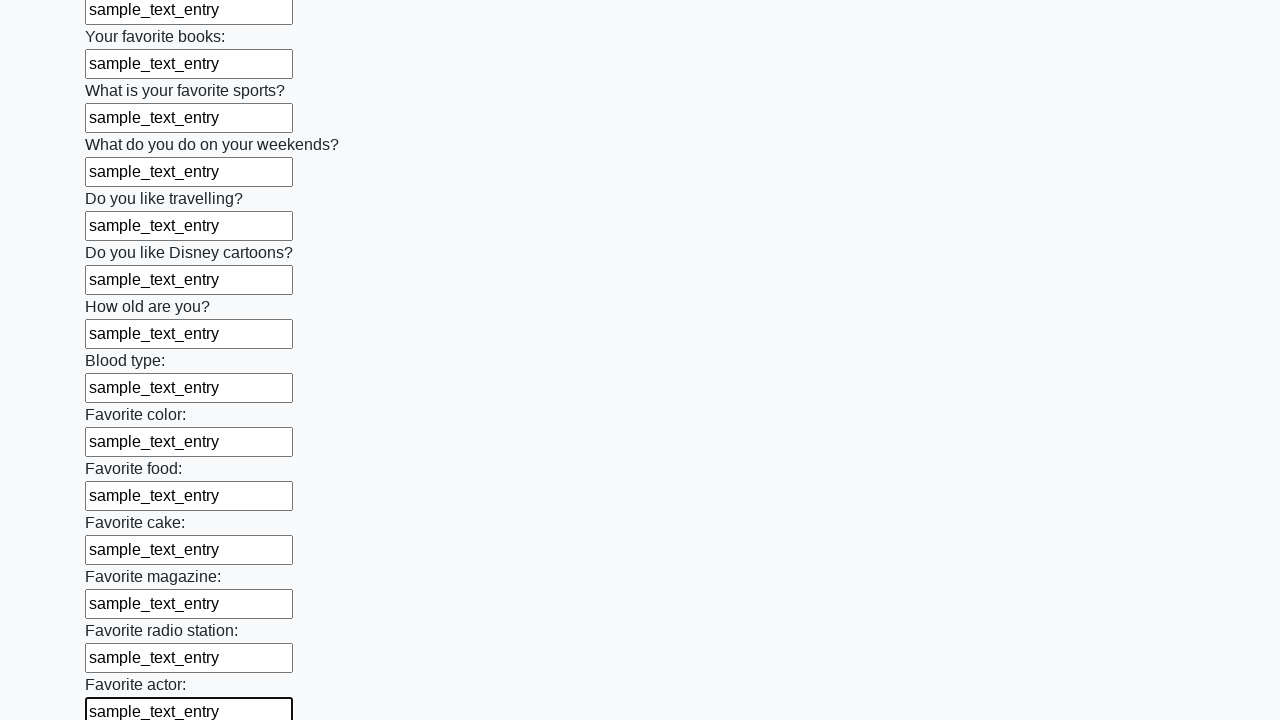

Filled an input field with 'sample_text_entry' on input >> nth=25
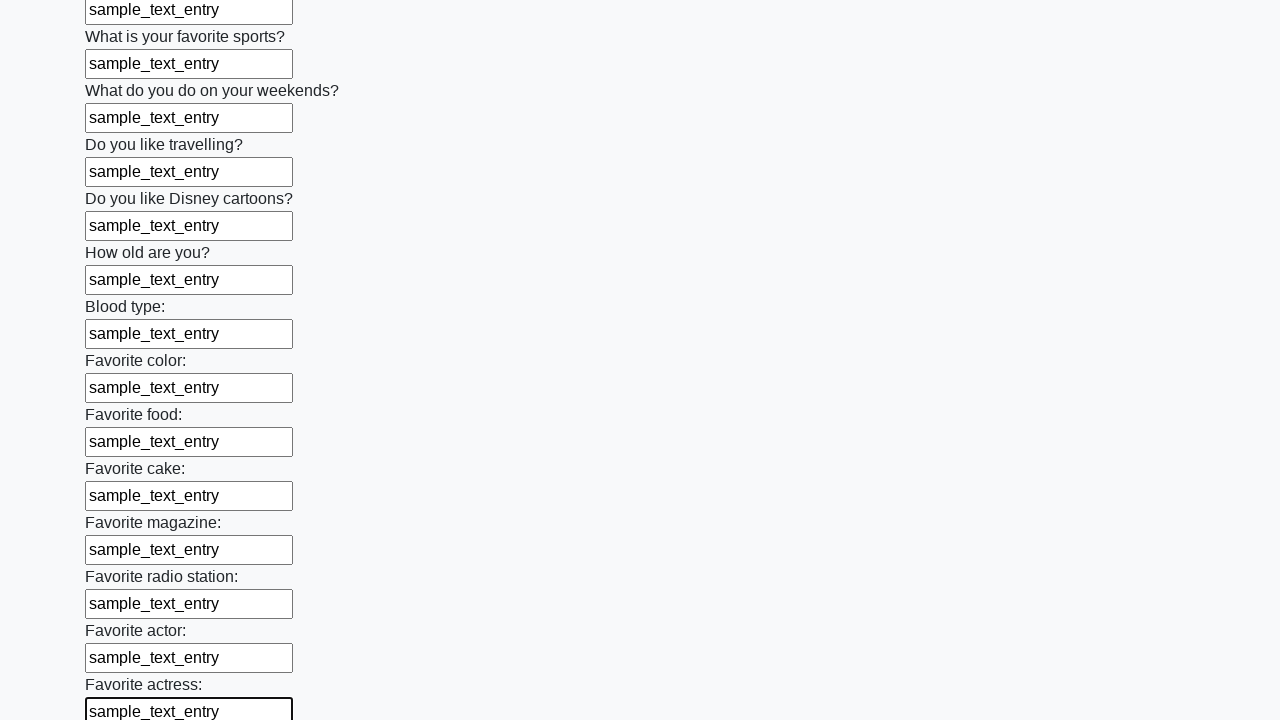

Filled an input field with 'sample_text_entry' on input >> nth=26
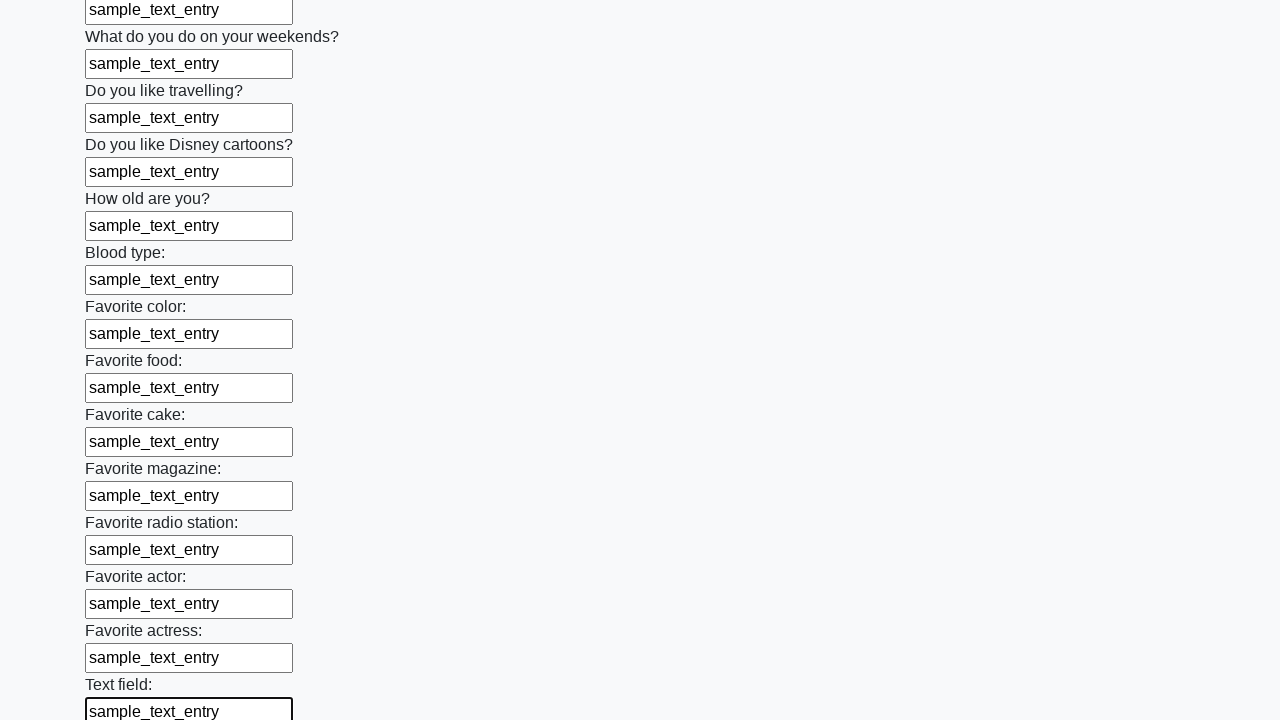

Filled an input field with 'sample_text_entry' on input >> nth=27
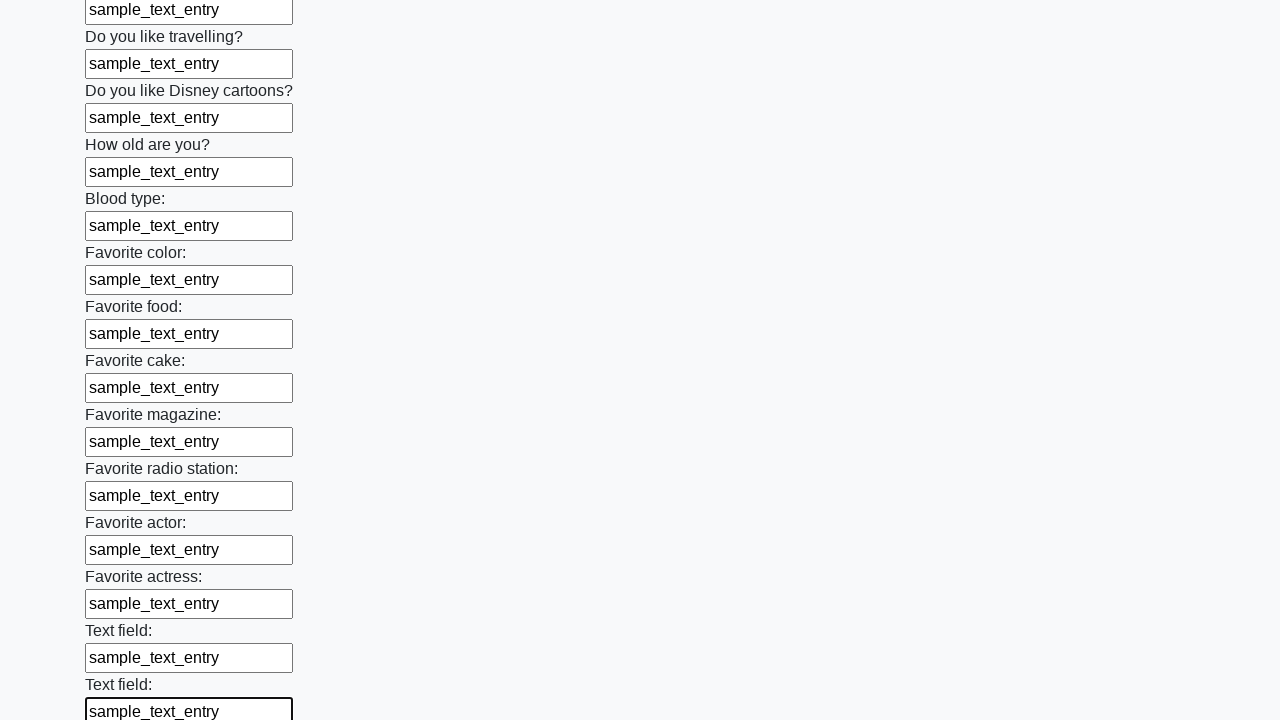

Filled an input field with 'sample_text_entry' on input >> nth=28
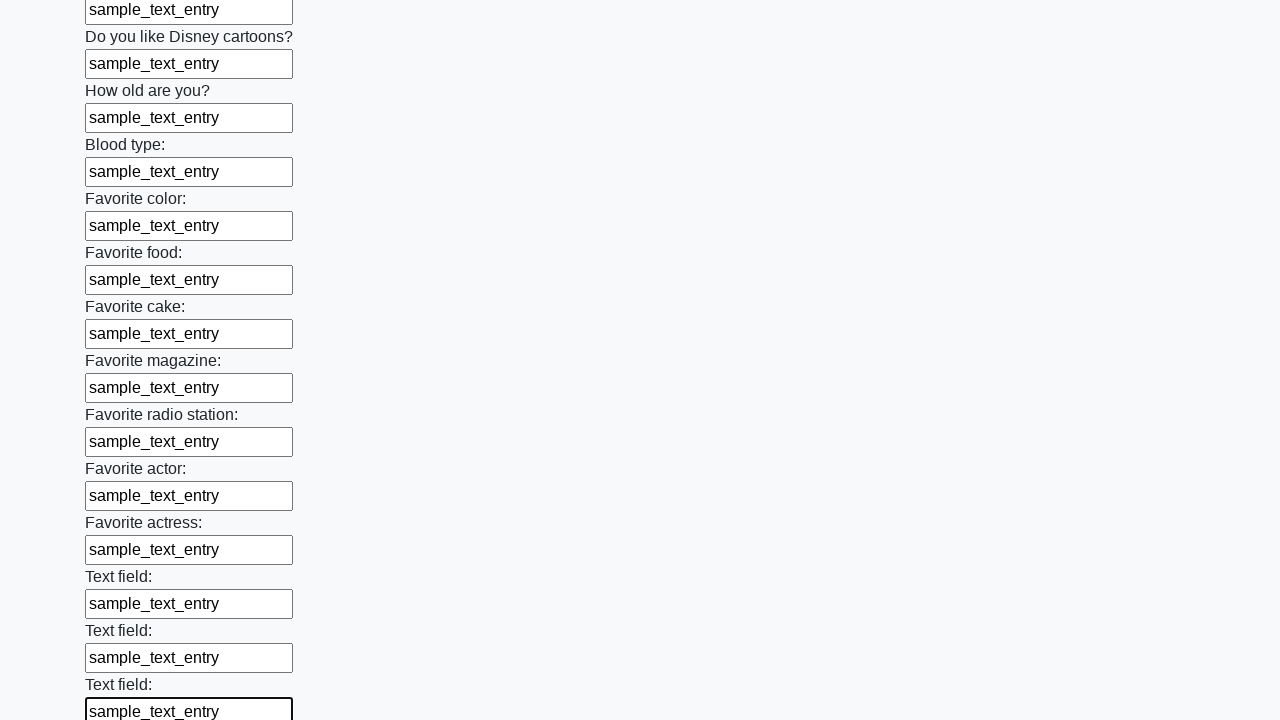

Filled an input field with 'sample_text_entry' on input >> nth=29
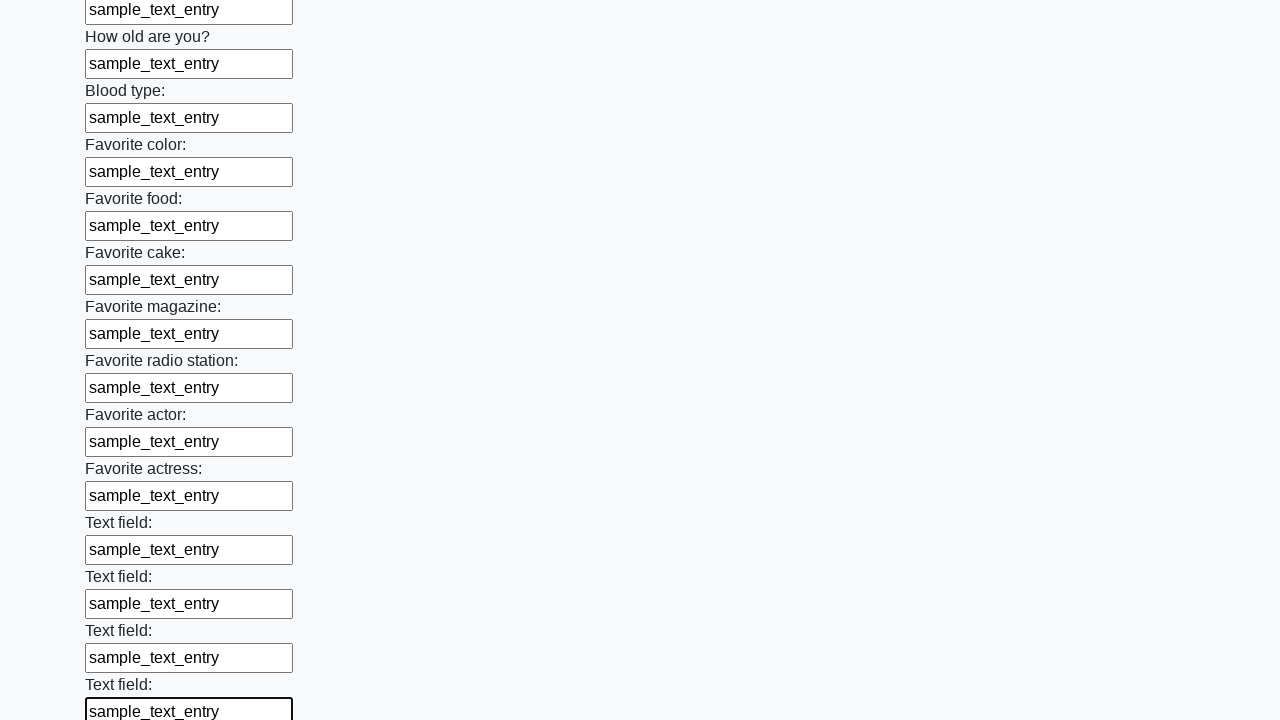

Filled an input field with 'sample_text_entry' on input >> nth=30
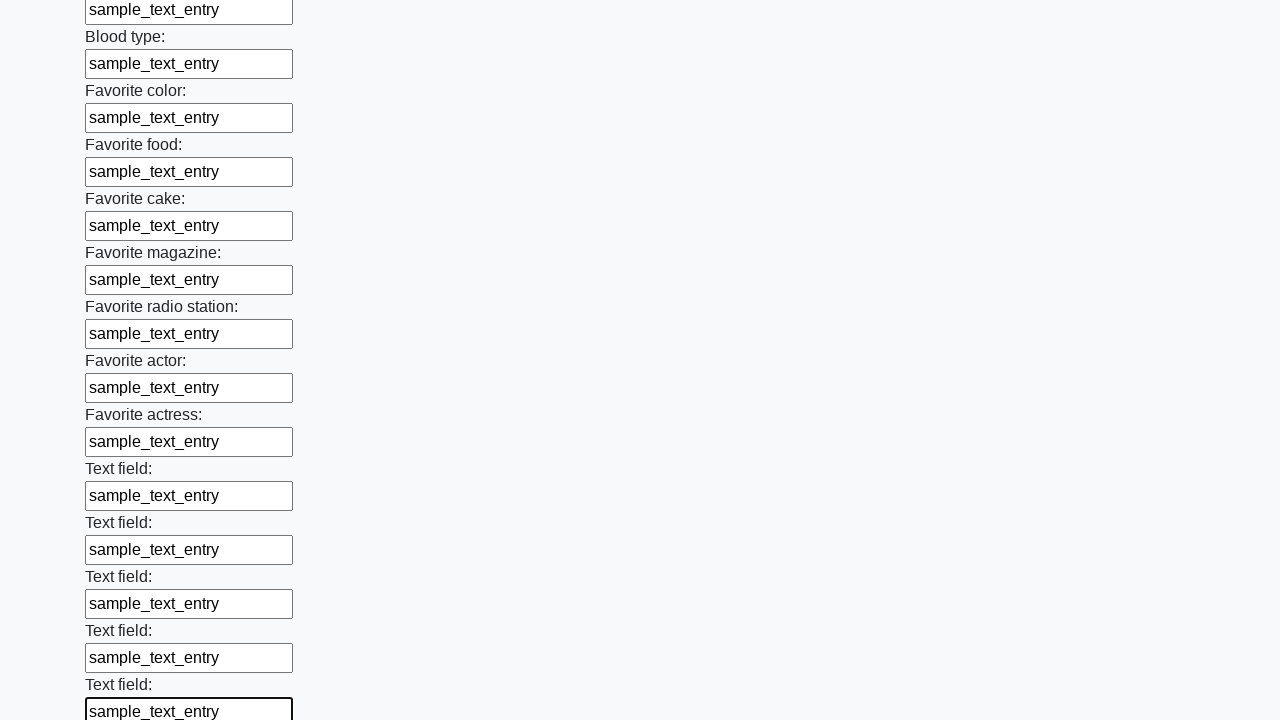

Filled an input field with 'sample_text_entry' on input >> nth=31
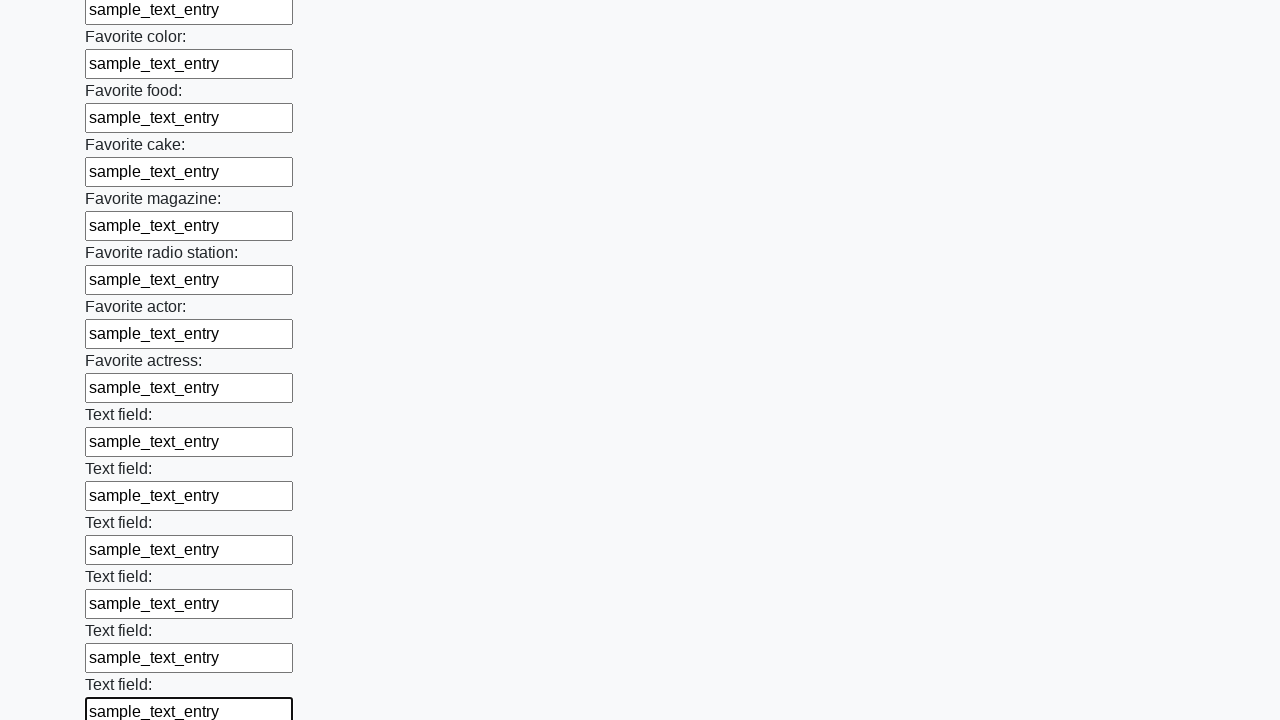

Filled an input field with 'sample_text_entry' on input >> nth=32
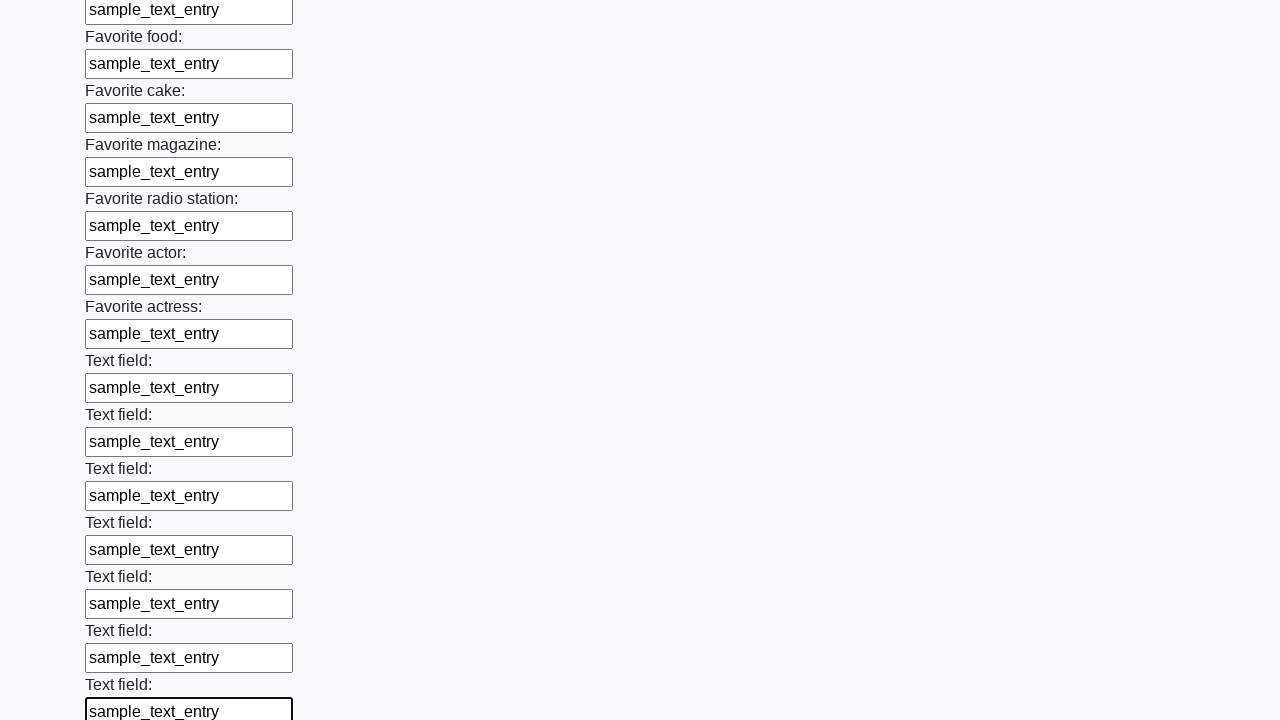

Filled an input field with 'sample_text_entry' on input >> nth=33
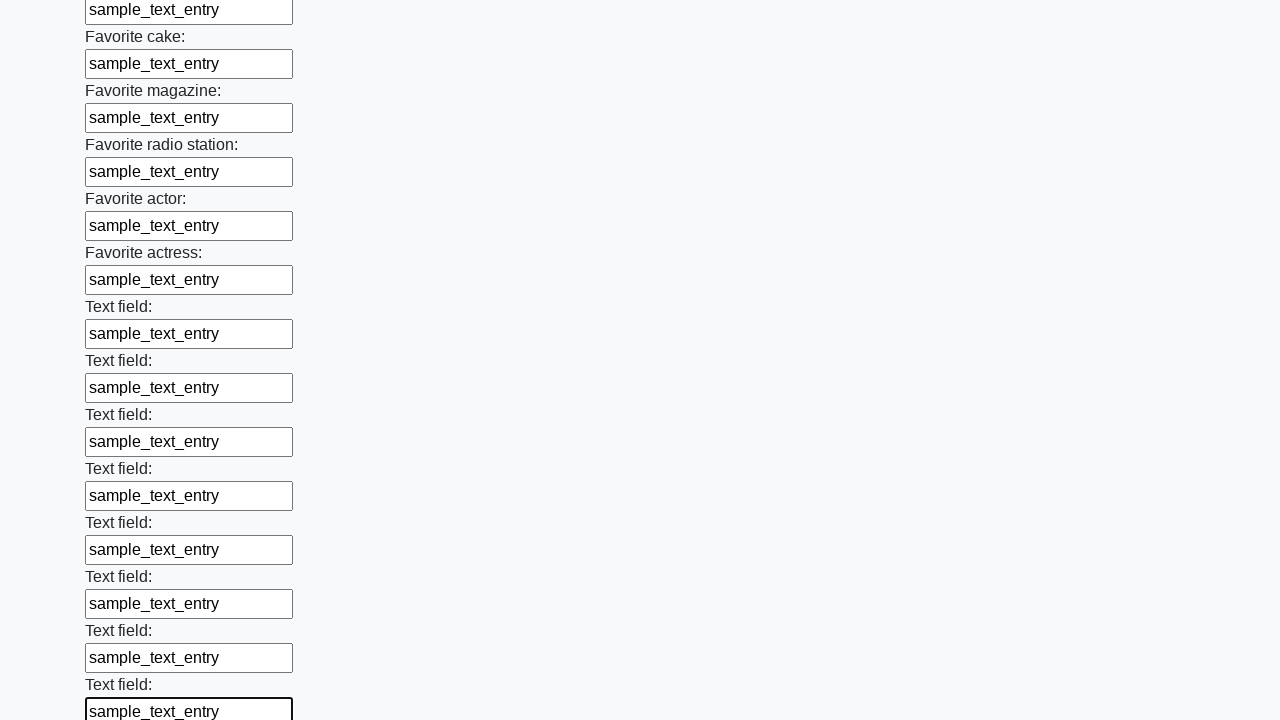

Filled an input field with 'sample_text_entry' on input >> nth=34
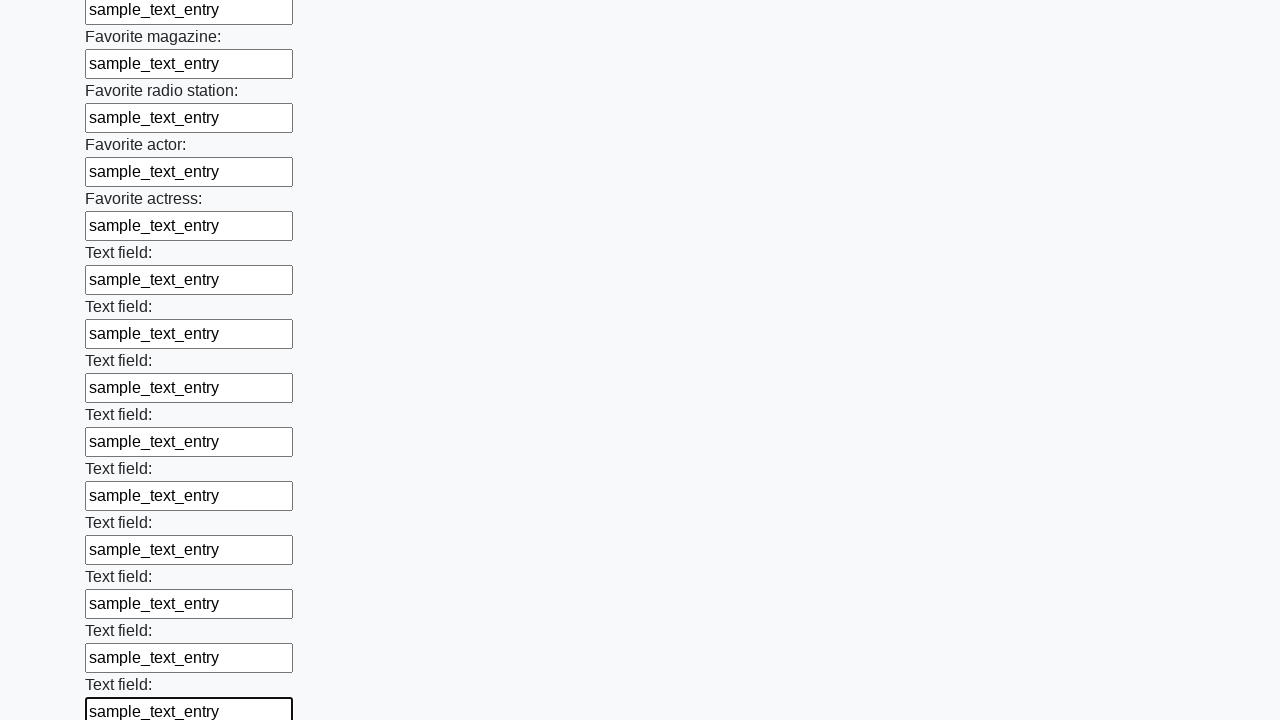

Filled an input field with 'sample_text_entry' on input >> nth=35
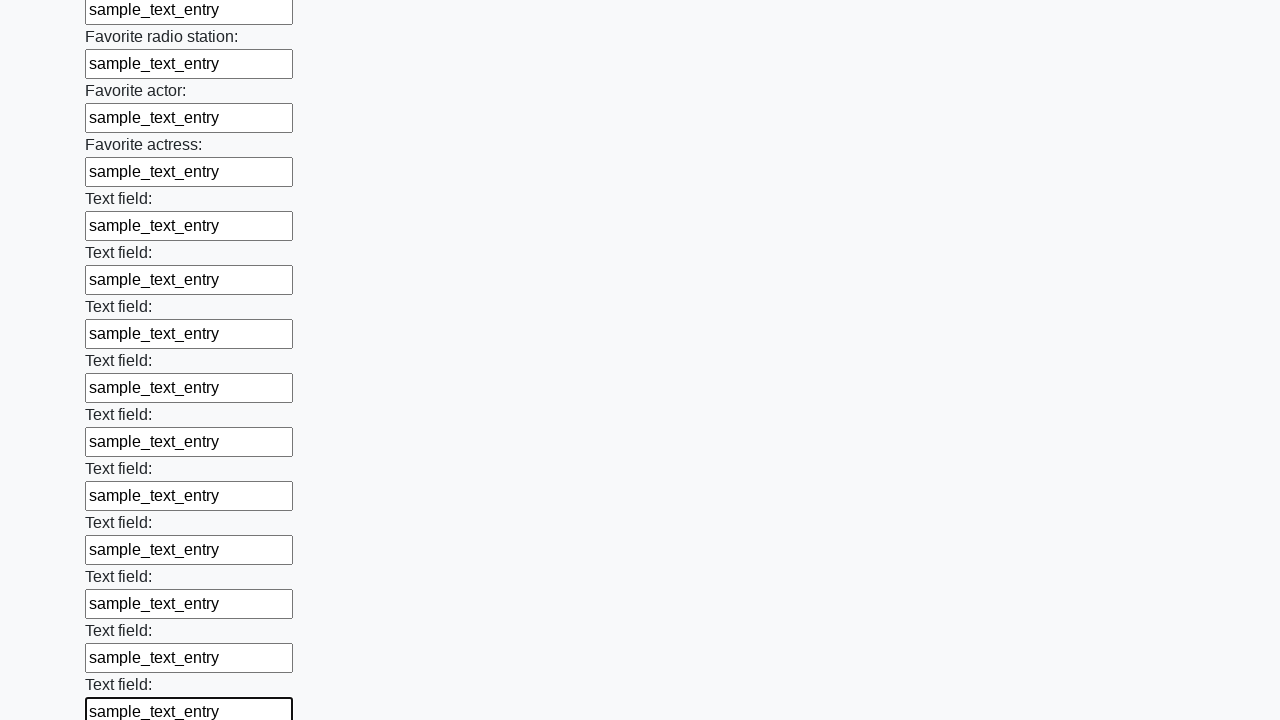

Filled an input field with 'sample_text_entry' on input >> nth=36
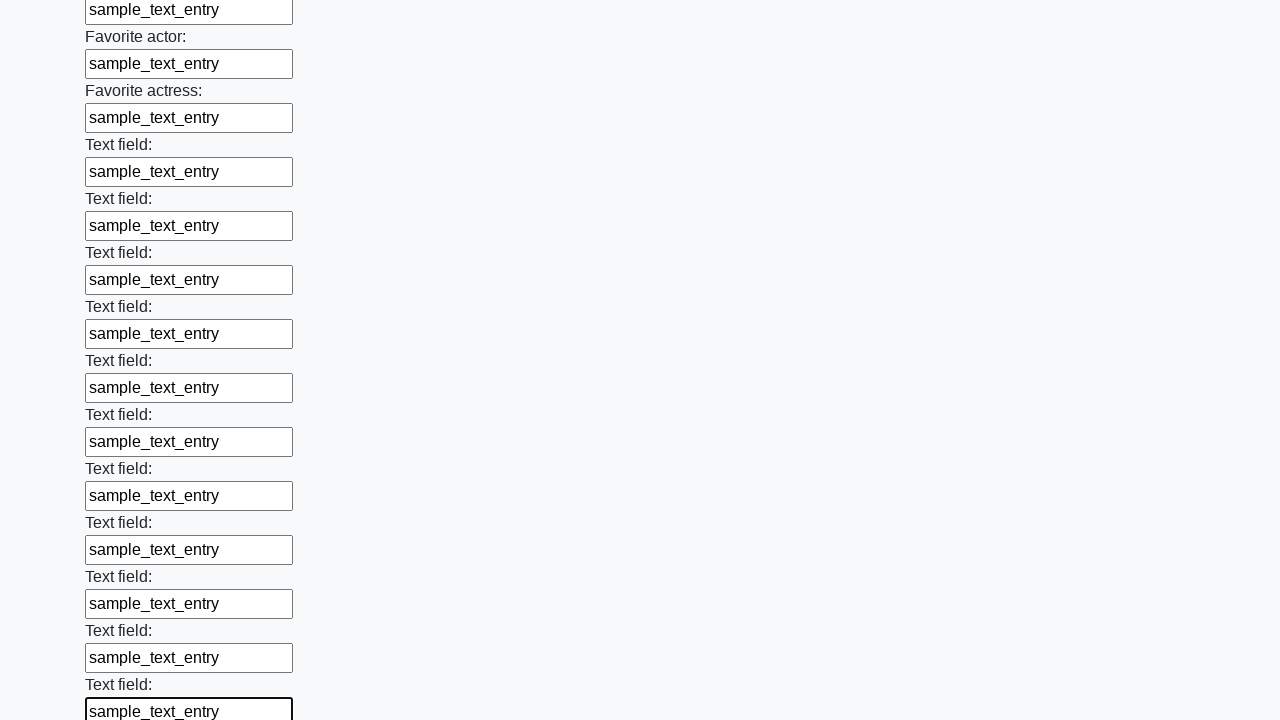

Filled an input field with 'sample_text_entry' on input >> nth=37
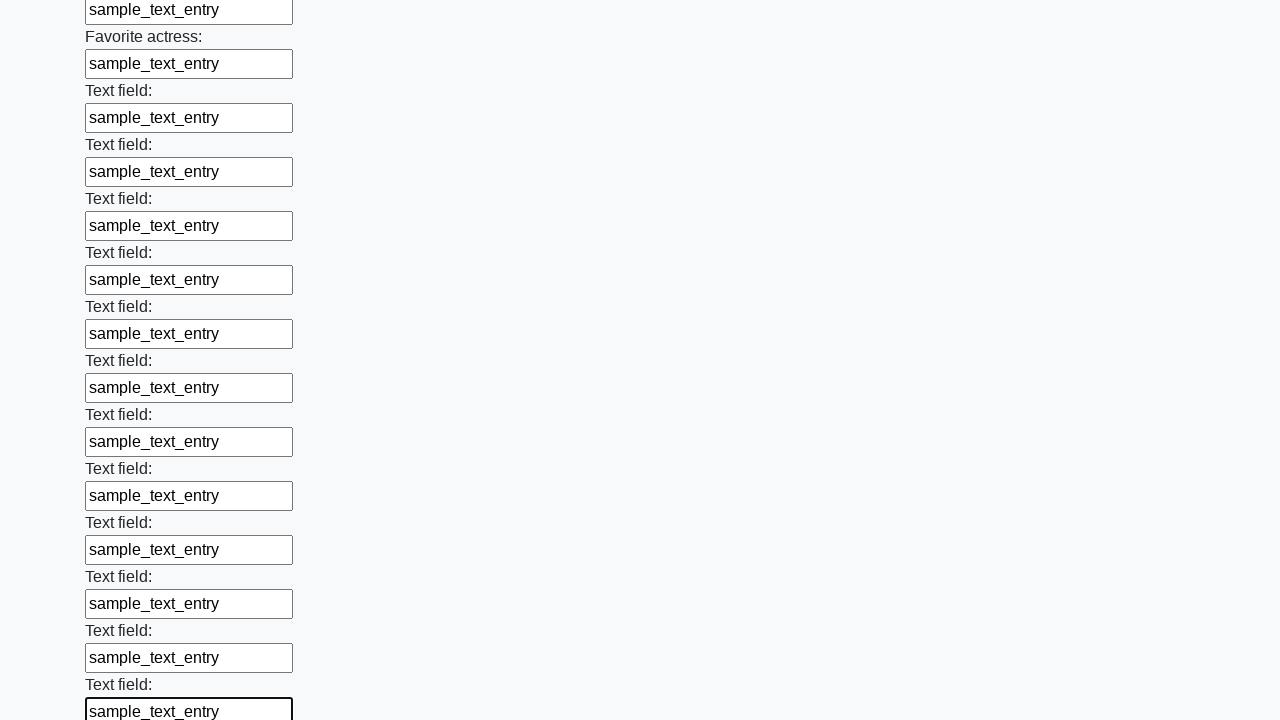

Filled an input field with 'sample_text_entry' on input >> nth=38
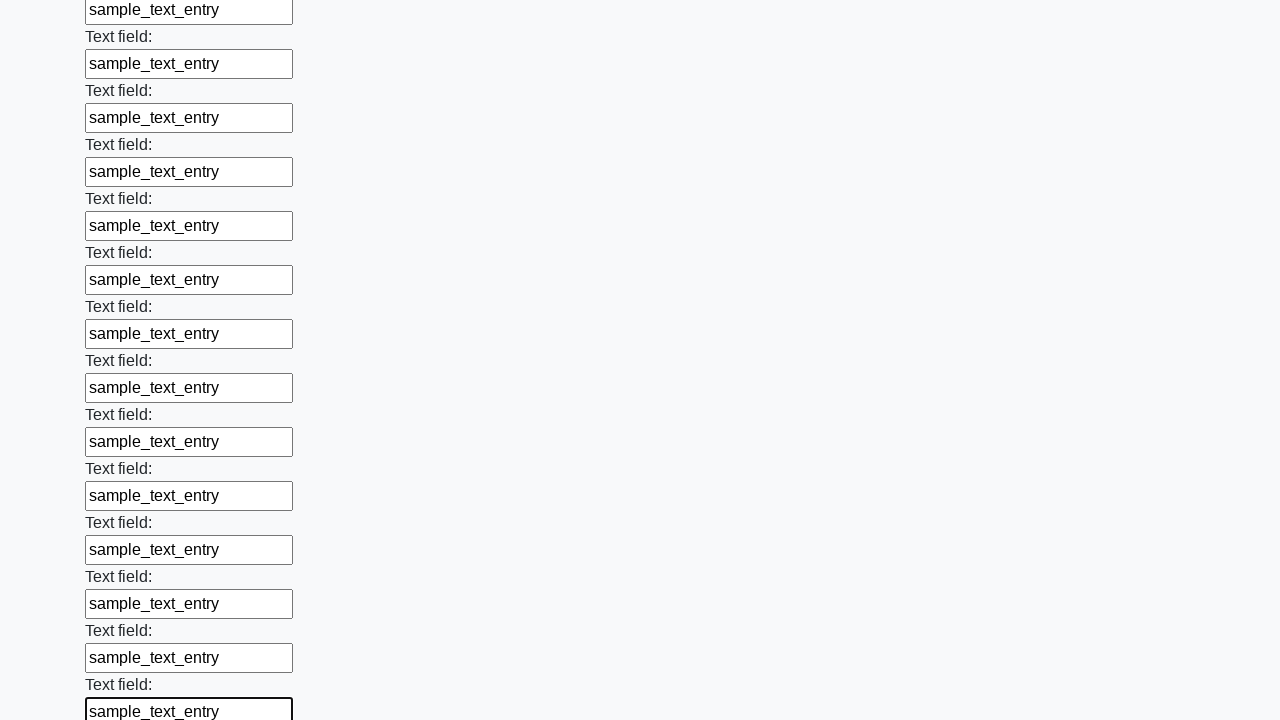

Filled an input field with 'sample_text_entry' on input >> nth=39
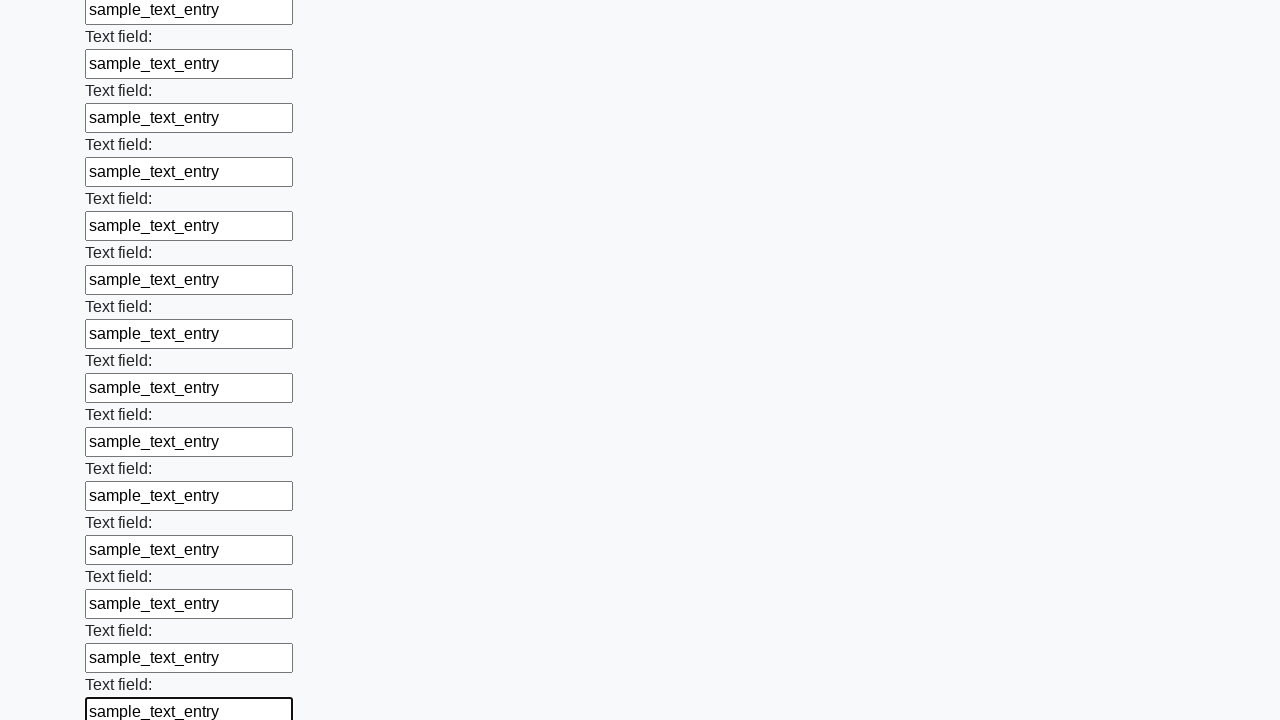

Filled an input field with 'sample_text_entry' on input >> nth=40
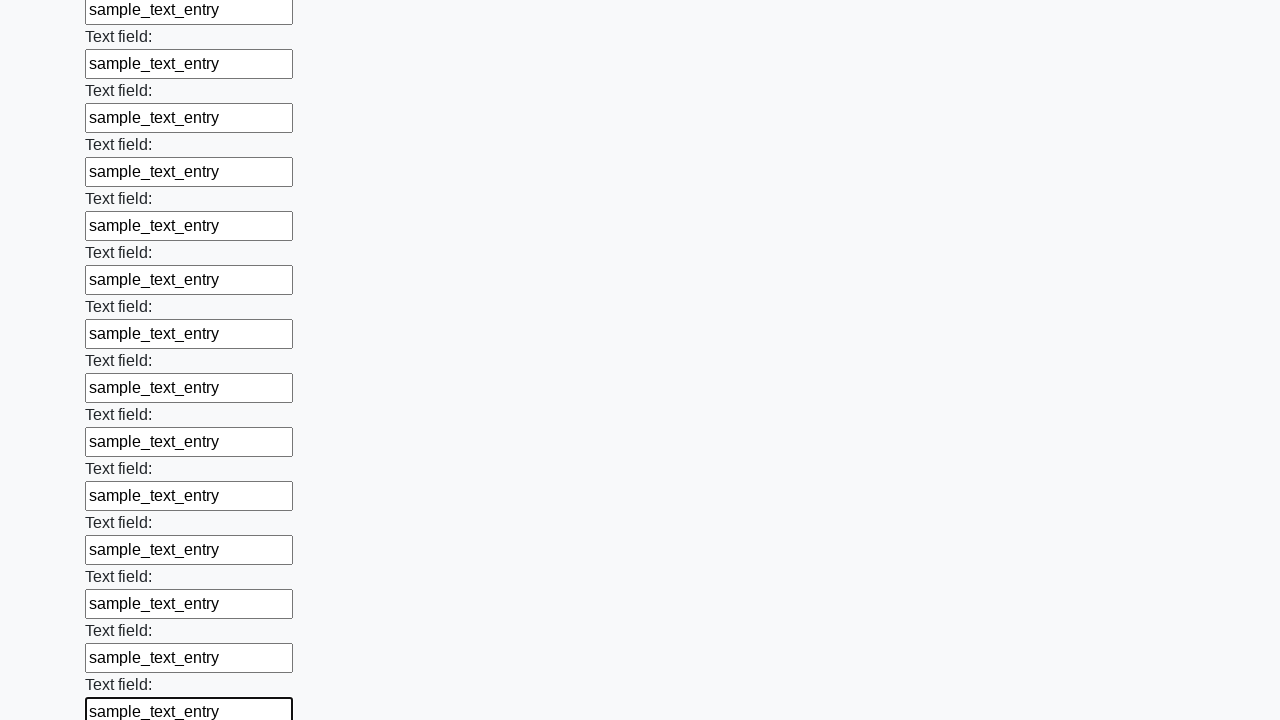

Filled an input field with 'sample_text_entry' on input >> nth=41
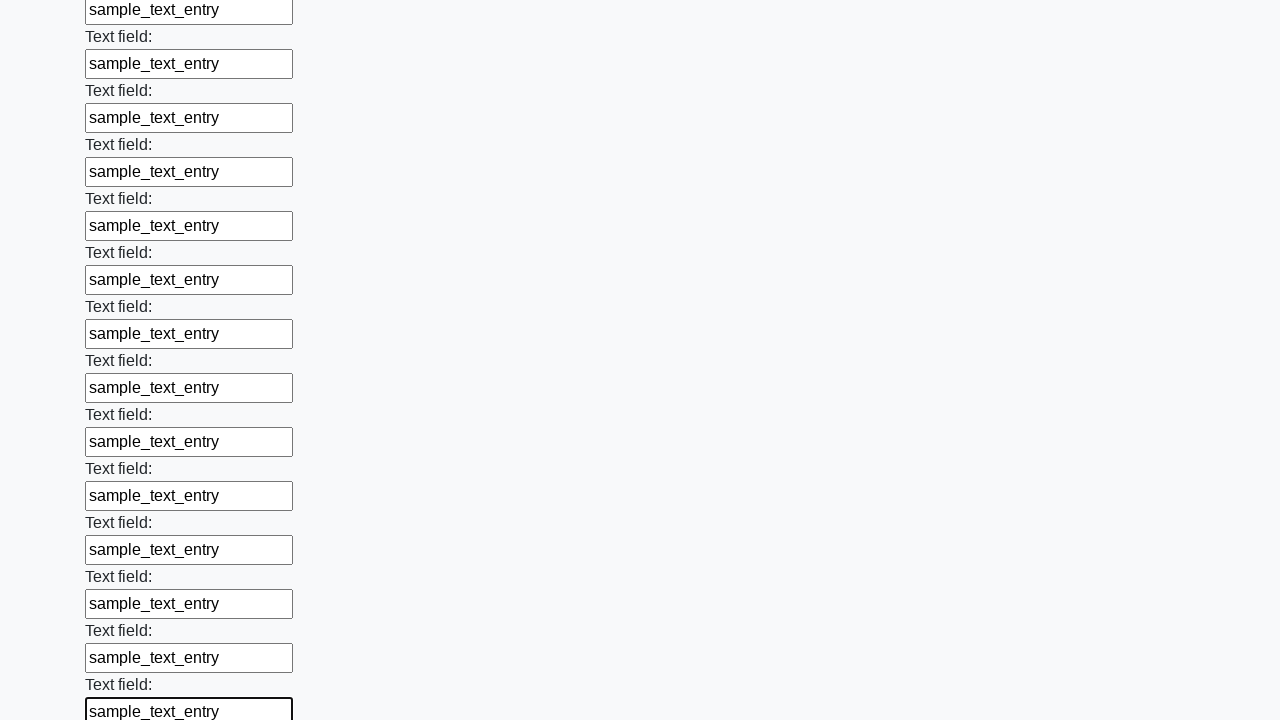

Filled an input field with 'sample_text_entry' on input >> nth=42
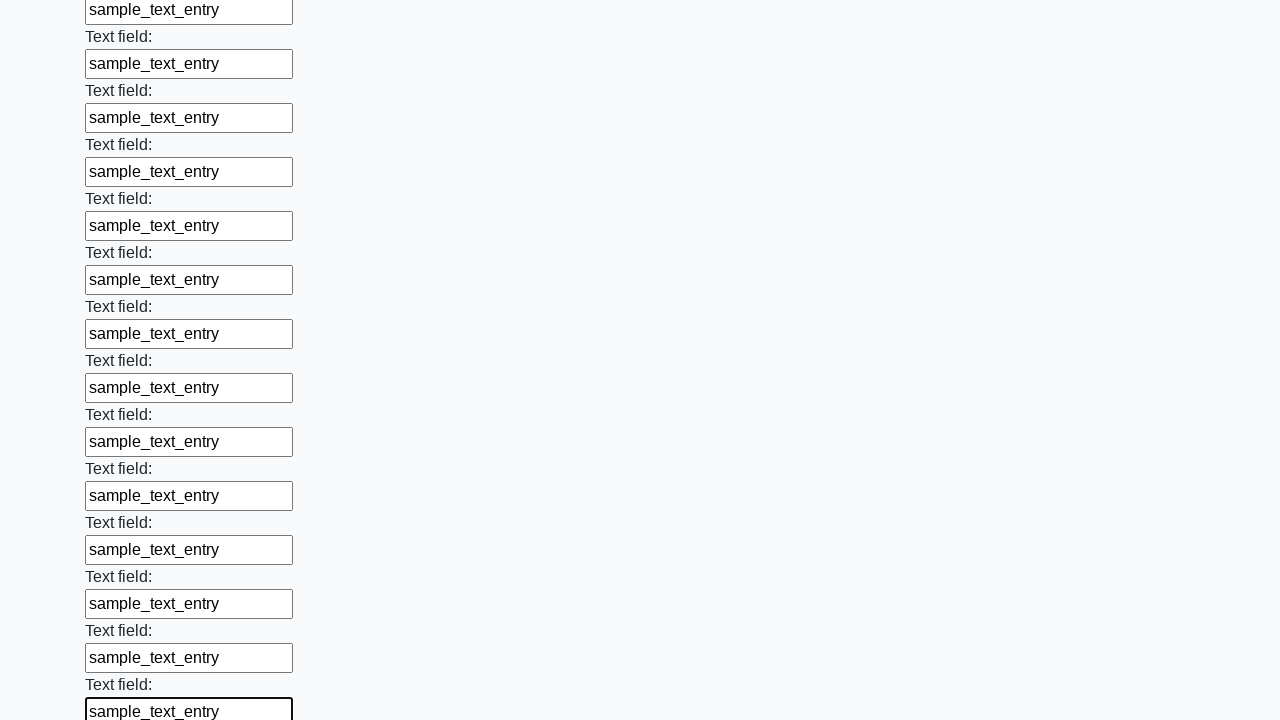

Filled an input field with 'sample_text_entry' on input >> nth=43
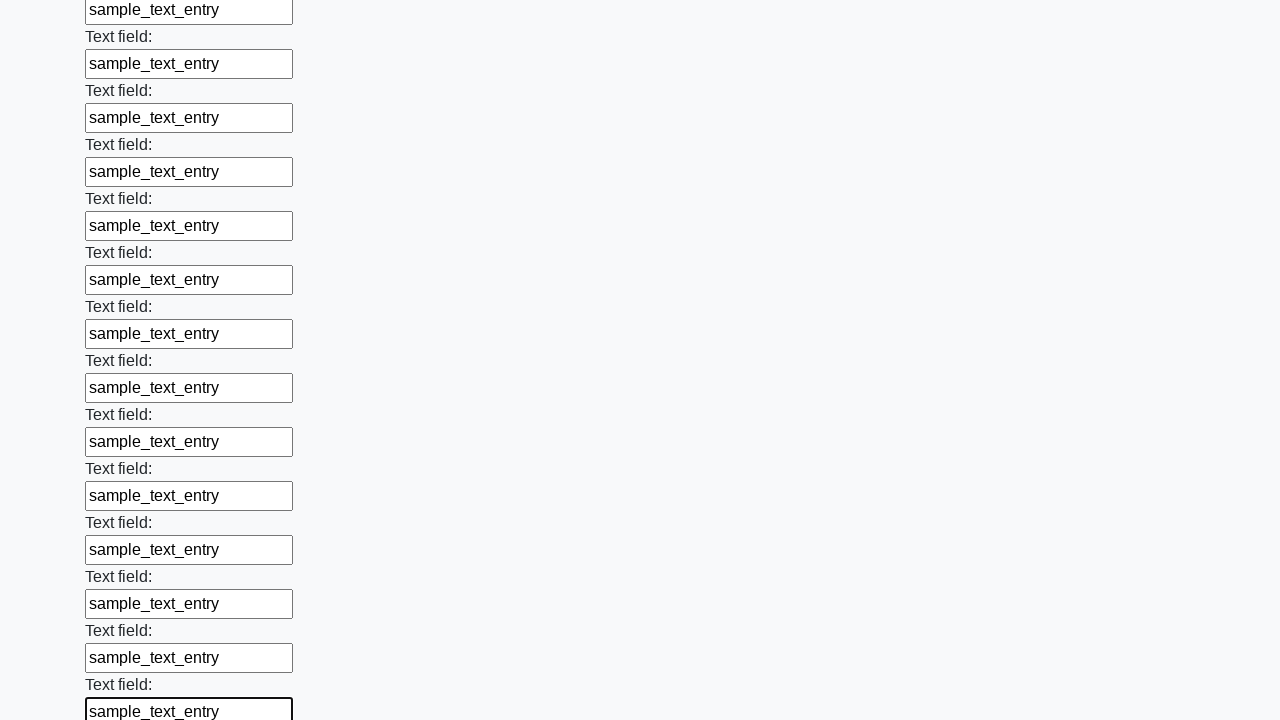

Filled an input field with 'sample_text_entry' on input >> nth=44
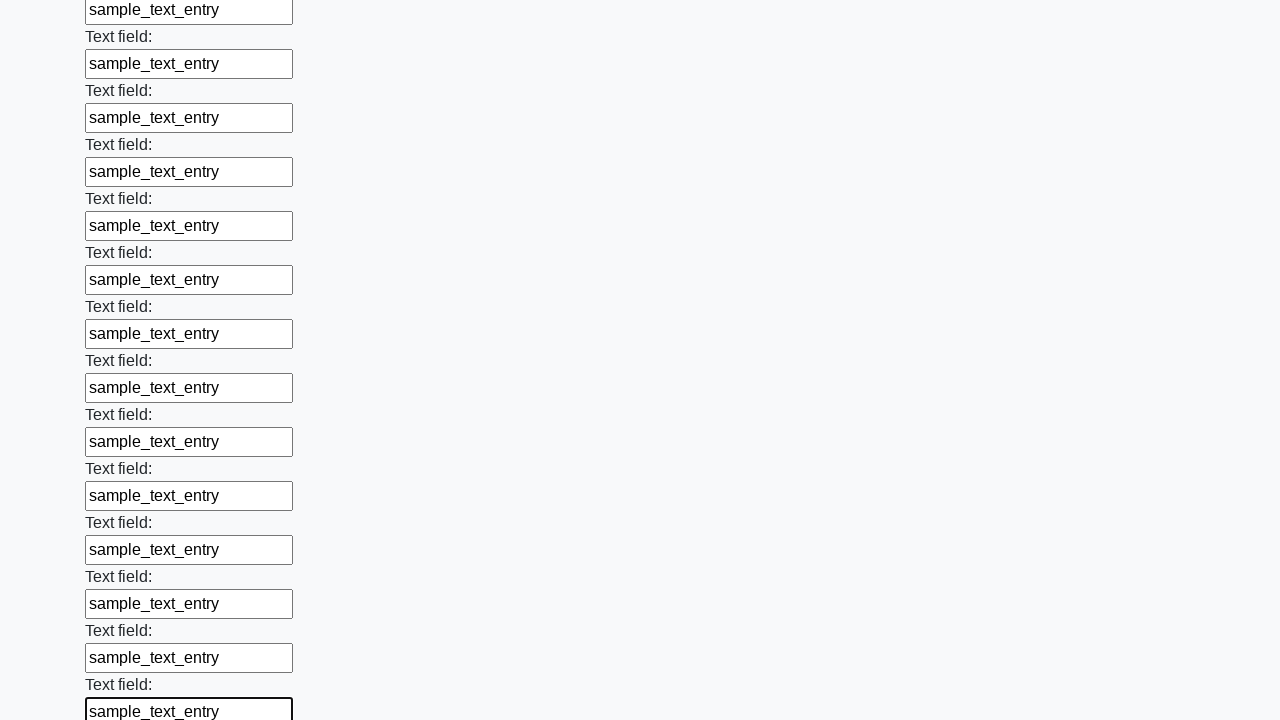

Filled an input field with 'sample_text_entry' on input >> nth=45
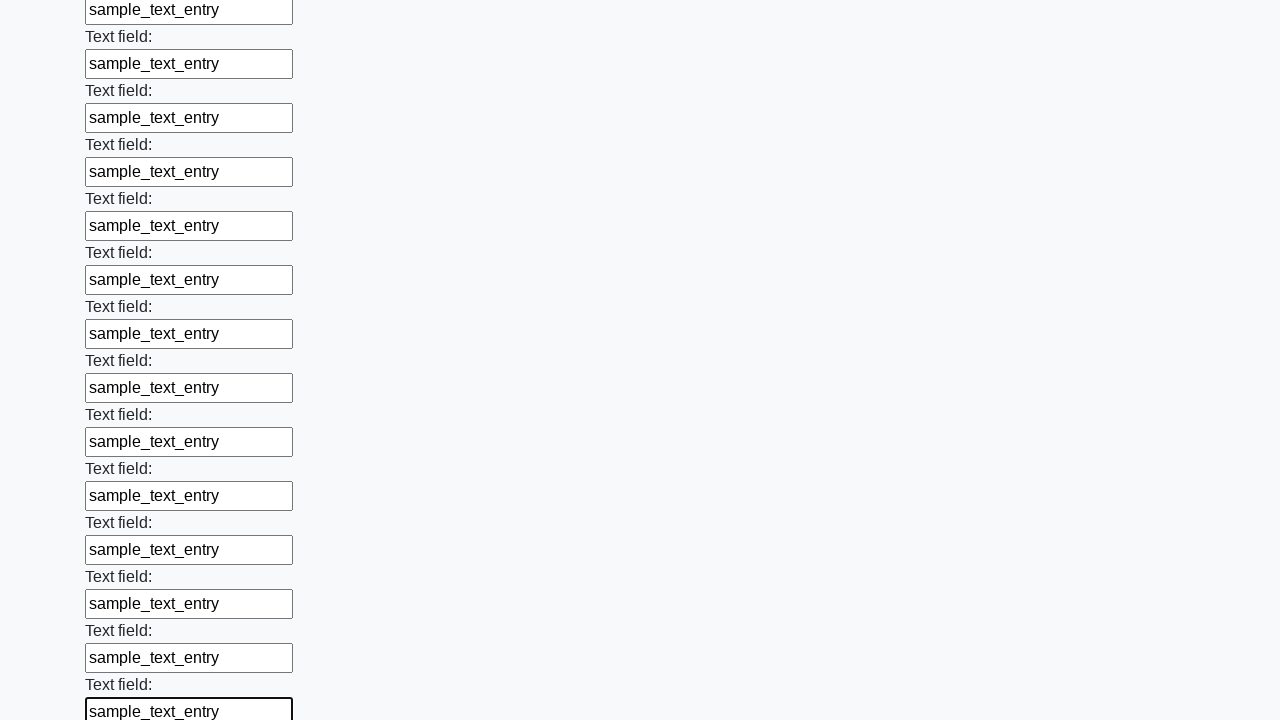

Filled an input field with 'sample_text_entry' on input >> nth=46
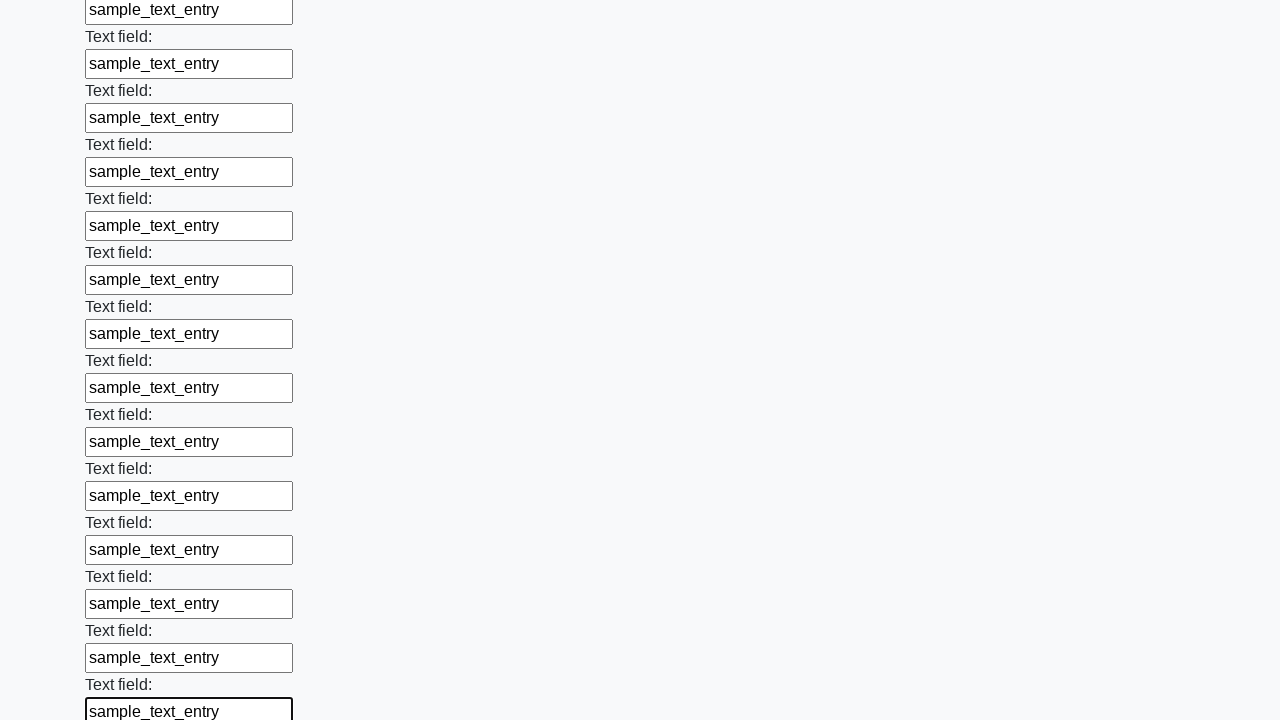

Filled an input field with 'sample_text_entry' on input >> nth=47
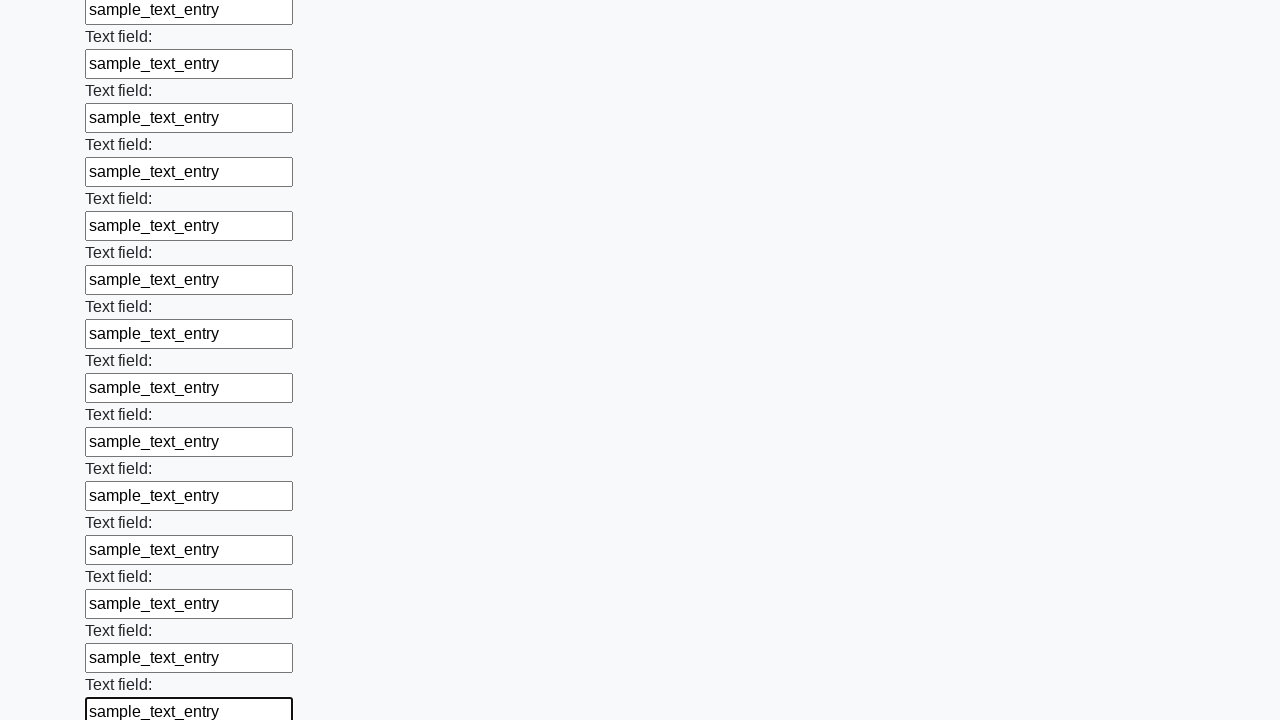

Filled an input field with 'sample_text_entry' on input >> nth=48
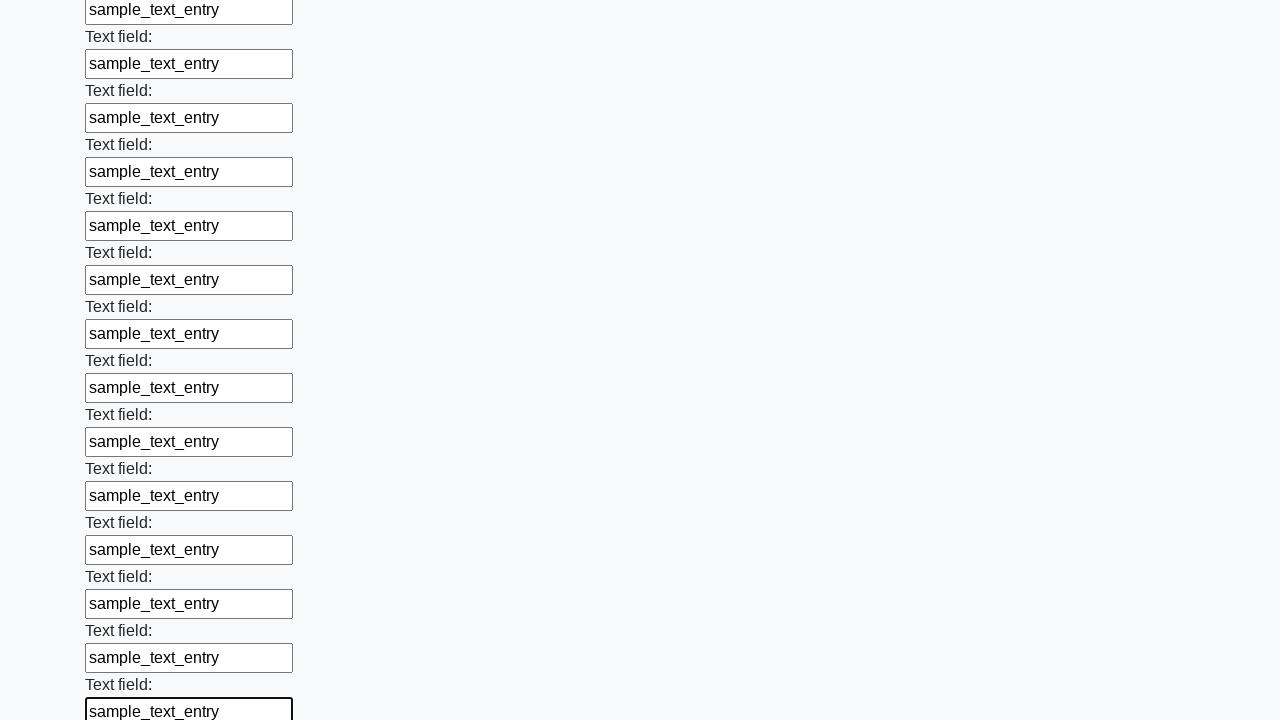

Filled an input field with 'sample_text_entry' on input >> nth=49
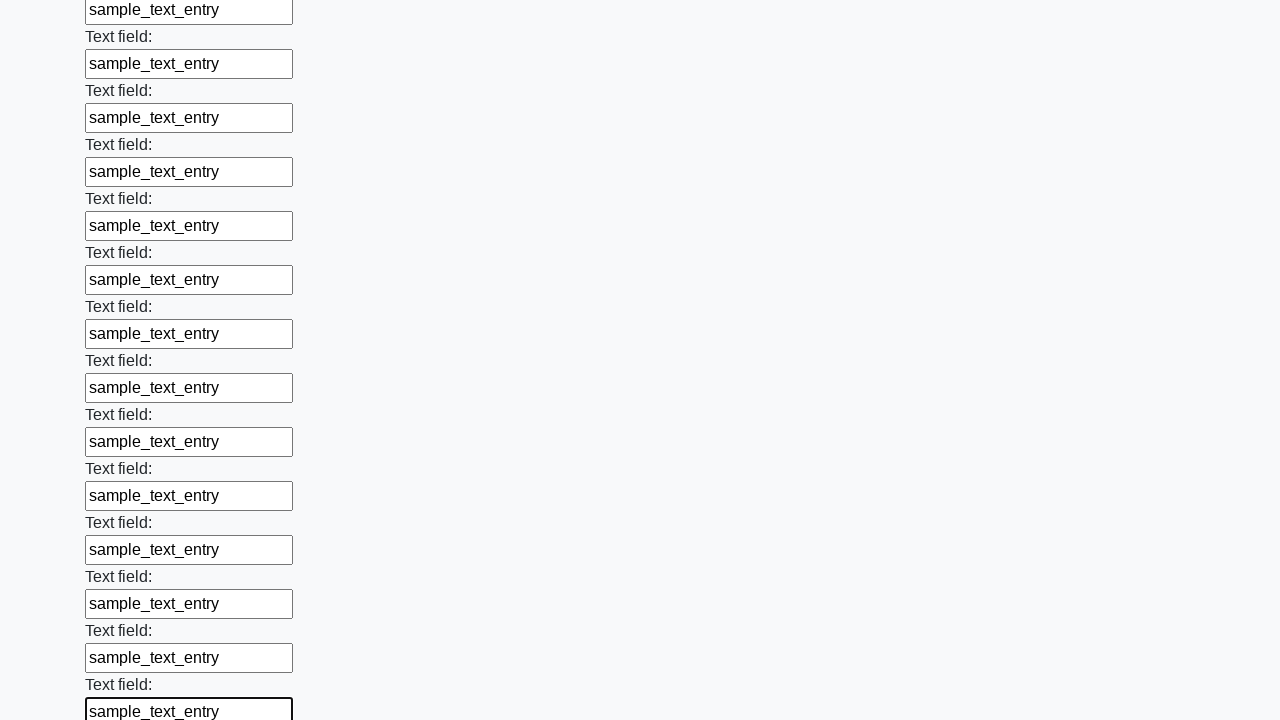

Filled an input field with 'sample_text_entry' on input >> nth=50
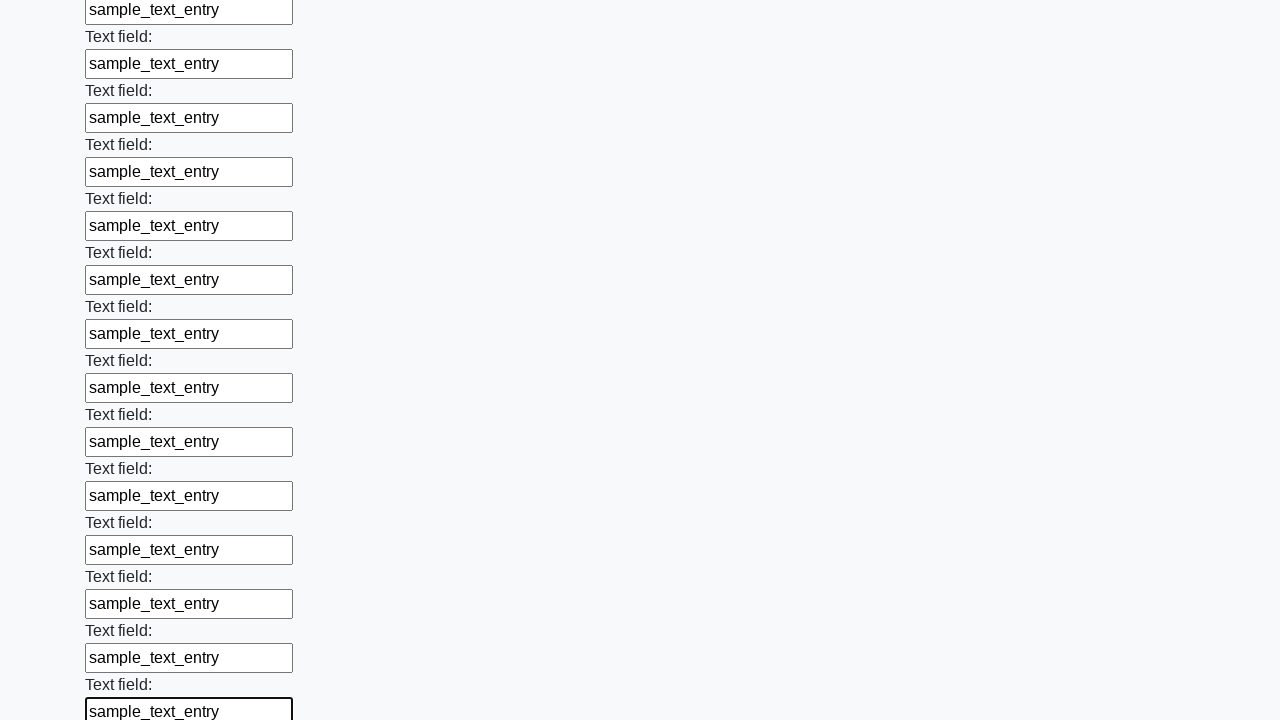

Filled an input field with 'sample_text_entry' on input >> nth=51
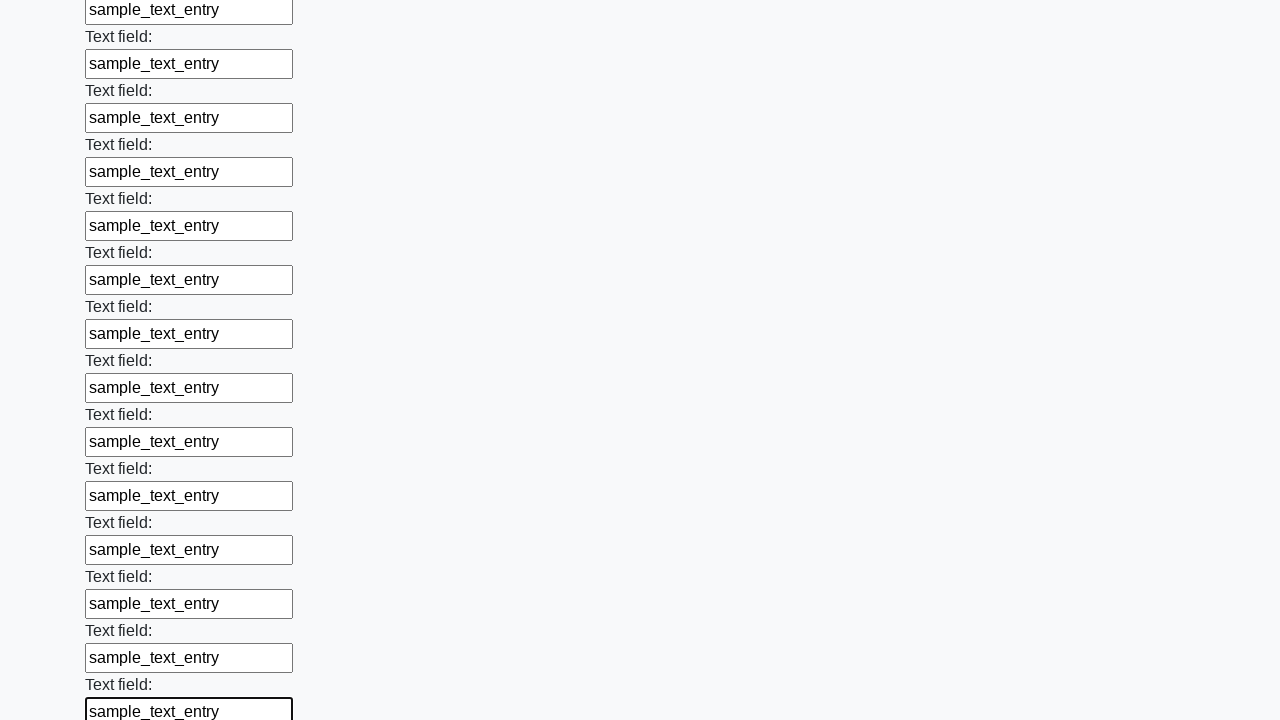

Filled an input field with 'sample_text_entry' on input >> nth=52
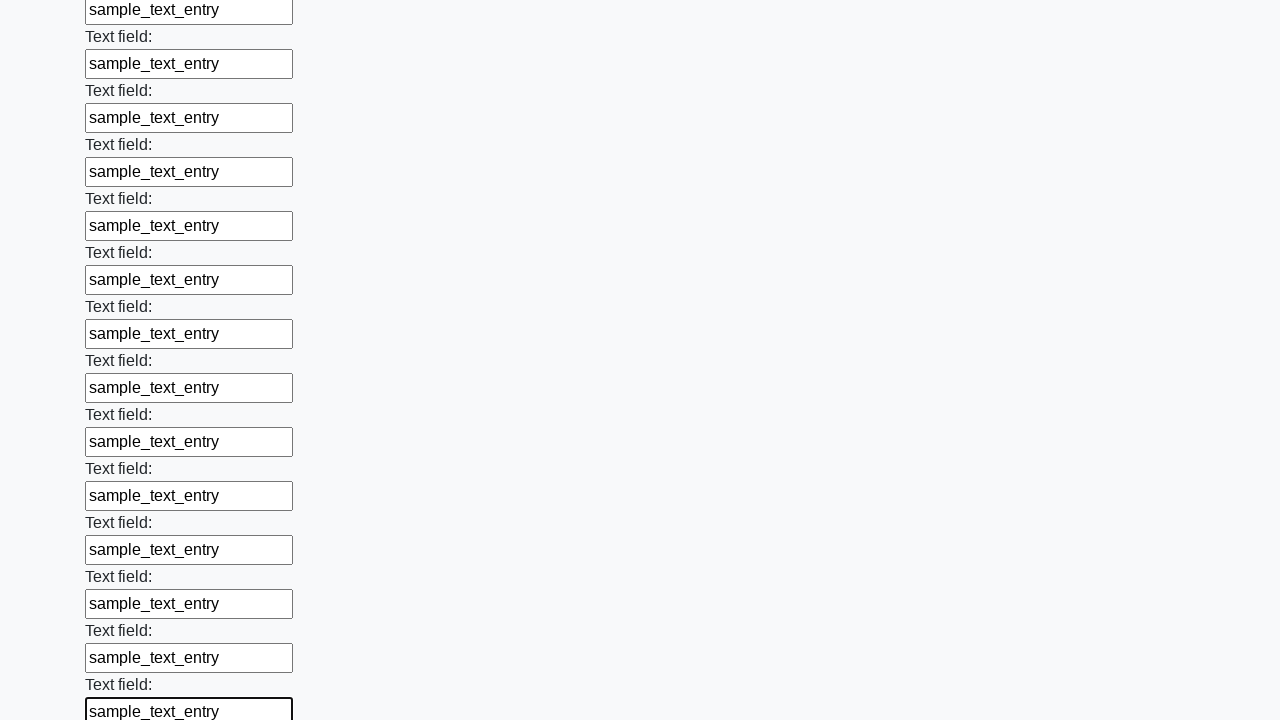

Filled an input field with 'sample_text_entry' on input >> nth=53
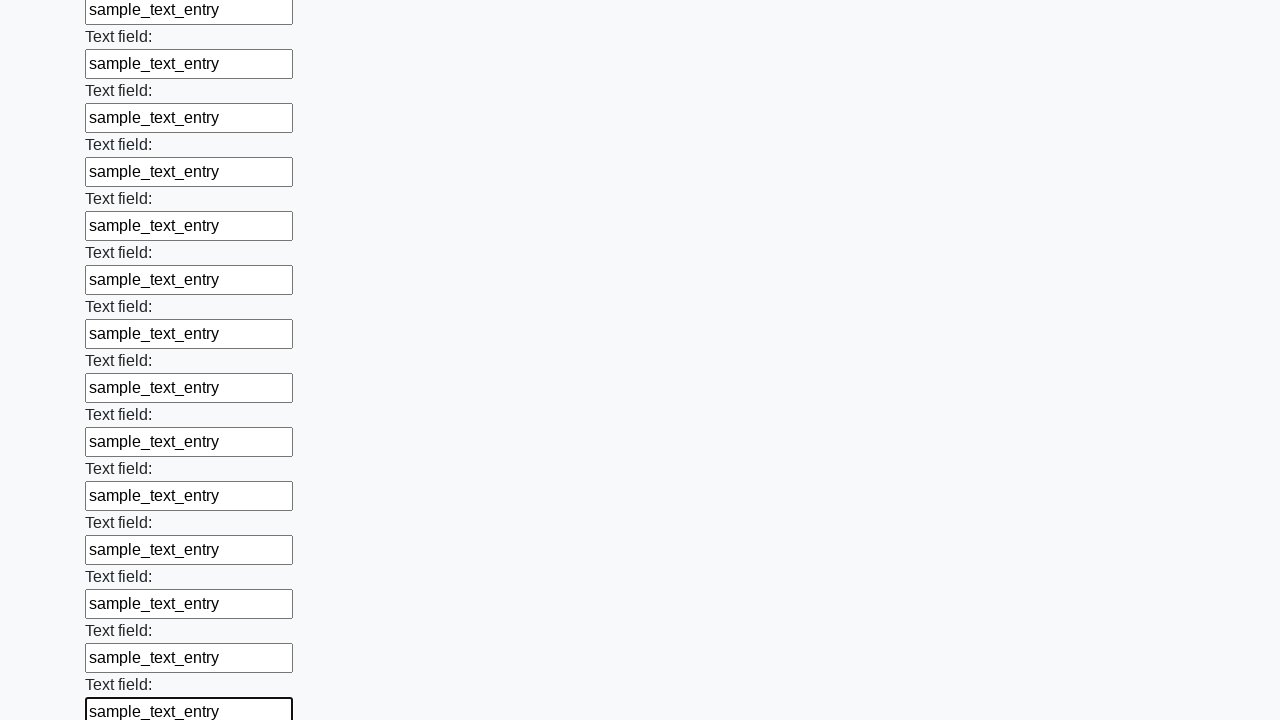

Filled an input field with 'sample_text_entry' on input >> nth=54
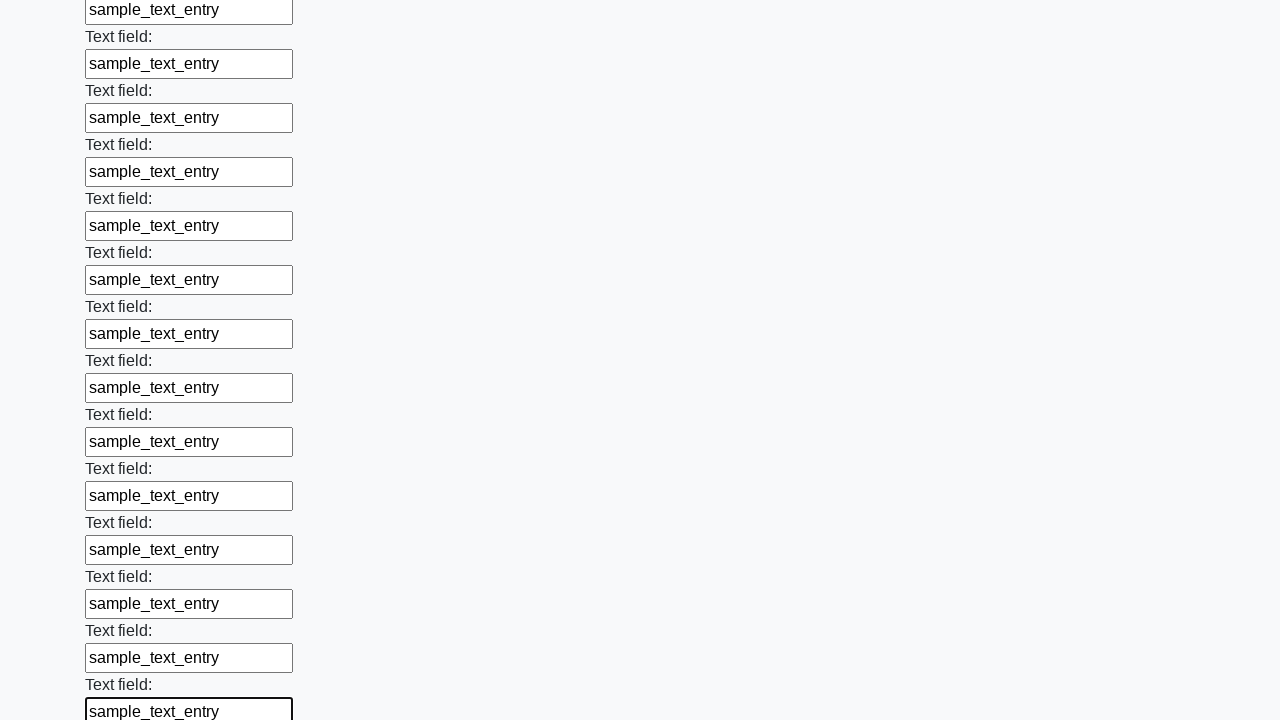

Filled an input field with 'sample_text_entry' on input >> nth=55
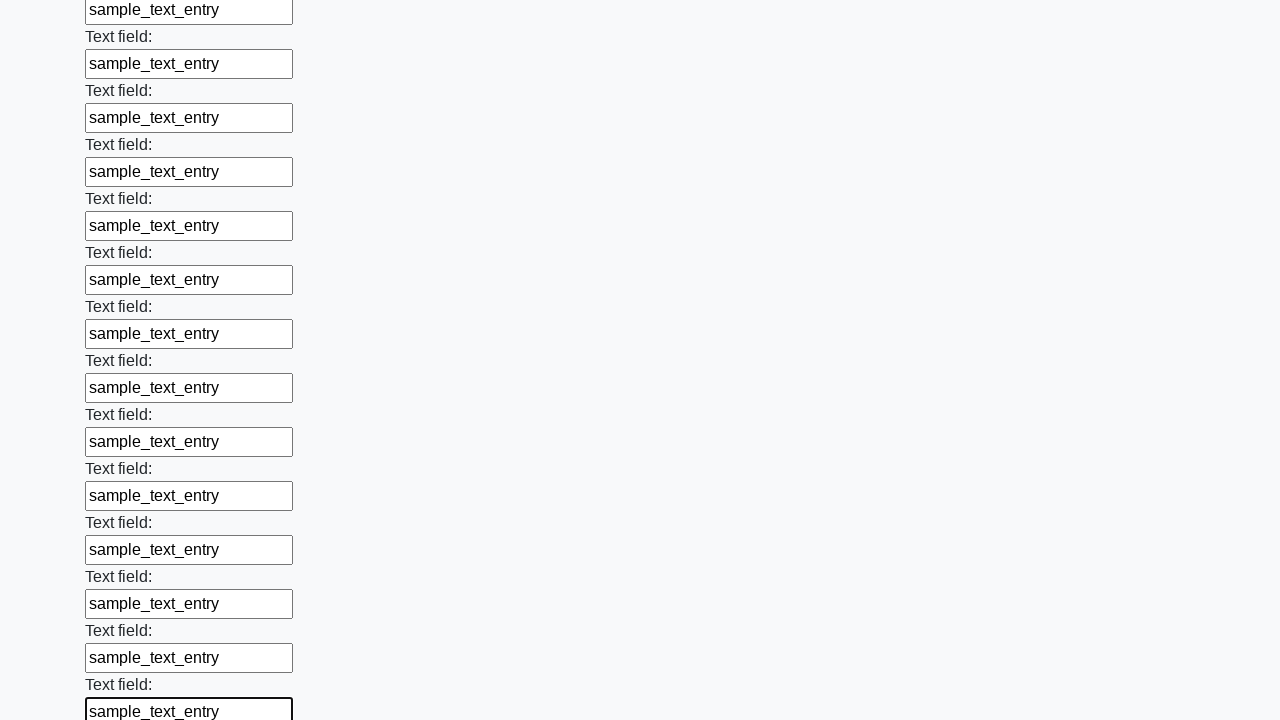

Filled an input field with 'sample_text_entry' on input >> nth=56
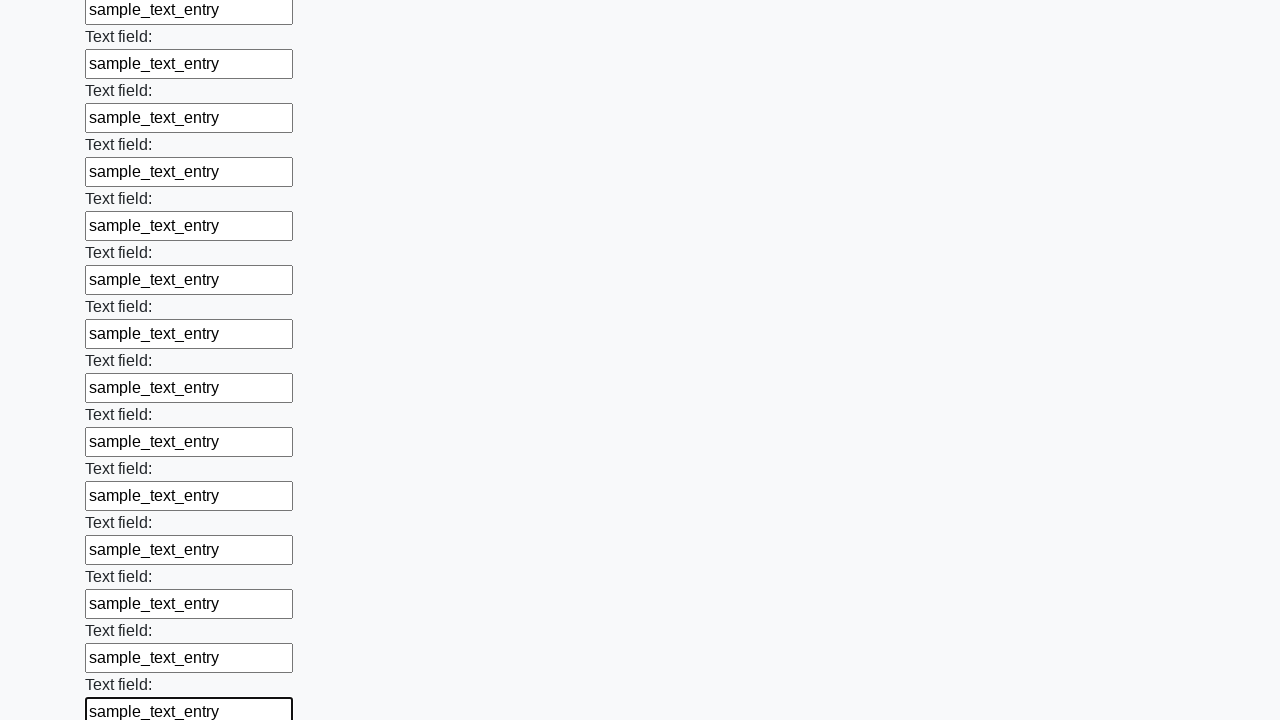

Filled an input field with 'sample_text_entry' on input >> nth=57
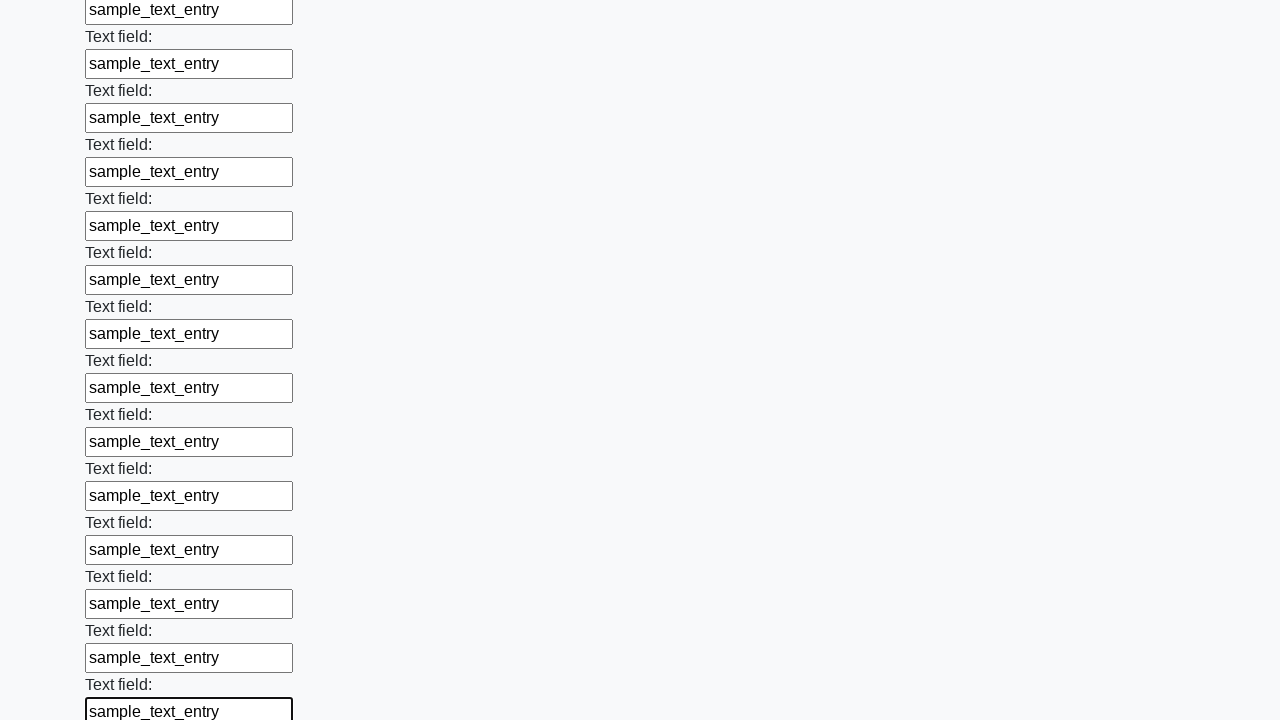

Filled an input field with 'sample_text_entry' on input >> nth=58
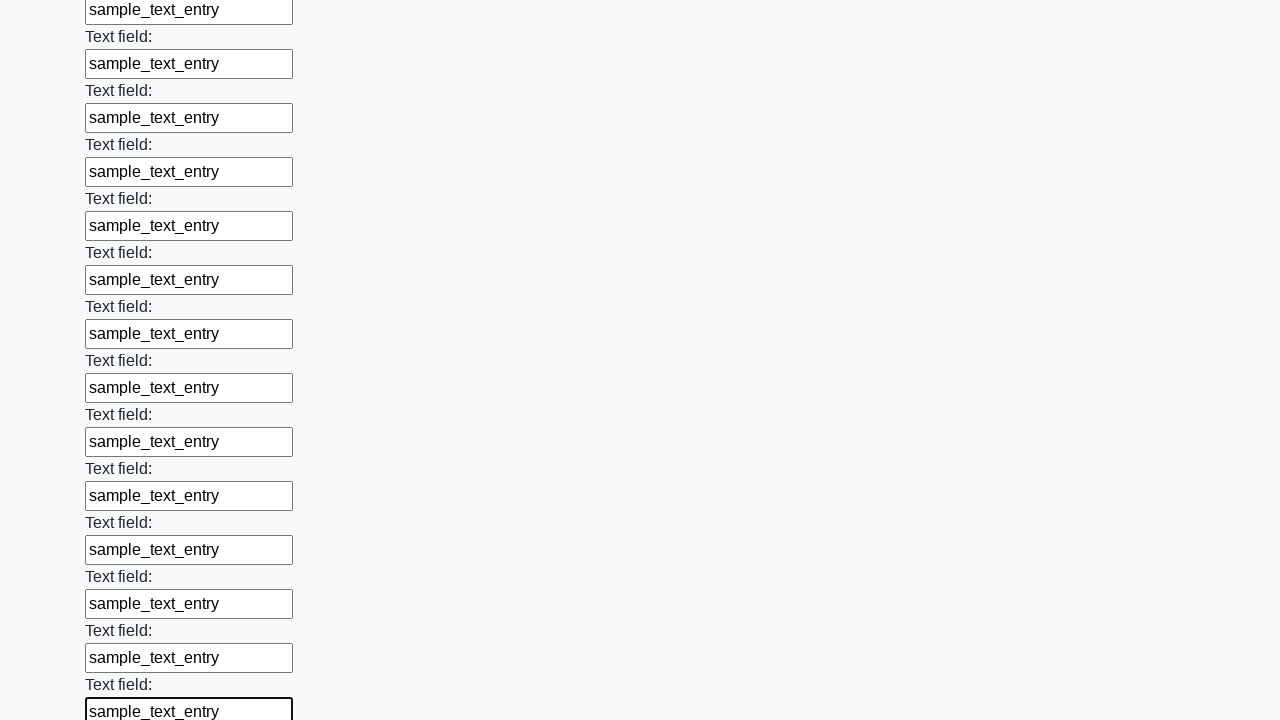

Filled an input field with 'sample_text_entry' on input >> nth=59
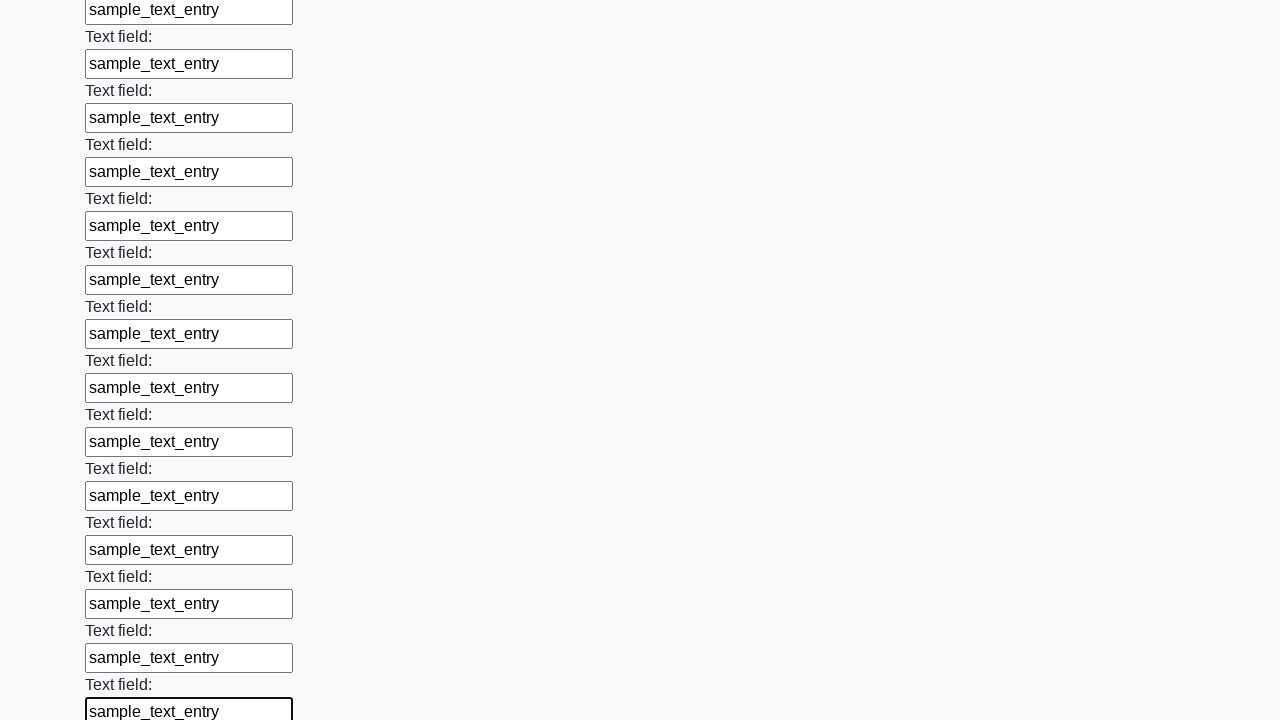

Filled an input field with 'sample_text_entry' on input >> nth=60
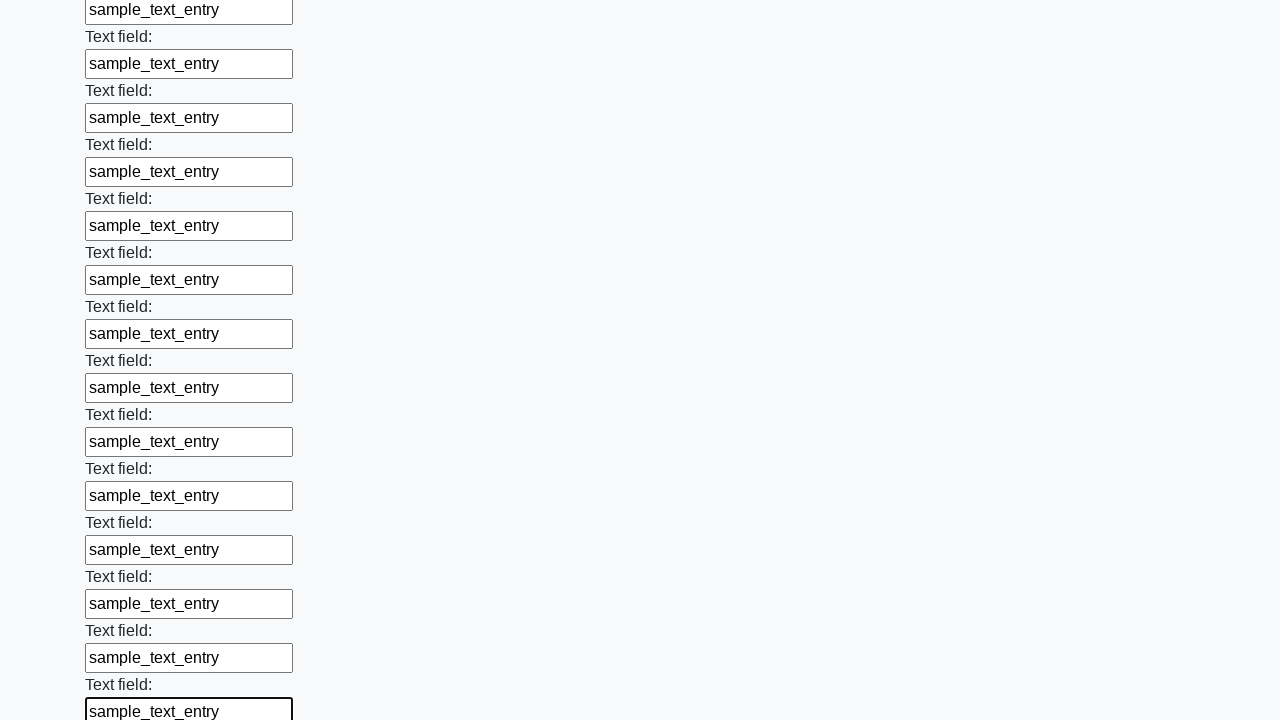

Filled an input field with 'sample_text_entry' on input >> nth=61
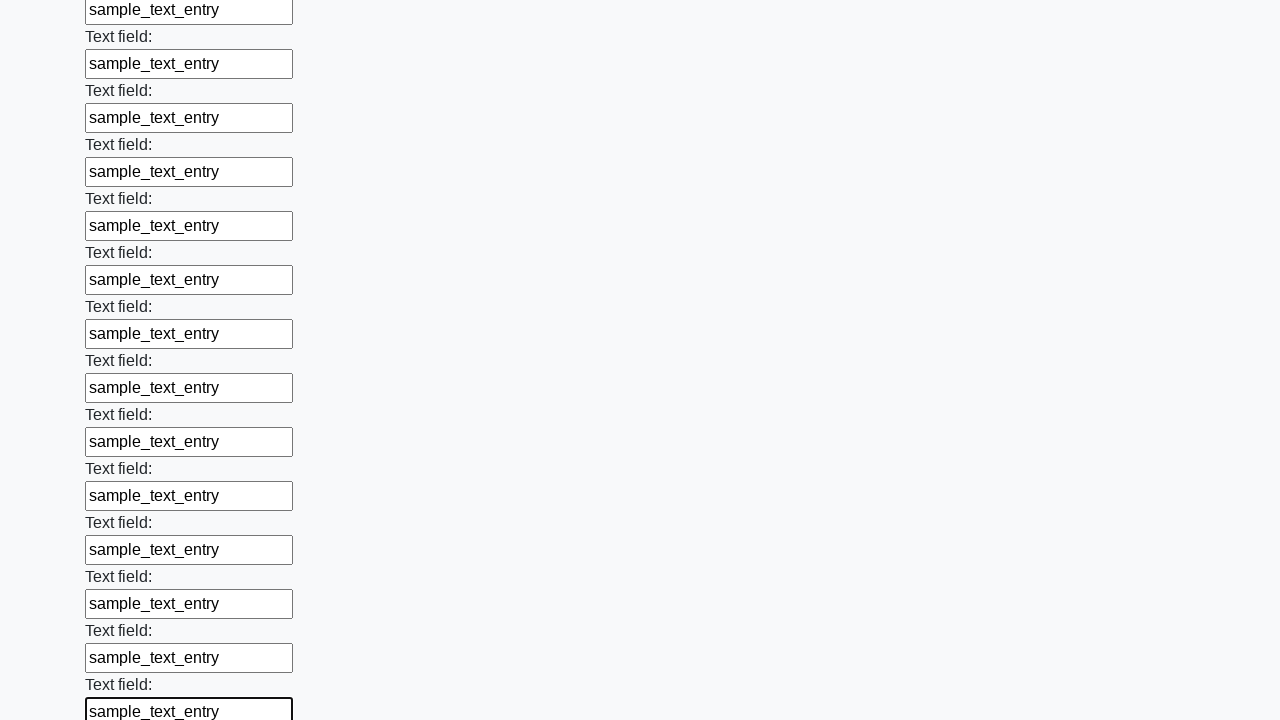

Filled an input field with 'sample_text_entry' on input >> nth=62
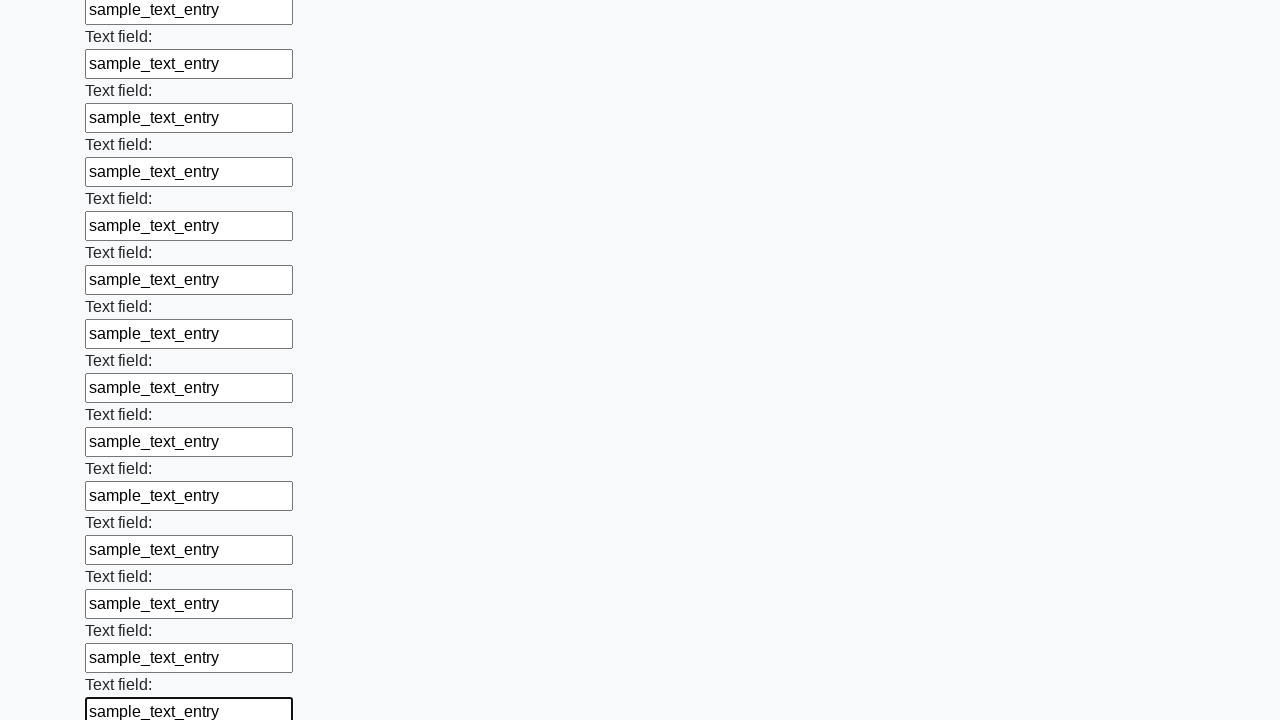

Filled an input field with 'sample_text_entry' on input >> nth=63
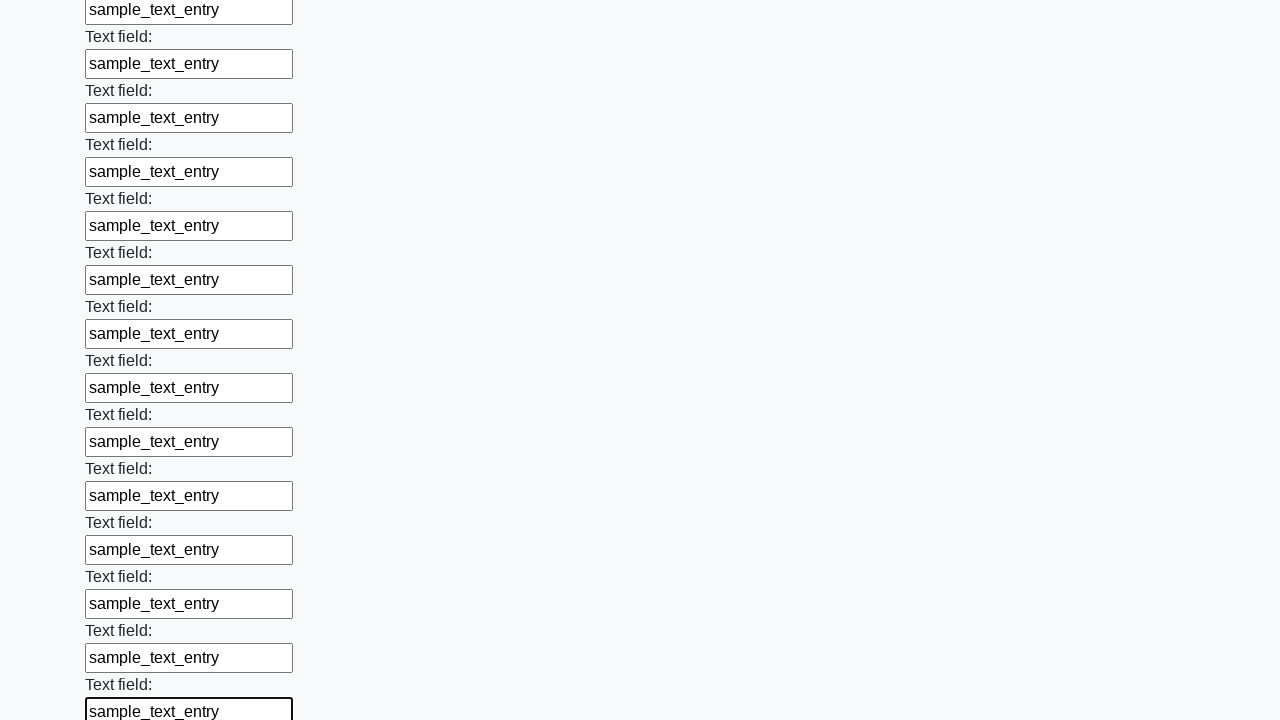

Filled an input field with 'sample_text_entry' on input >> nth=64
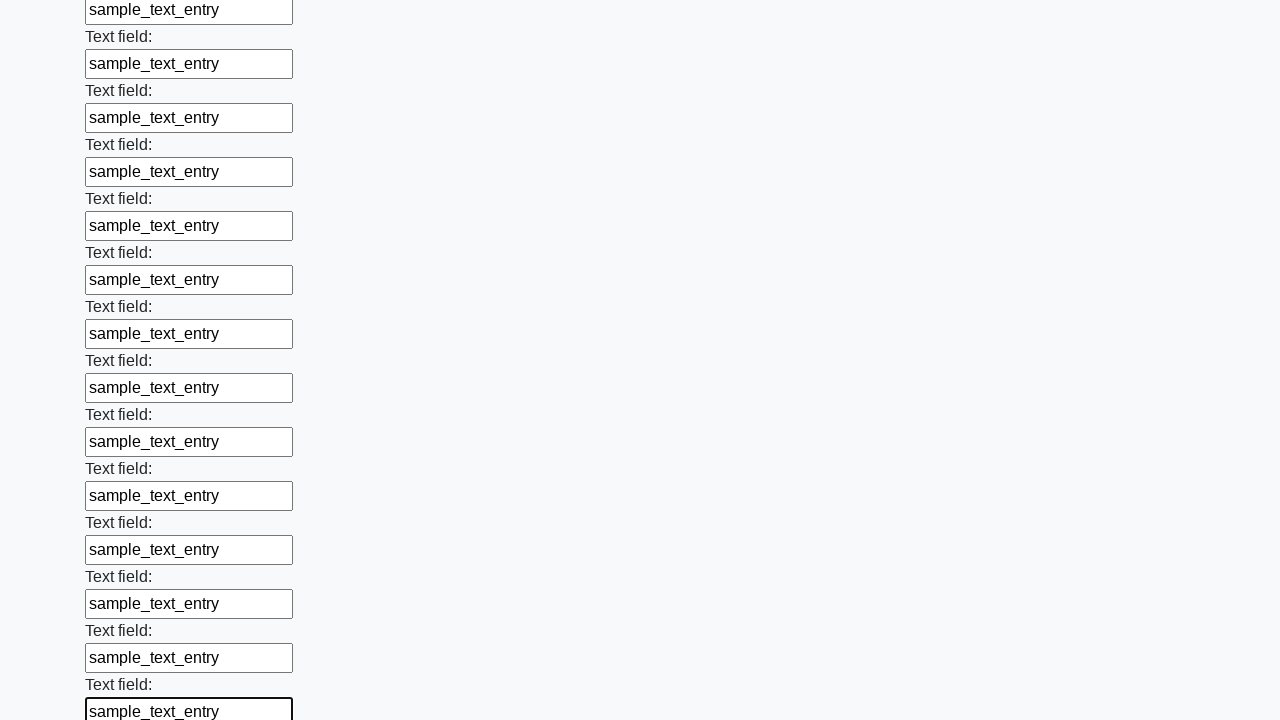

Filled an input field with 'sample_text_entry' on input >> nth=65
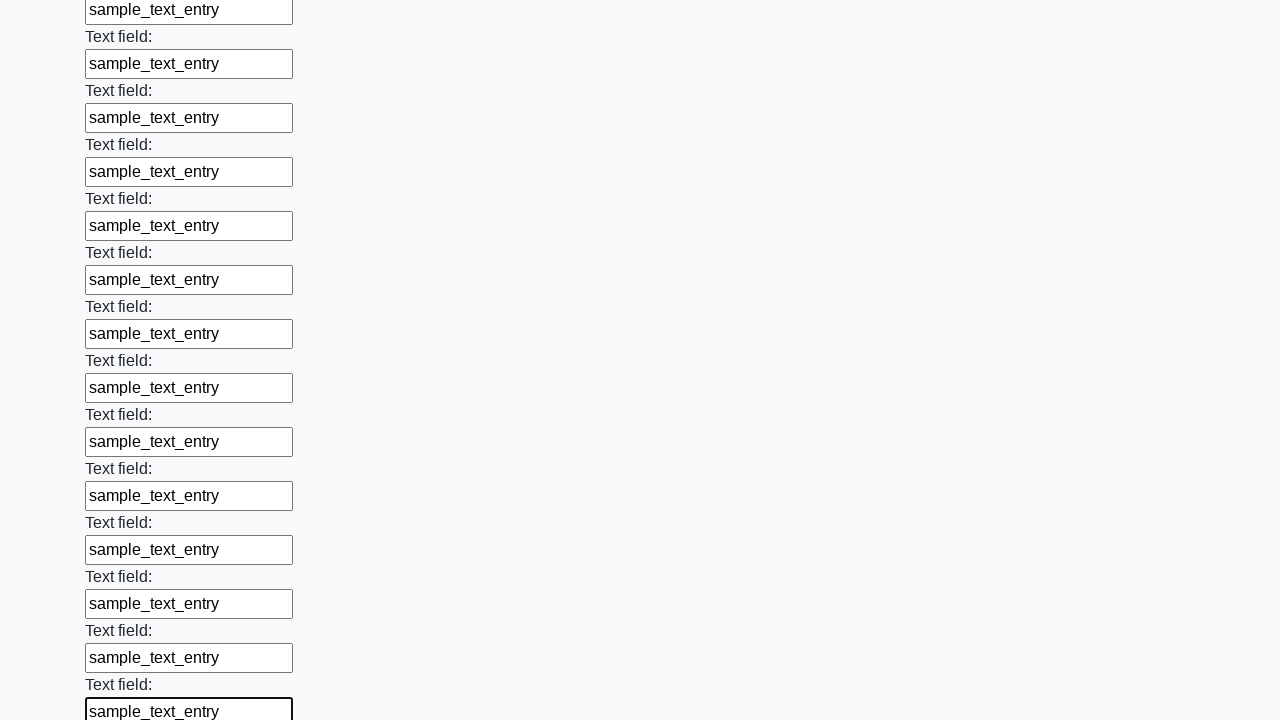

Filled an input field with 'sample_text_entry' on input >> nth=66
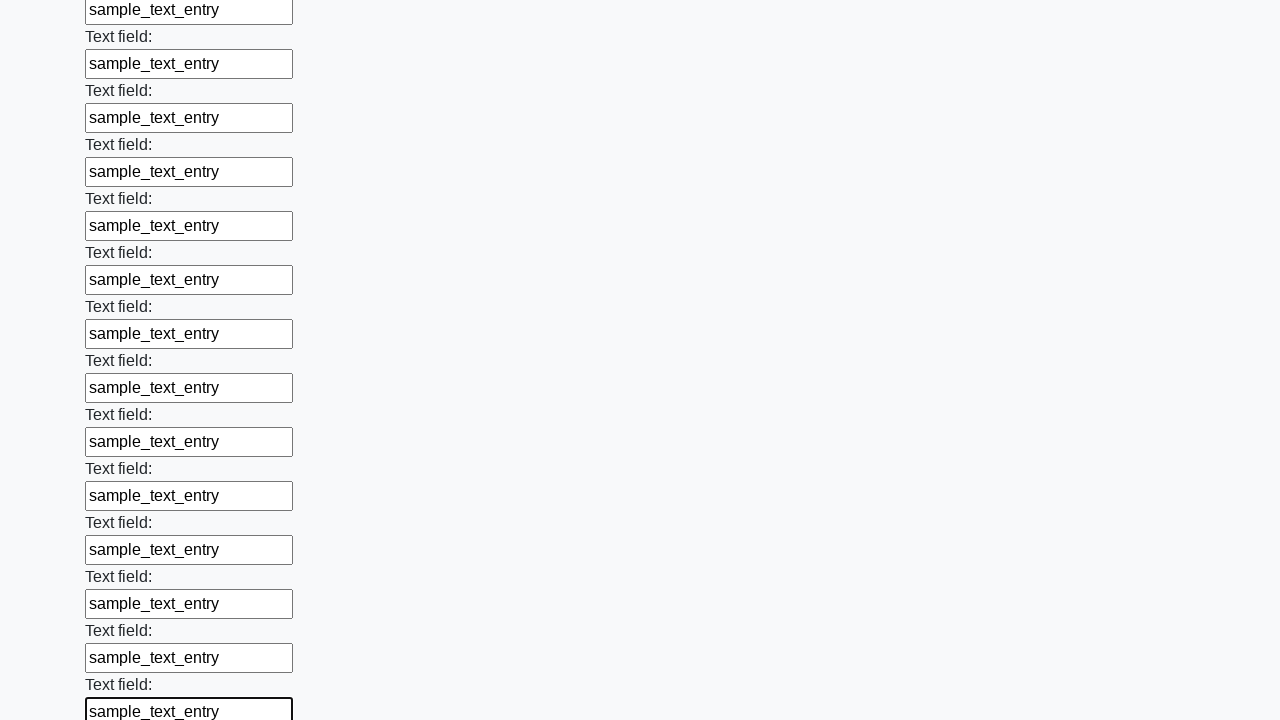

Filled an input field with 'sample_text_entry' on input >> nth=67
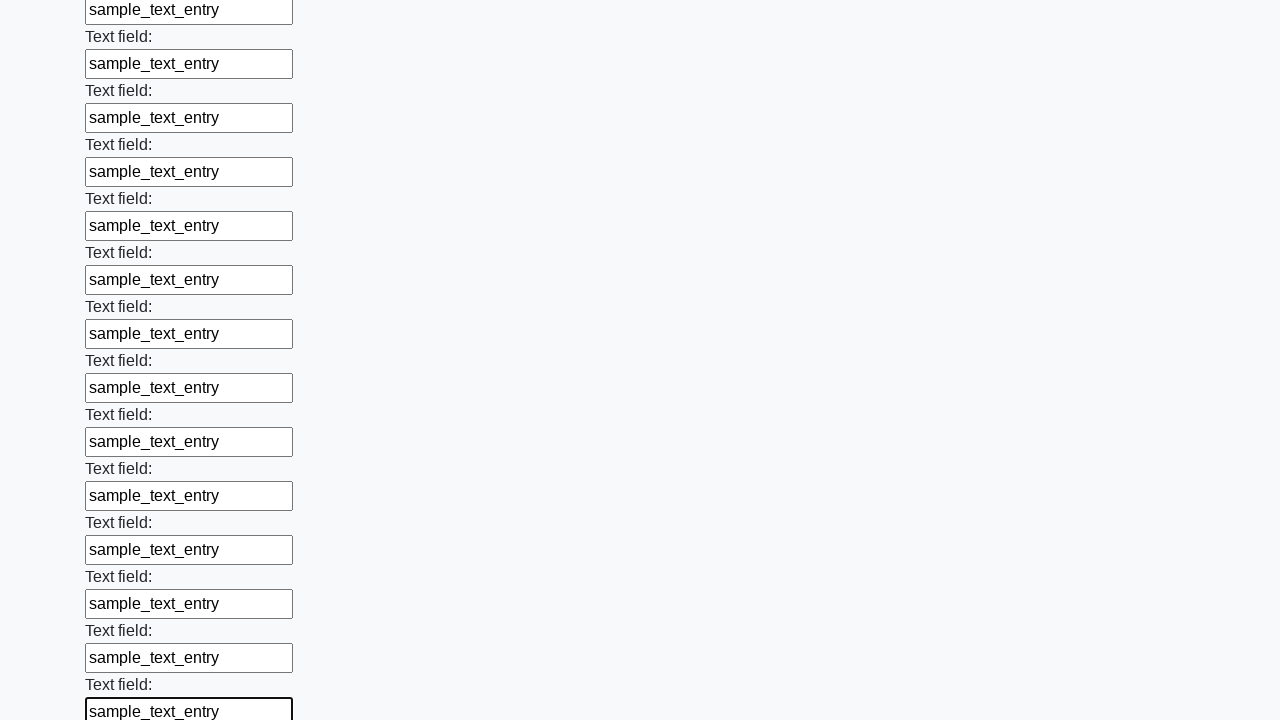

Filled an input field with 'sample_text_entry' on input >> nth=68
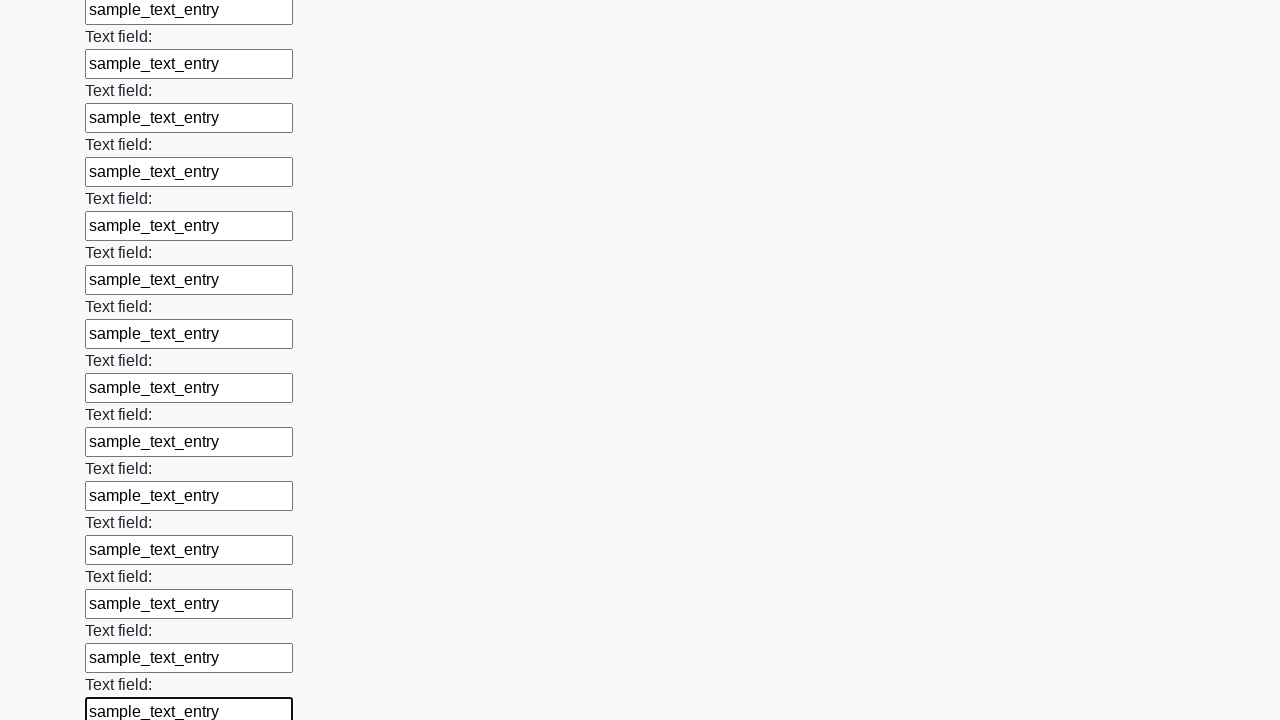

Filled an input field with 'sample_text_entry' on input >> nth=69
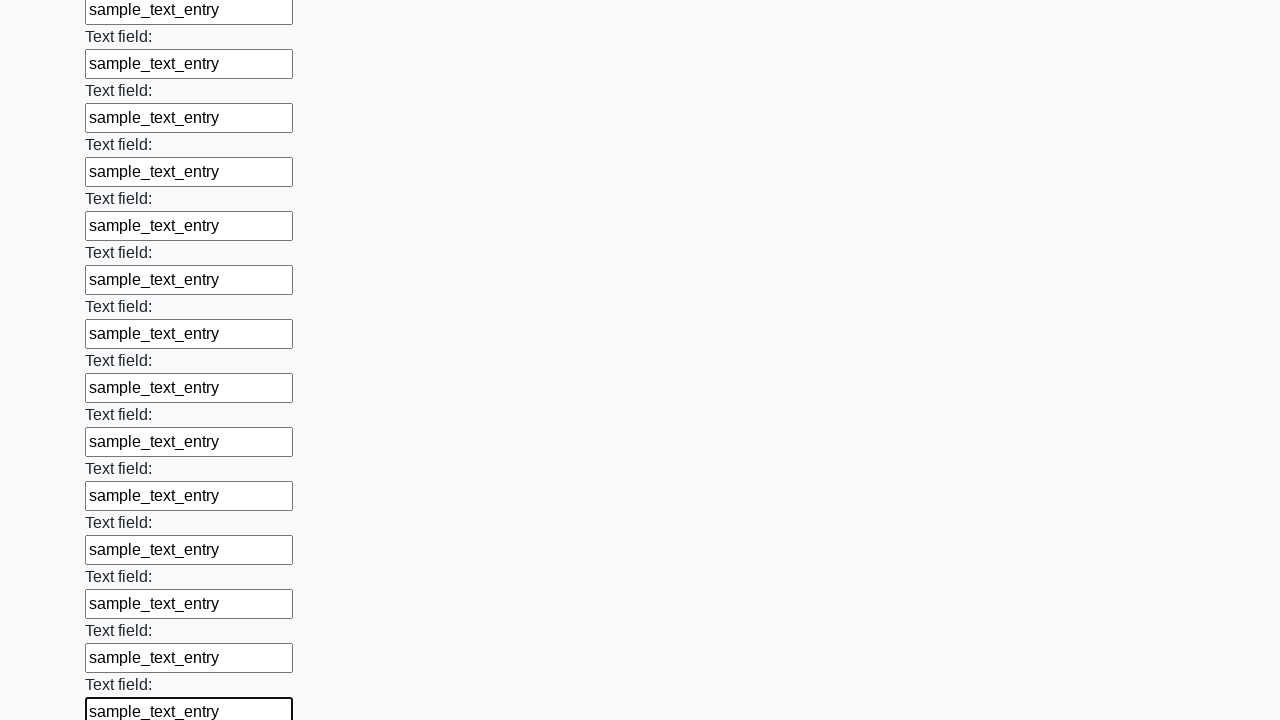

Filled an input field with 'sample_text_entry' on input >> nth=70
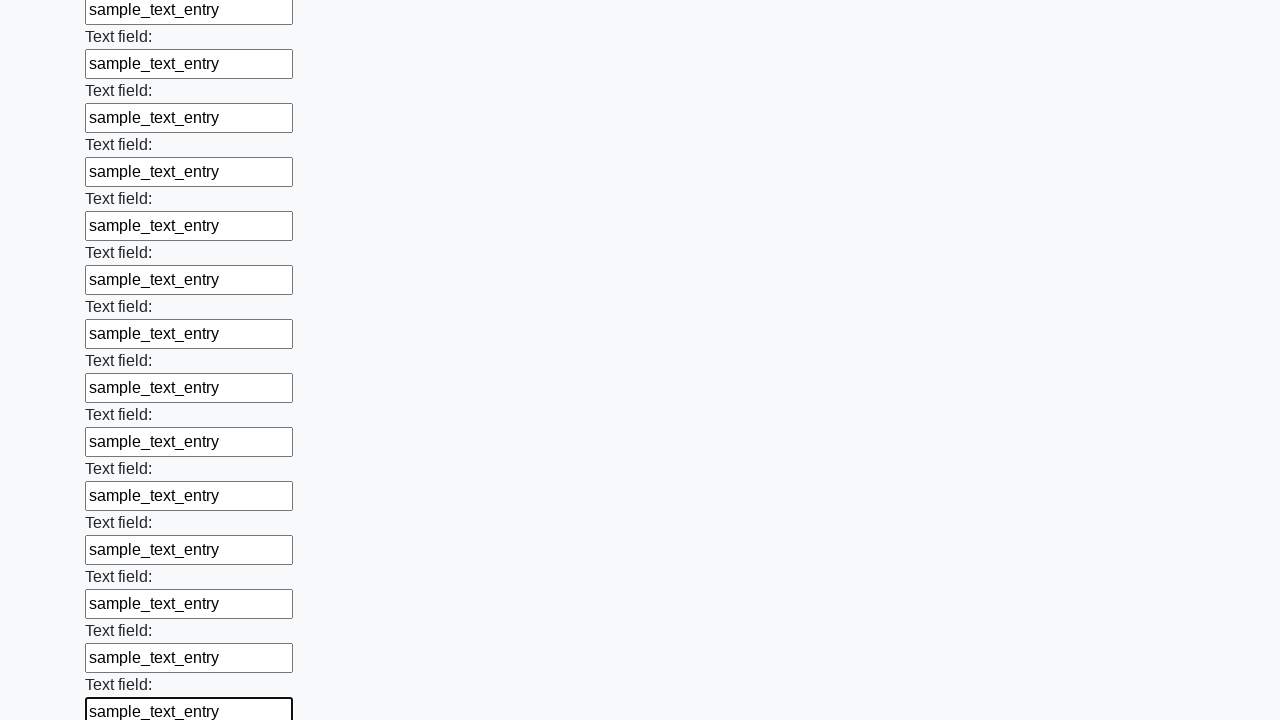

Filled an input field with 'sample_text_entry' on input >> nth=71
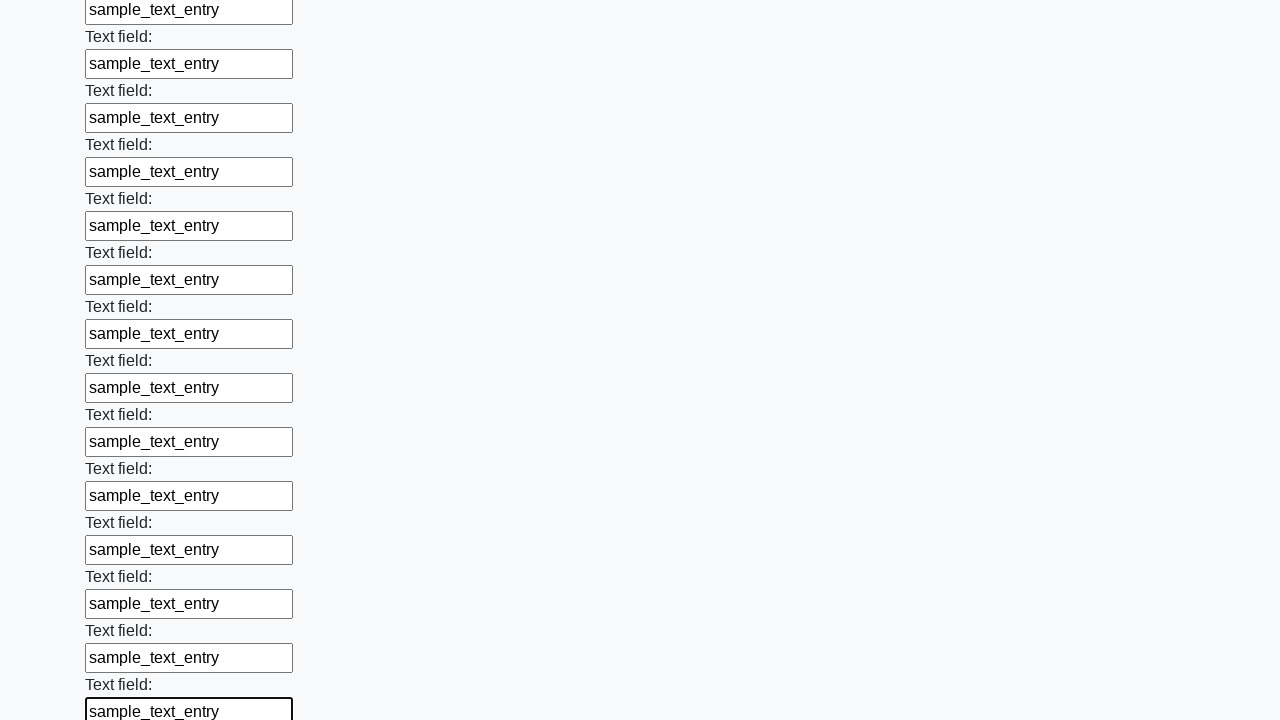

Filled an input field with 'sample_text_entry' on input >> nth=72
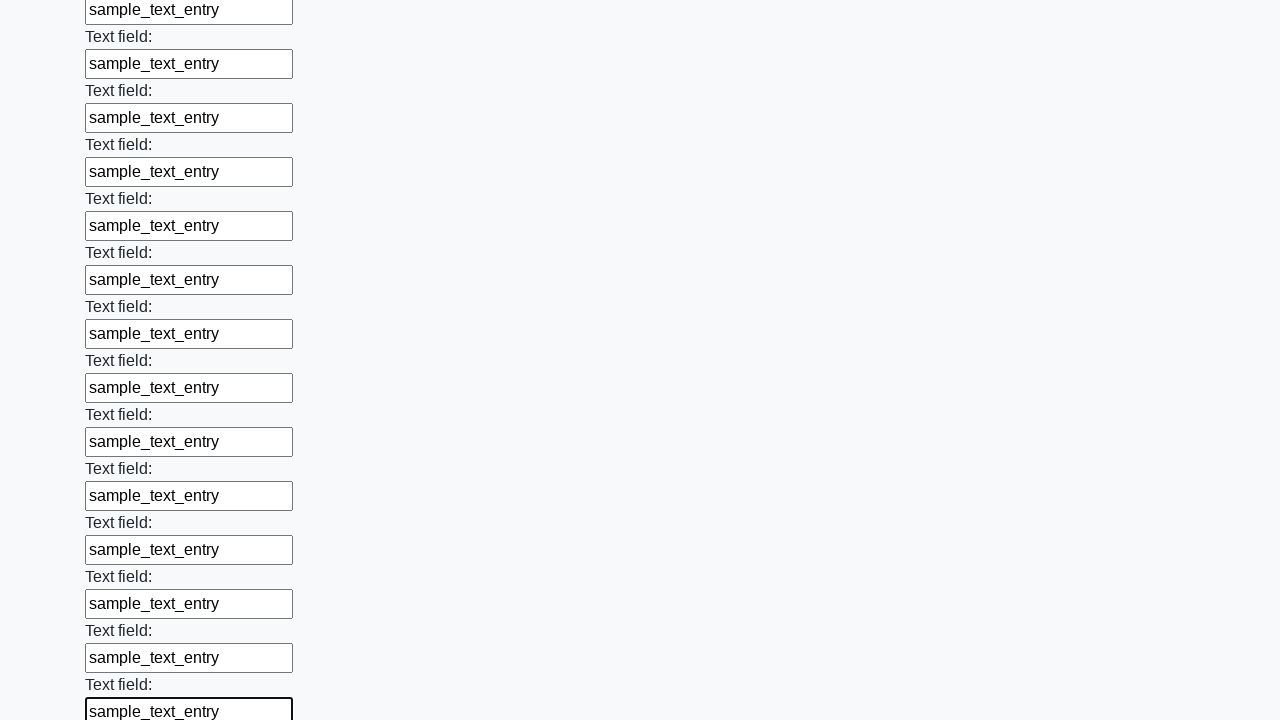

Filled an input field with 'sample_text_entry' on input >> nth=73
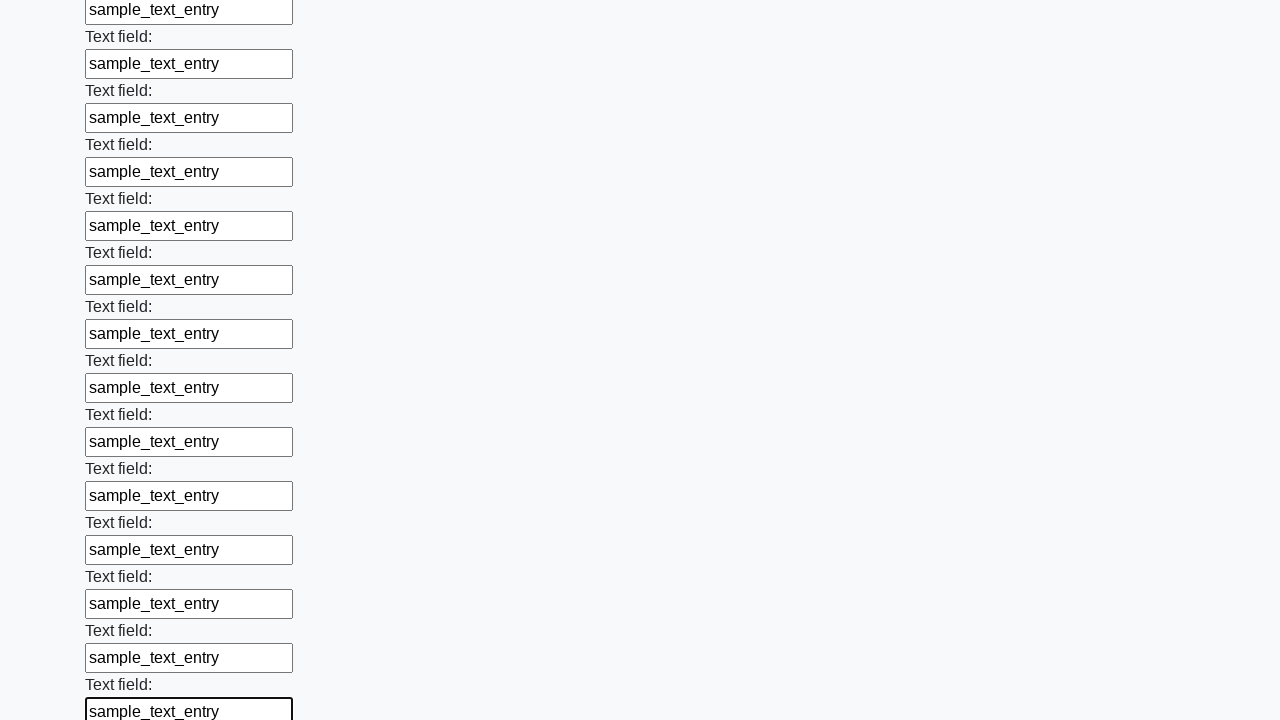

Filled an input field with 'sample_text_entry' on input >> nth=74
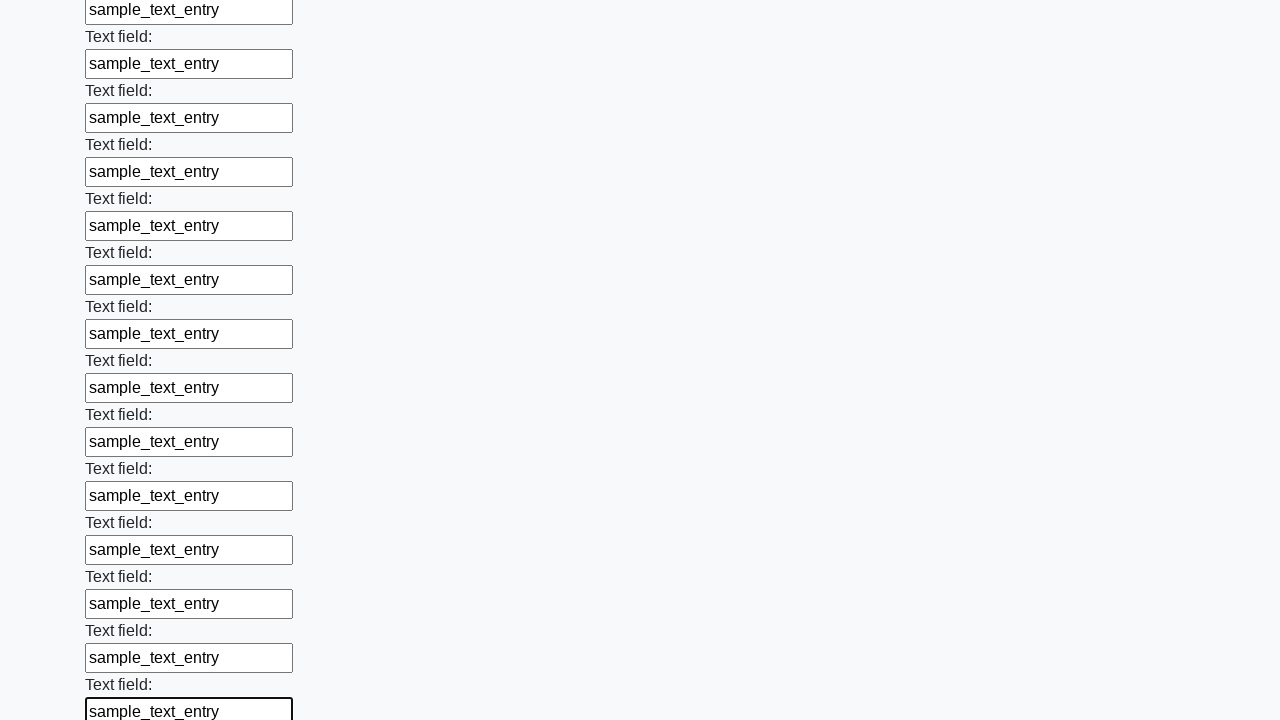

Filled an input field with 'sample_text_entry' on input >> nth=75
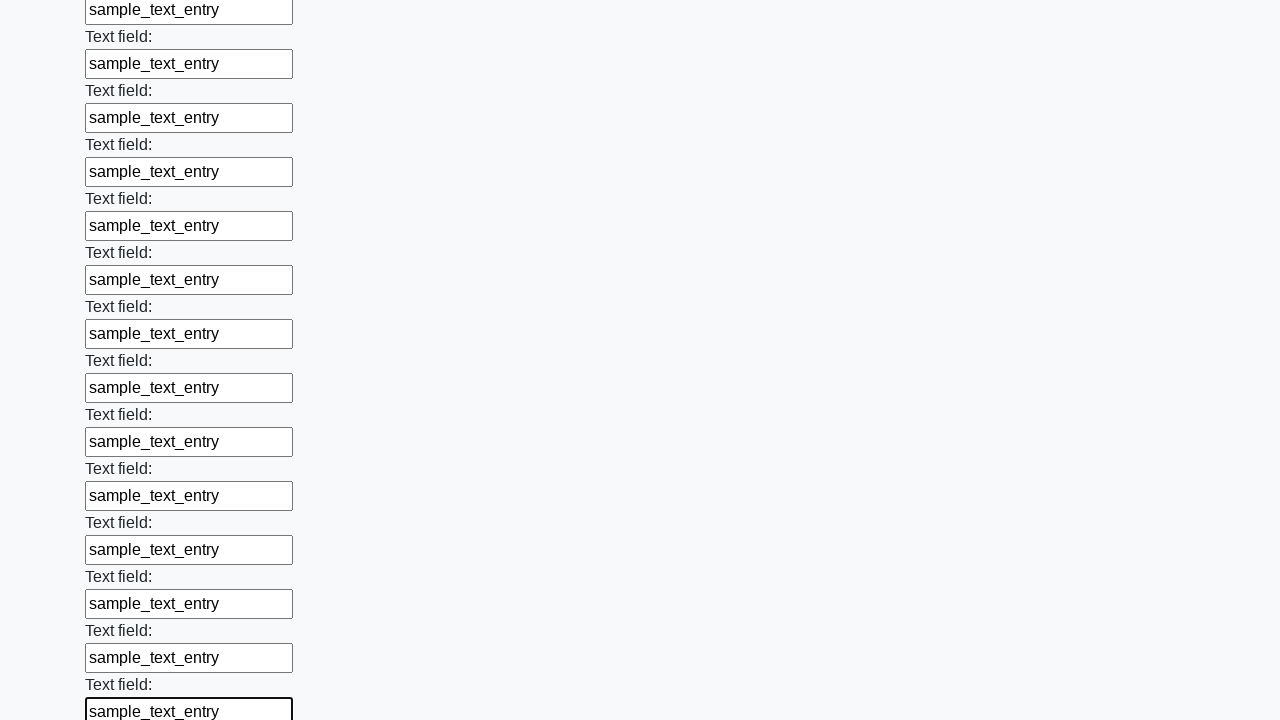

Filled an input field with 'sample_text_entry' on input >> nth=76
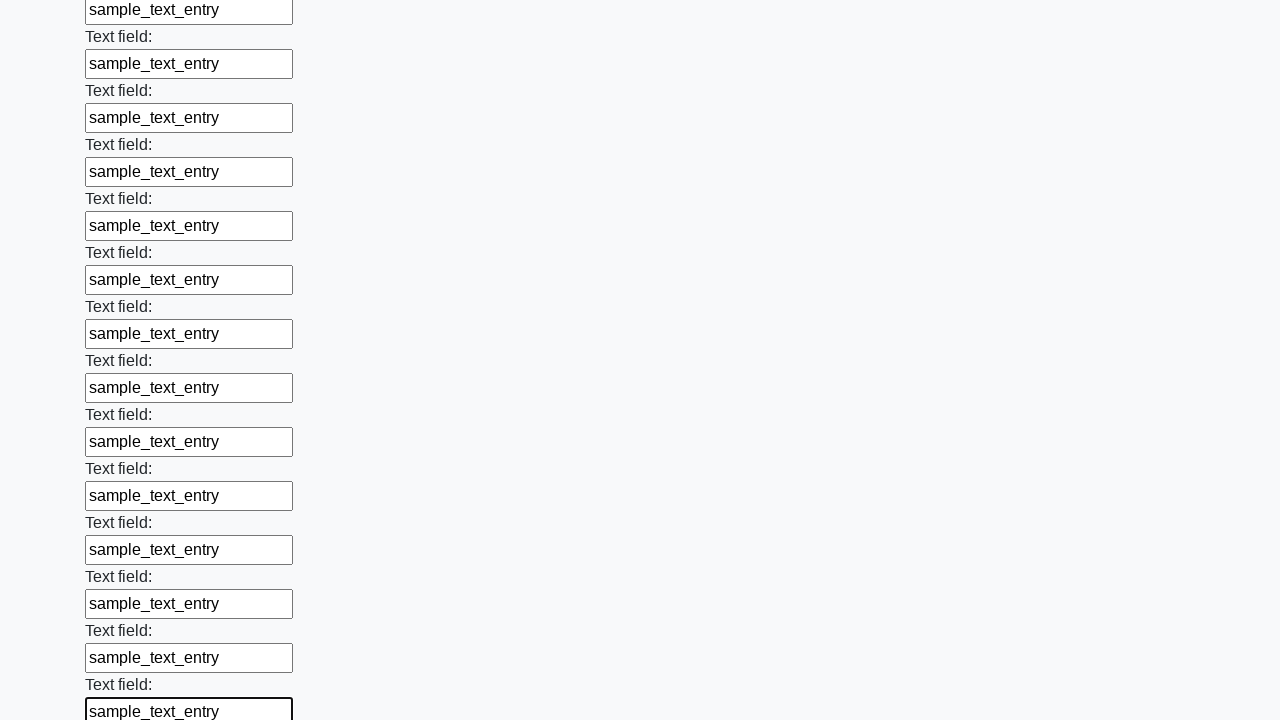

Filled an input field with 'sample_text_entry' on input >> nth=77
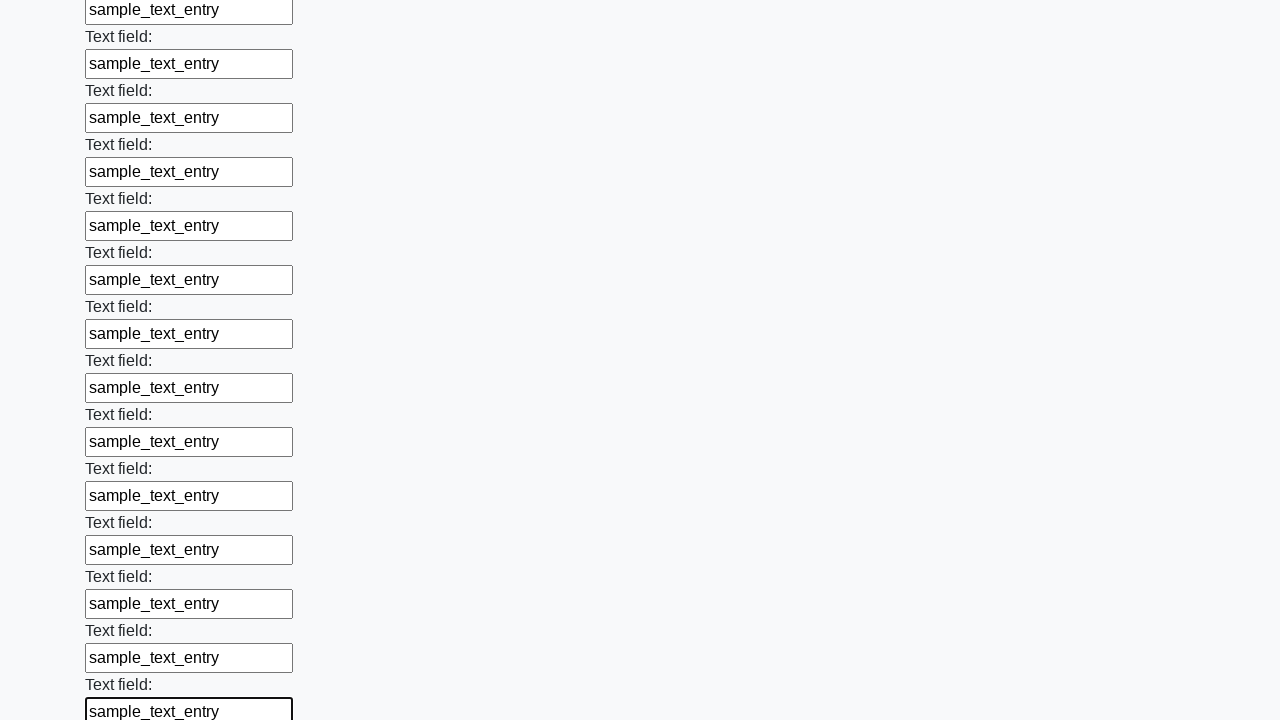

Filled an input field with 'sample_text_entry' on input >> nth=78
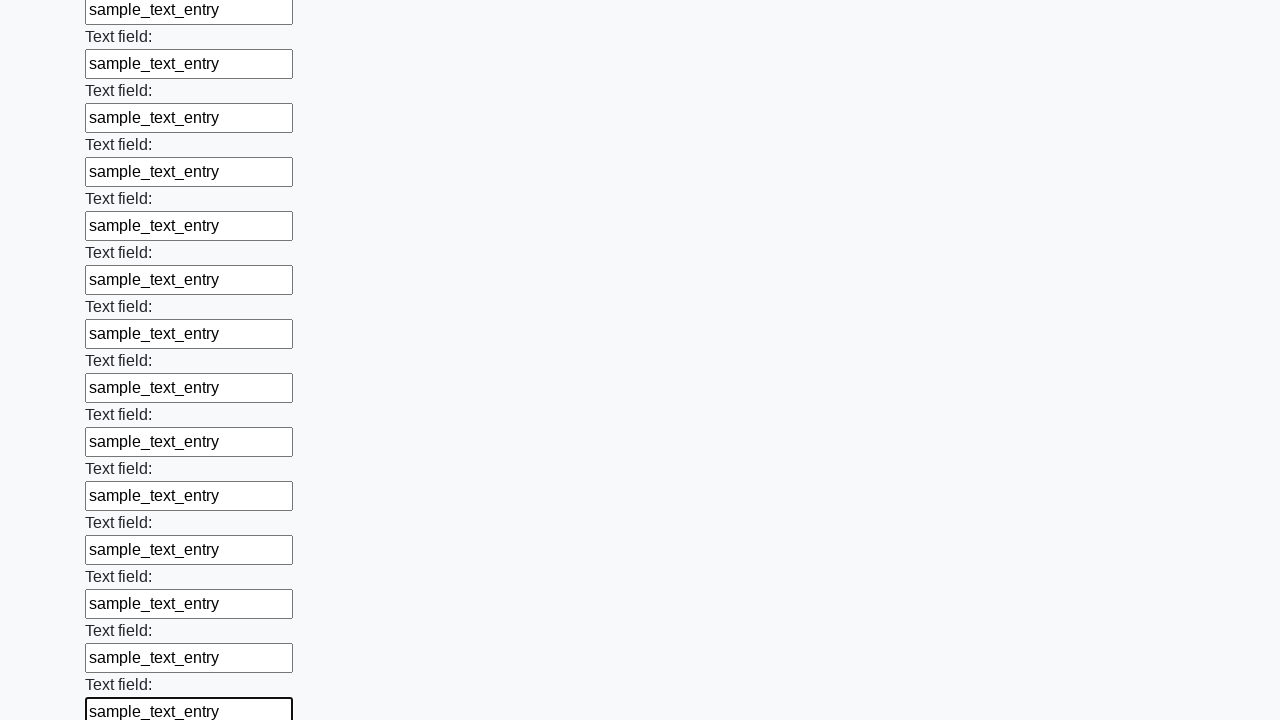

Filled an input field with 'sample_text_entry' on input >> nth=79
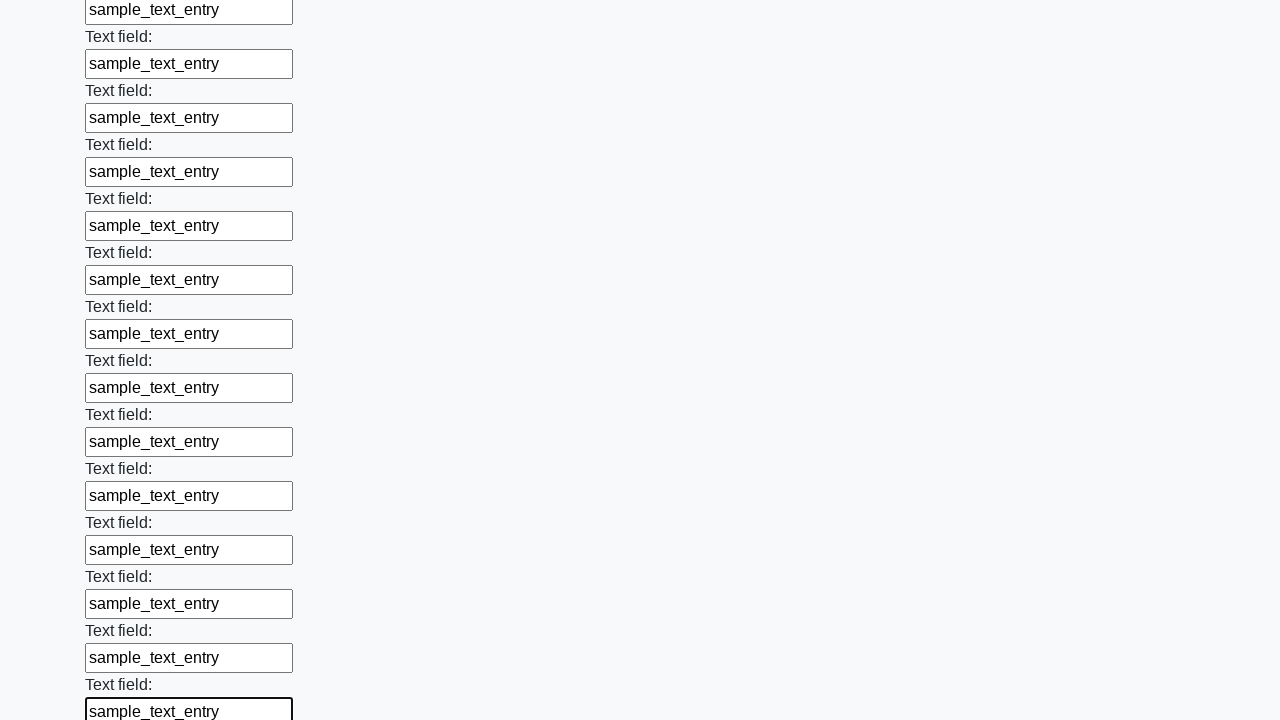

Filled an input field with 'sample_text_entry' on input >> nth=80
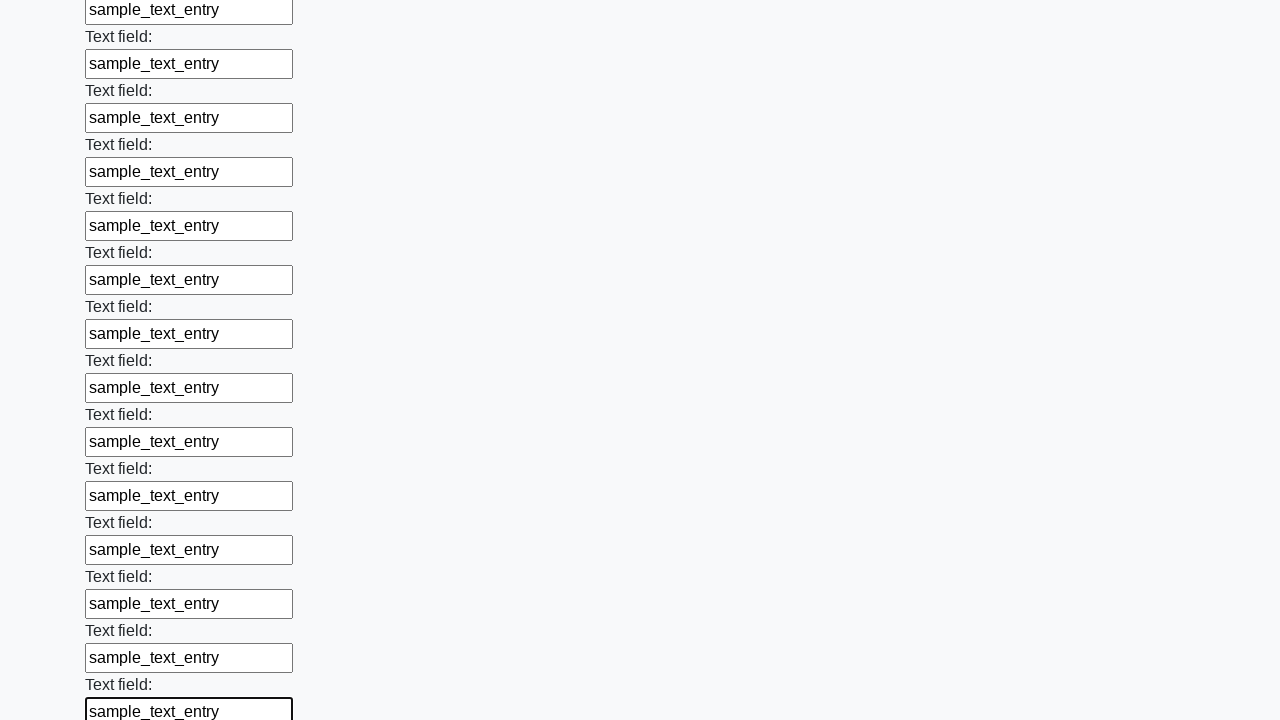

Filled an input field with 'sample_text_entry' on input >> nth=81
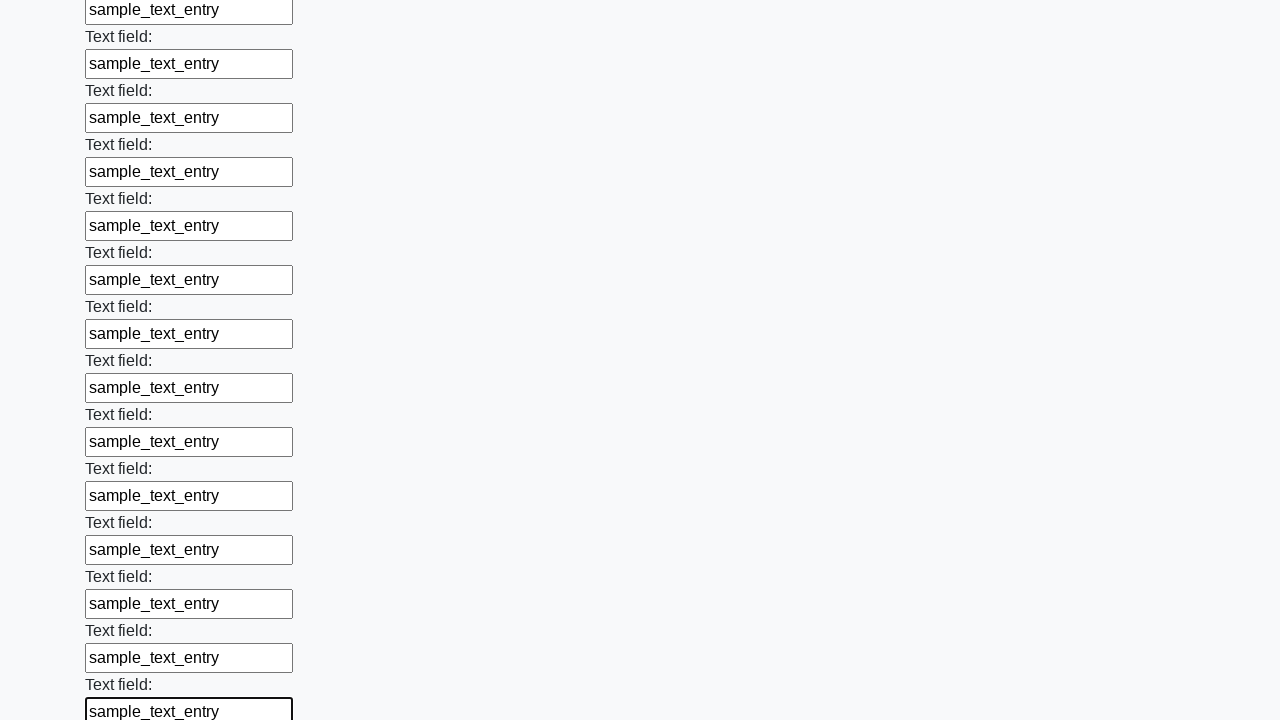

Filled an input field with 'sample_text_entry' on input >> nth=82
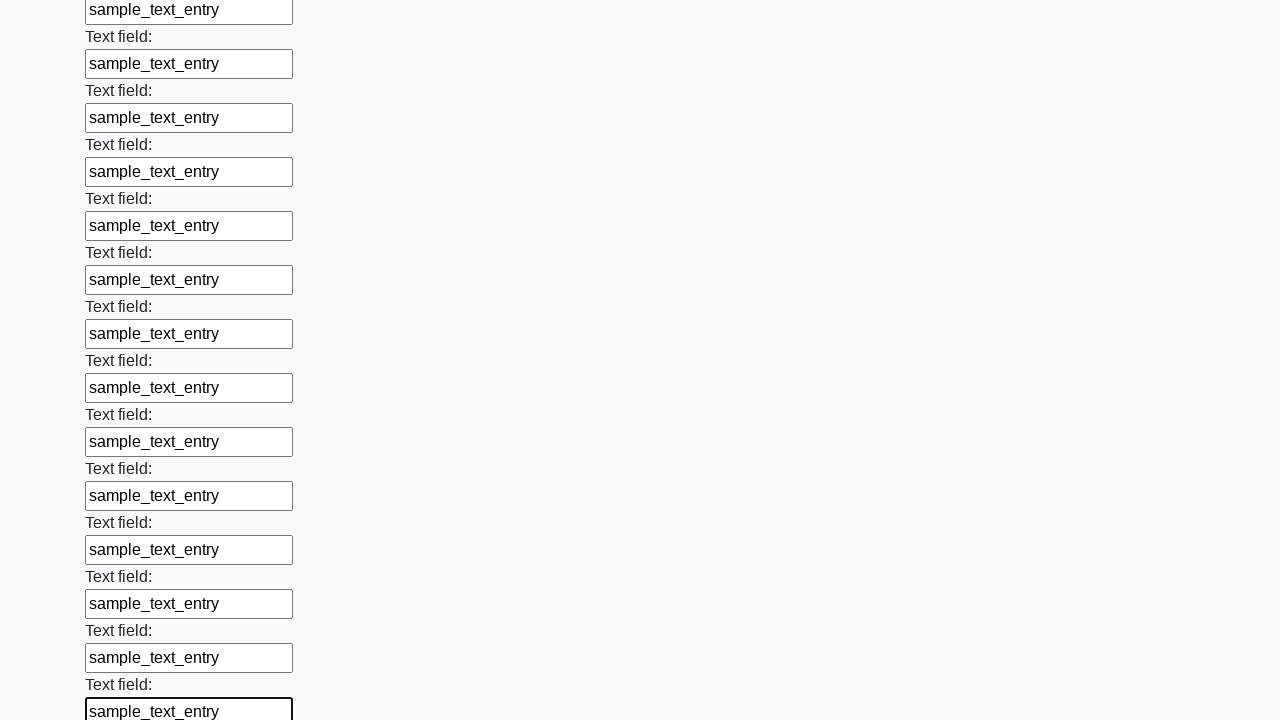

Filled an input field with 'sample_text_entry' on input >> nth=83
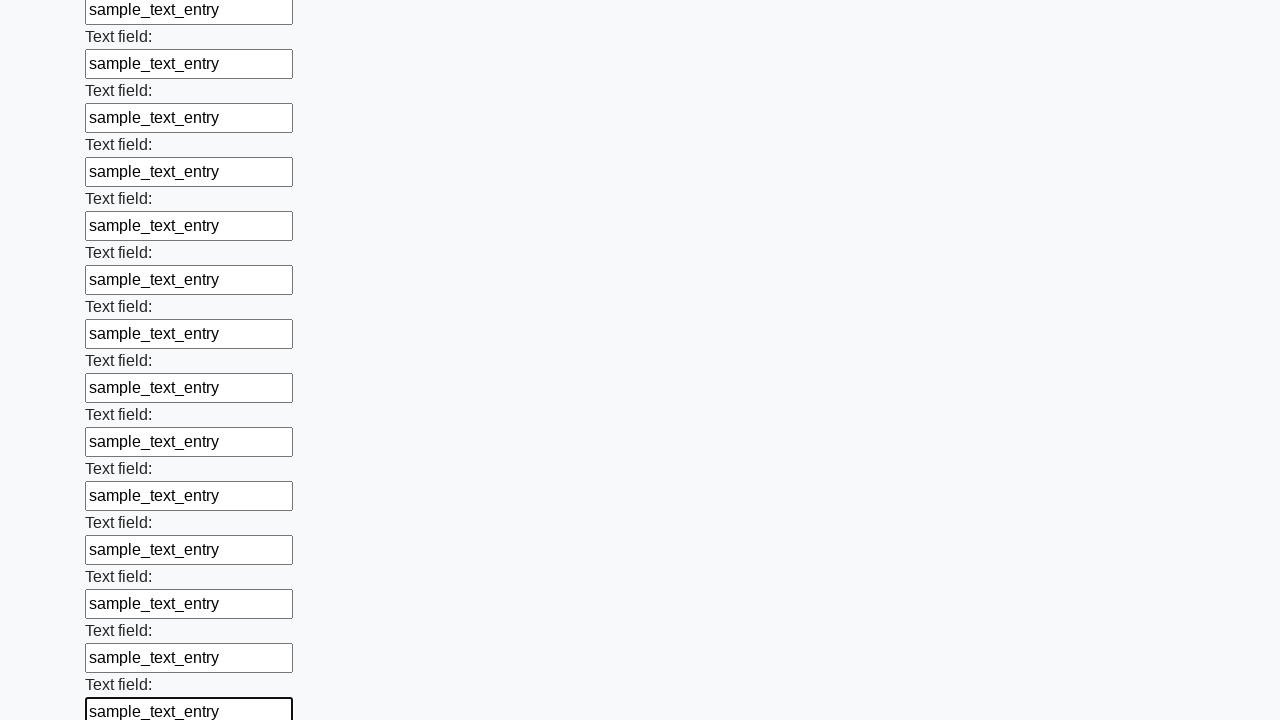

Filled an input field with 'sample_text_entry' on input >> nth=84
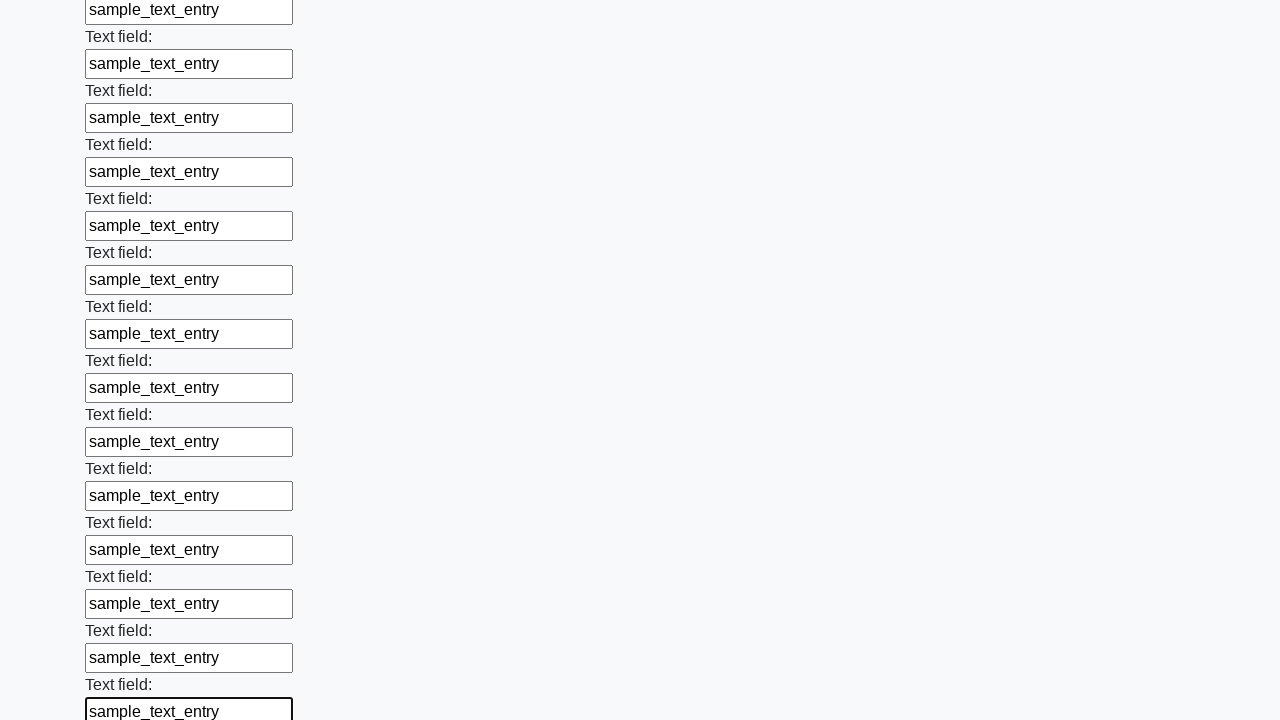

Filled an input field with 'sample_text_entry' on input >> nth=85
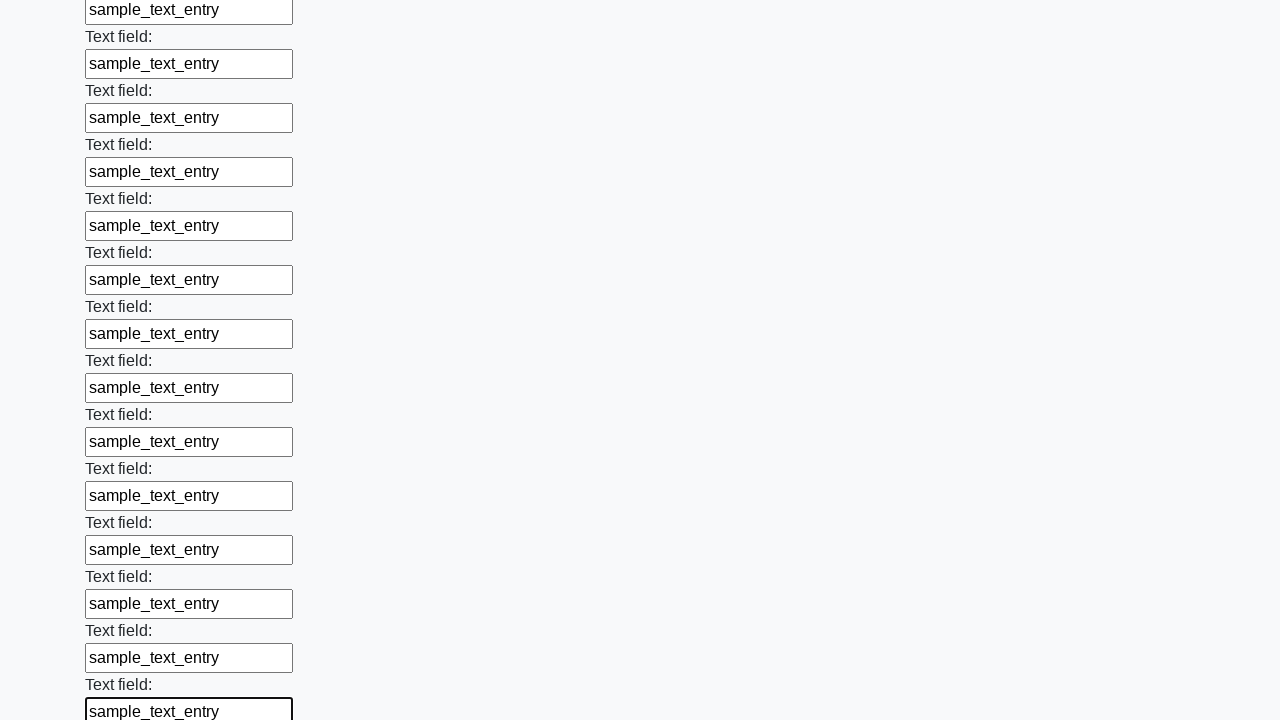

Filled an input field with 'sample_text_entry' on input >> nth=86
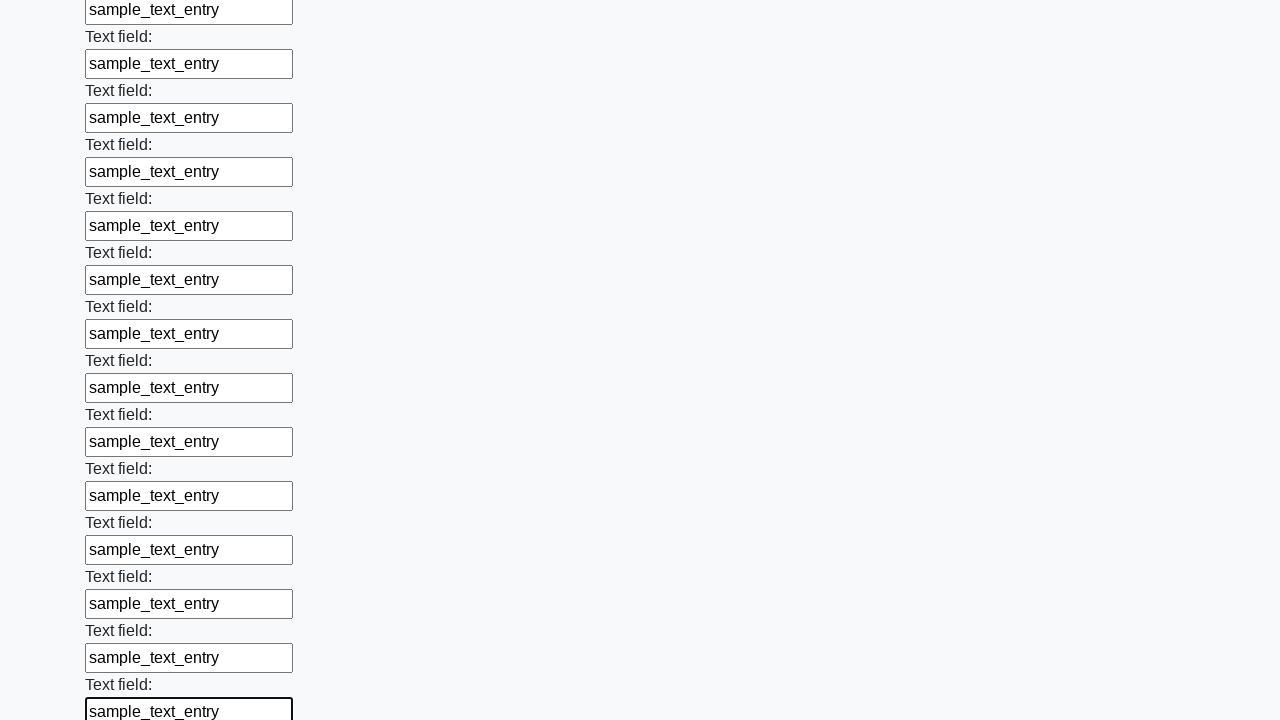

Filled an input field with 'sample_text_entry' on input >> nth=87
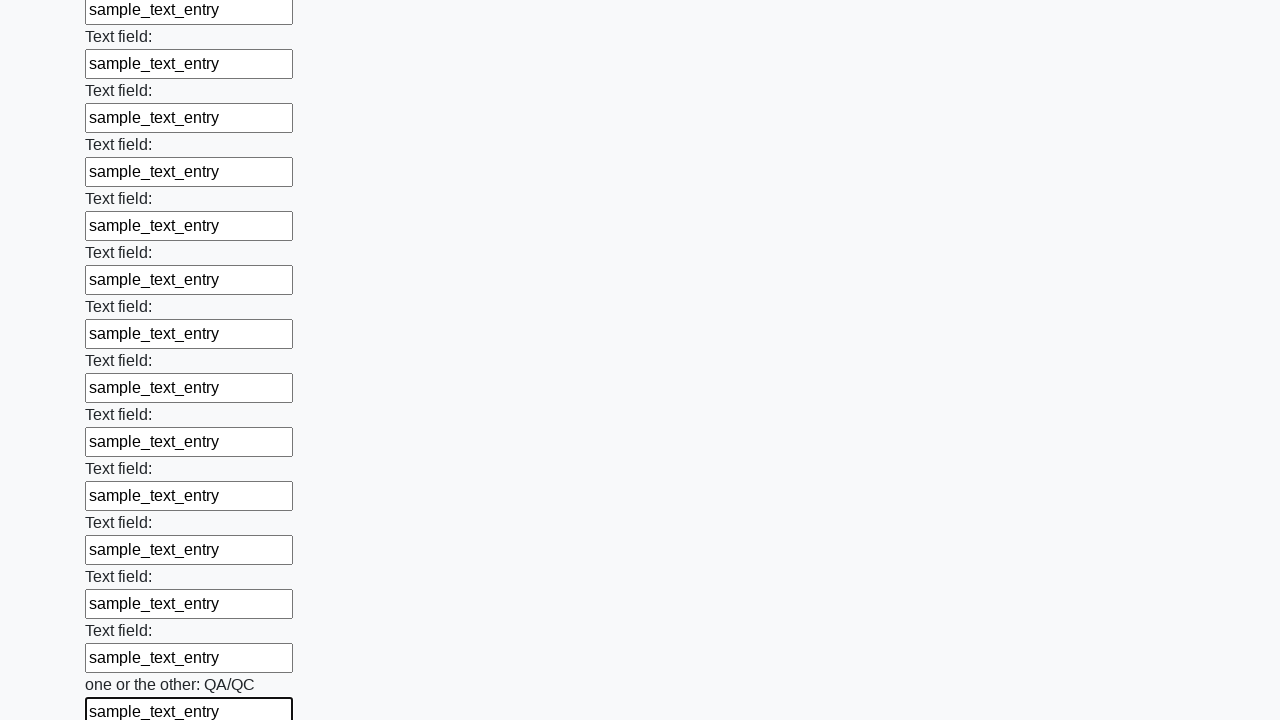

Filled an input field with 'sample_text_entry' on input >> nth=88
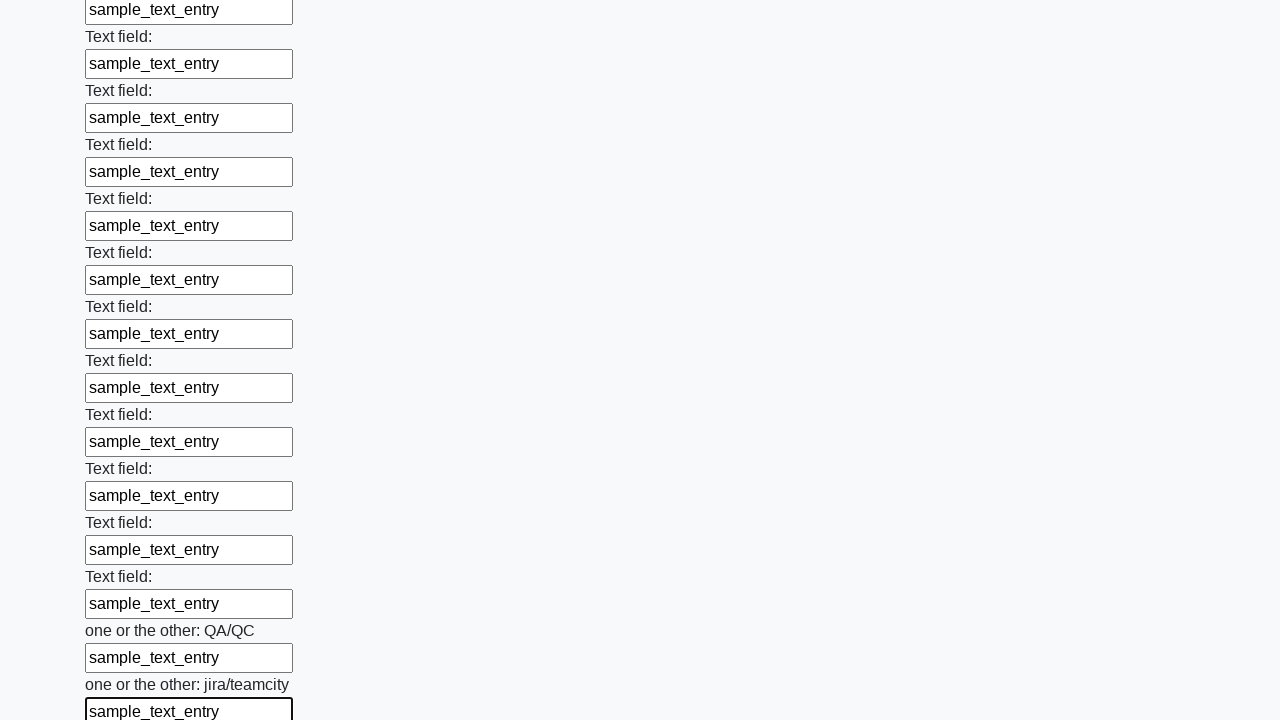

Filled an input field with 'sample_text_entry' on input >> nth=89
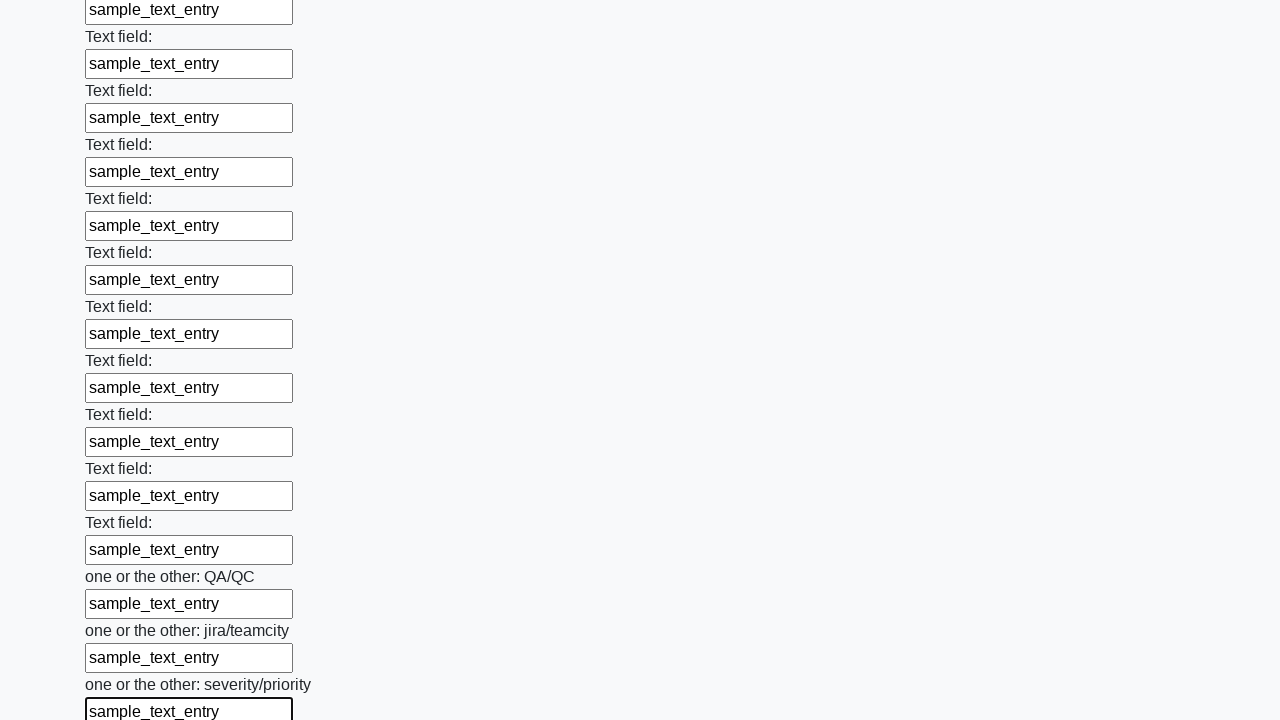

Filled an input field with 'sample_text_entry' on input >> nth=90
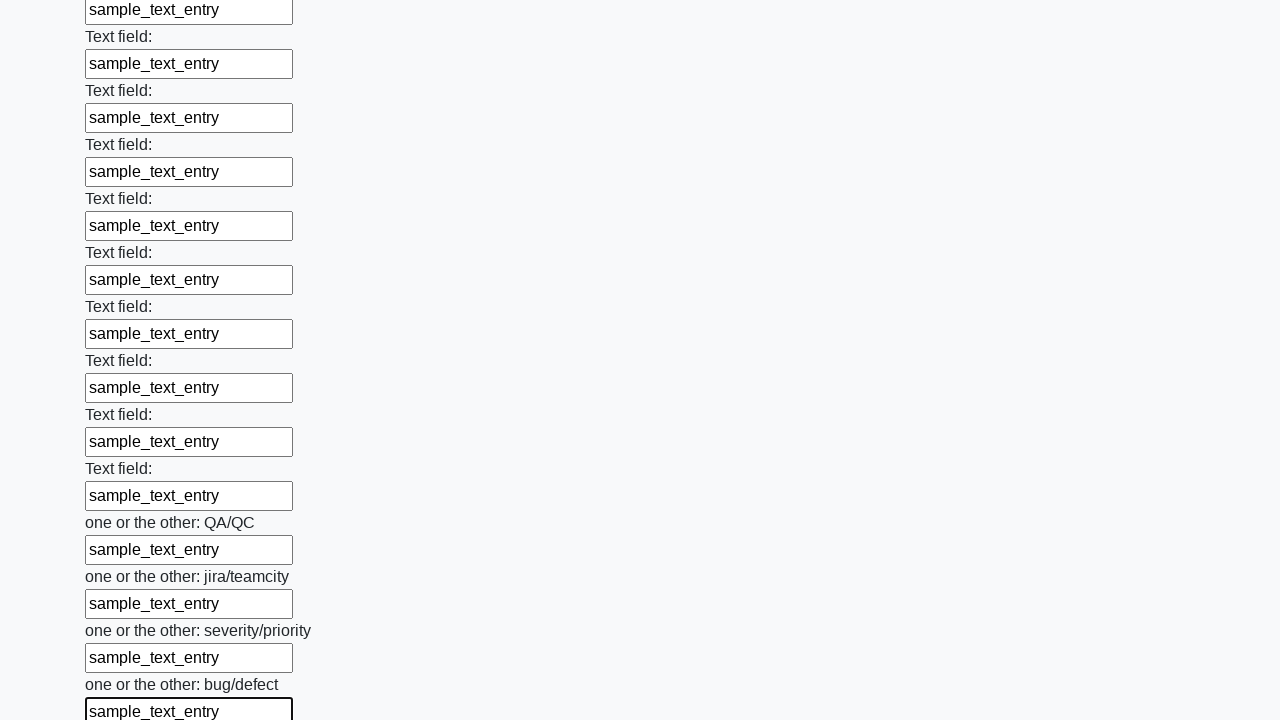

Filled an input field with 'sample_text_entry' on input >> nth=91
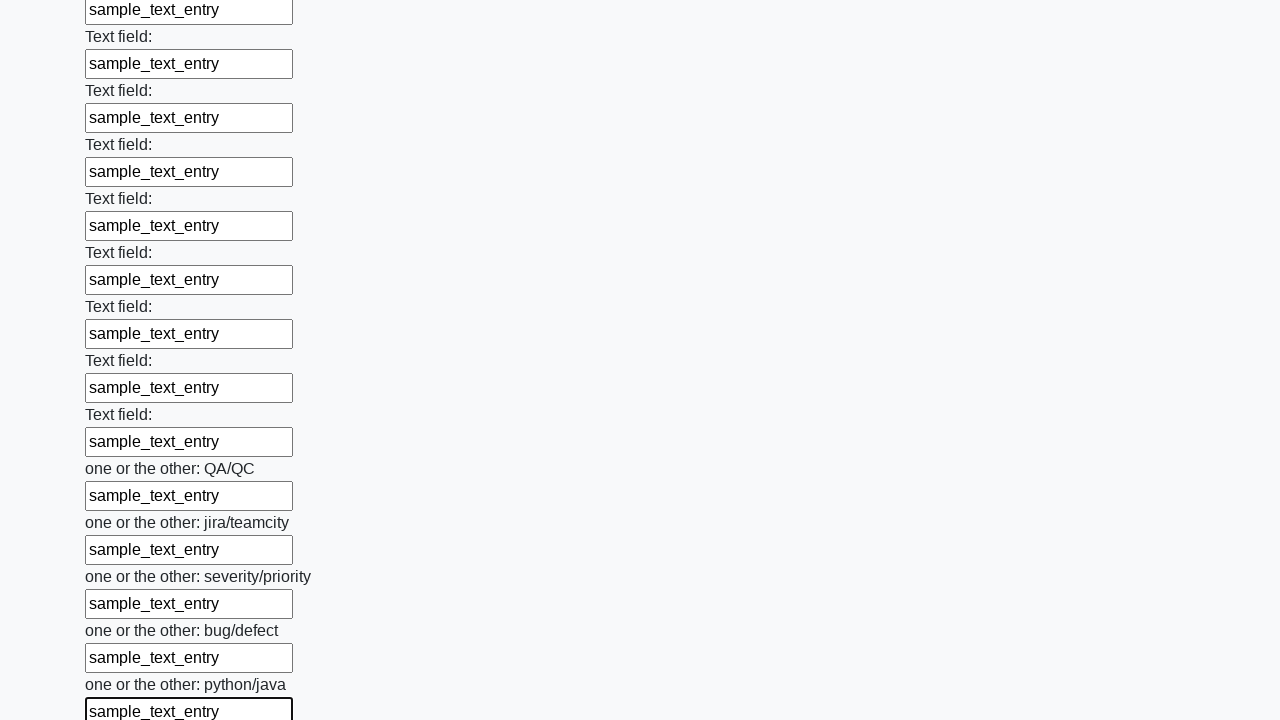

Filled an input field with 'sample_text_entry' on input >> nth=92
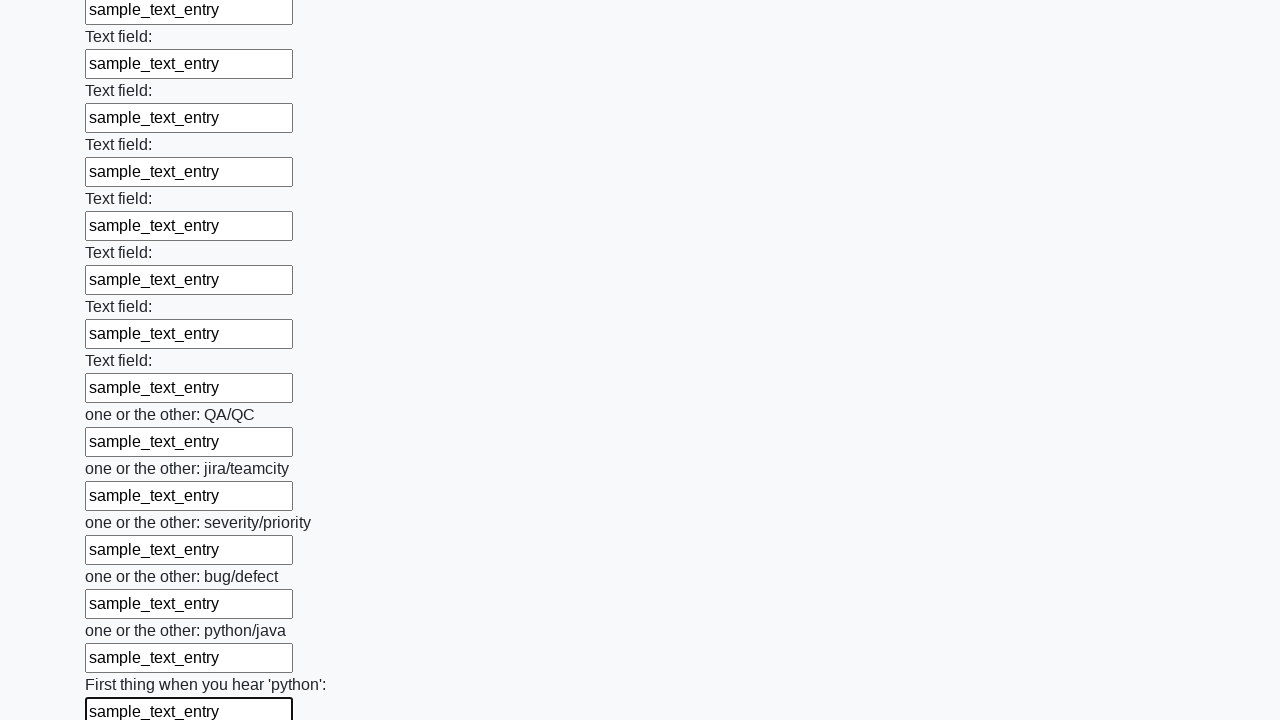

Filled an input field with 'sample_text_entry' on input >> nth=93
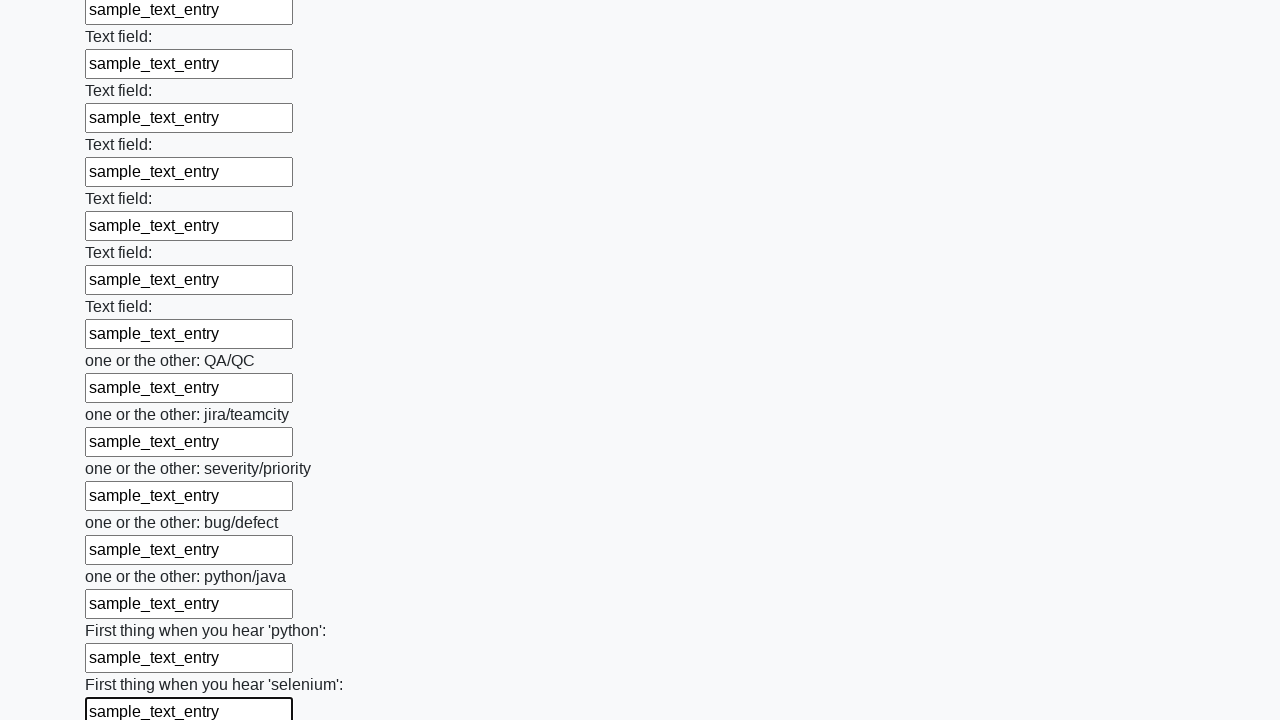

Filled an input field with 'sample_text_entry' on input >> nth=94
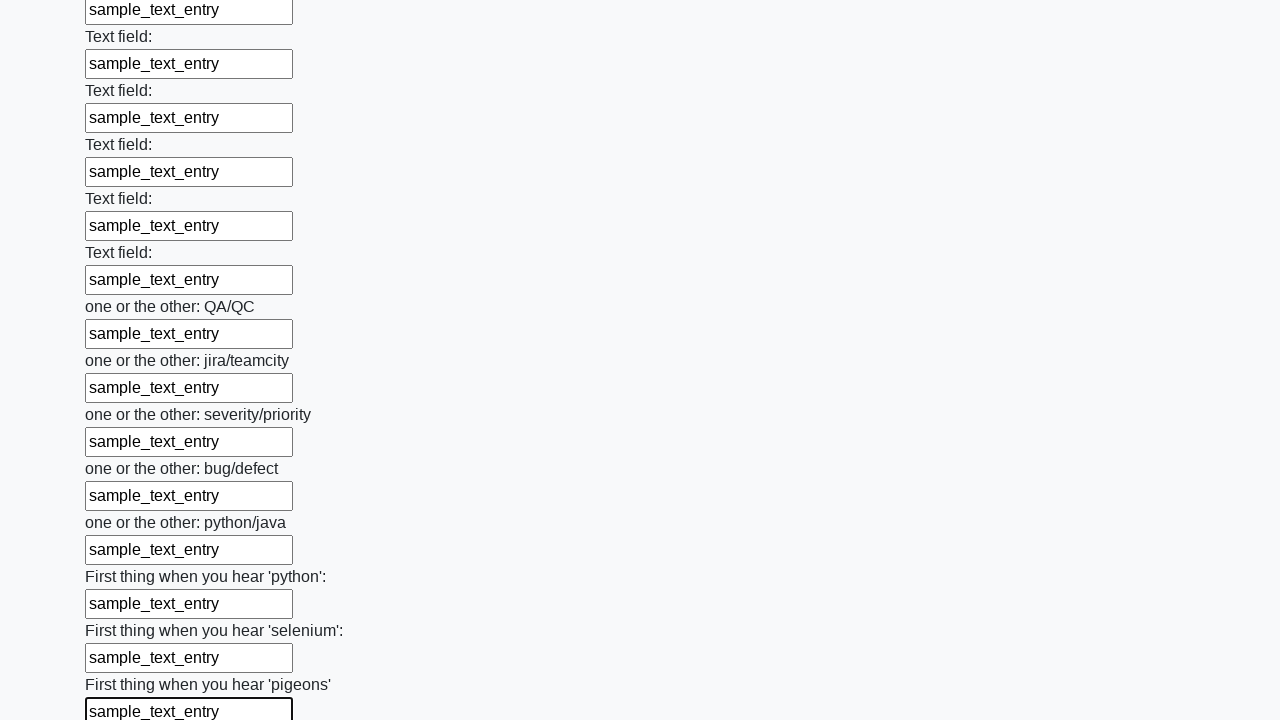

Filled an input field with 'sample_text_entry' on input >> nth=95
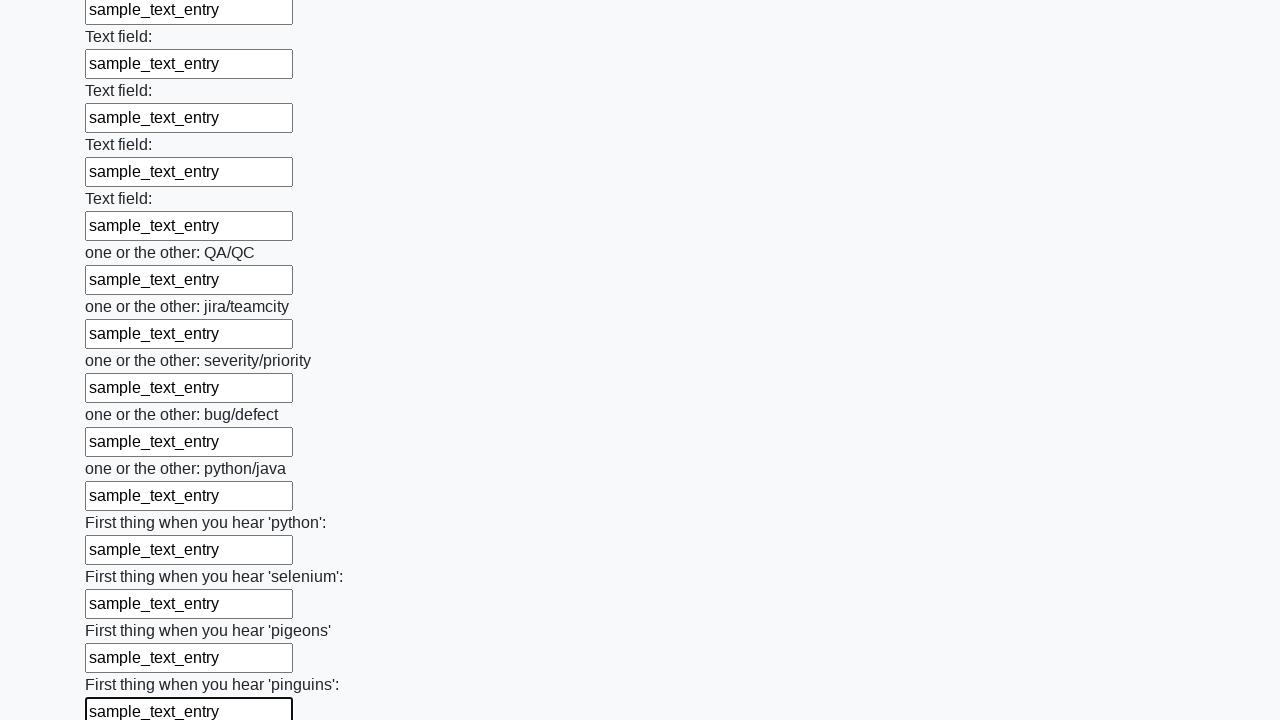

Filled an input field with 'sample_text_entry' on input >> nth=96
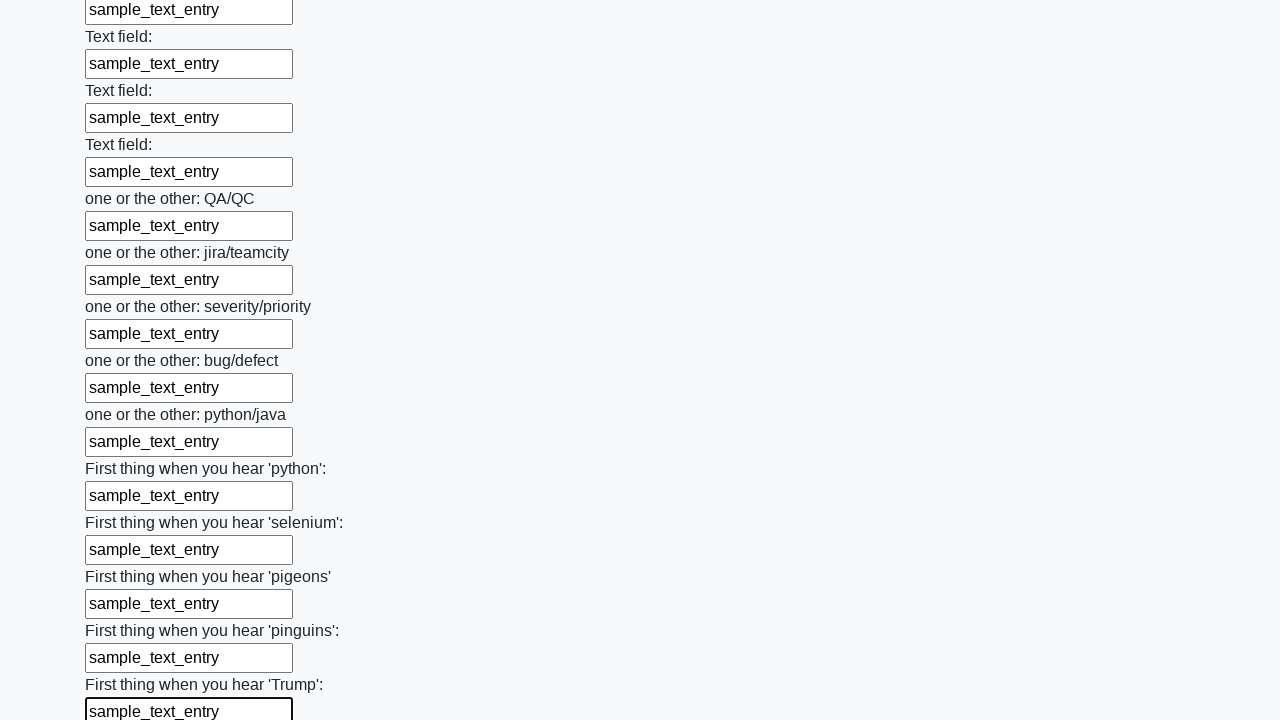

Filled an input field with 'sample_text_entry' on input >> nth=97
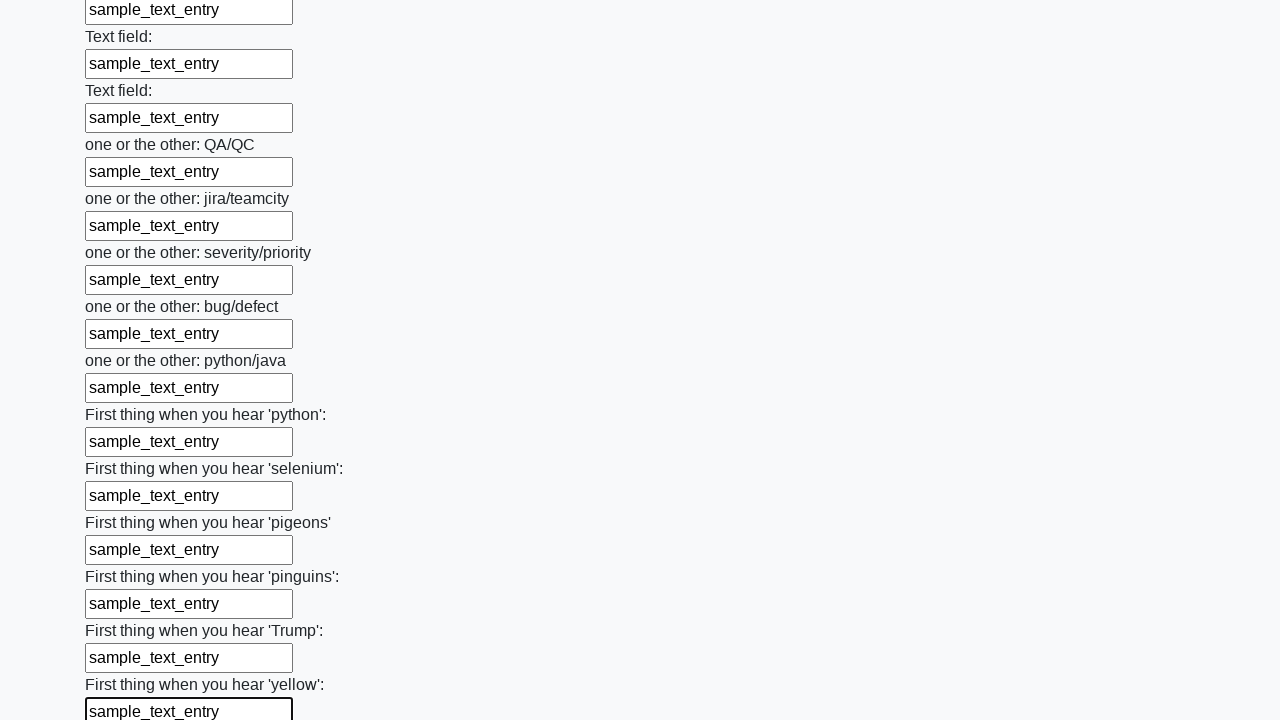

Filled an input field with 'sample_text_entry' on input >> nth=98
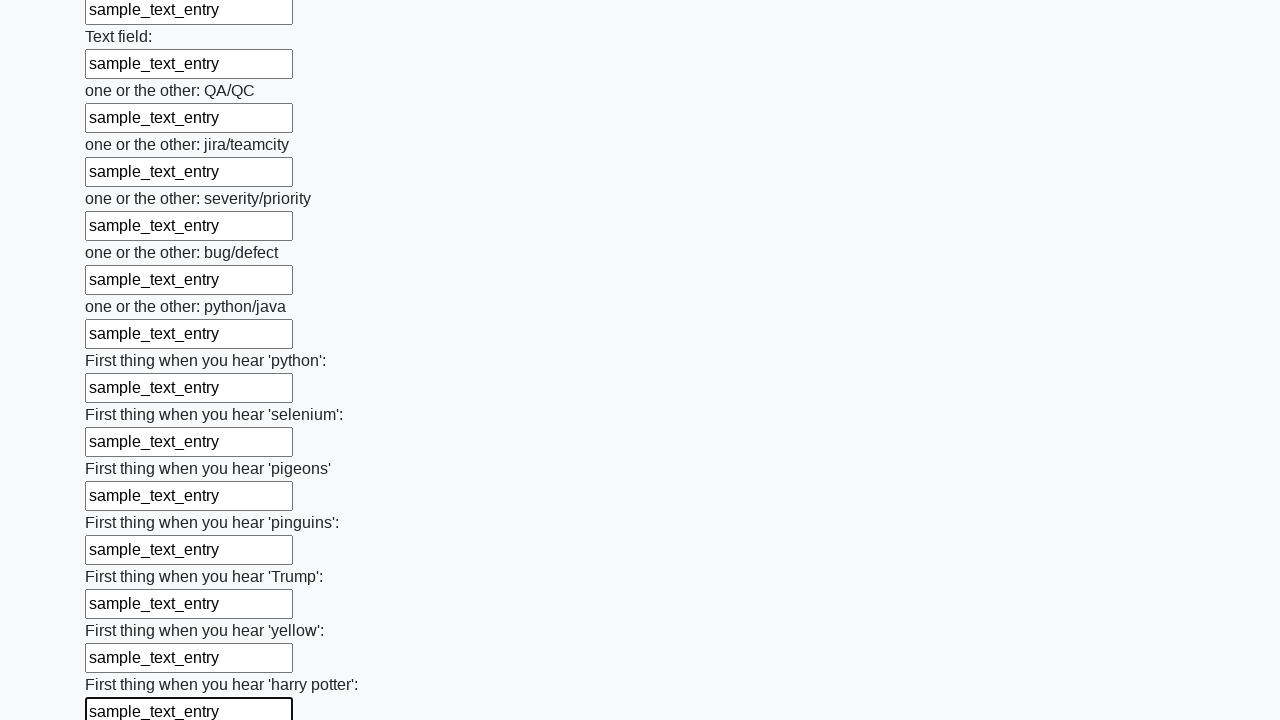

Filled an input field with 'sample_text_entry' on input >> nth=99
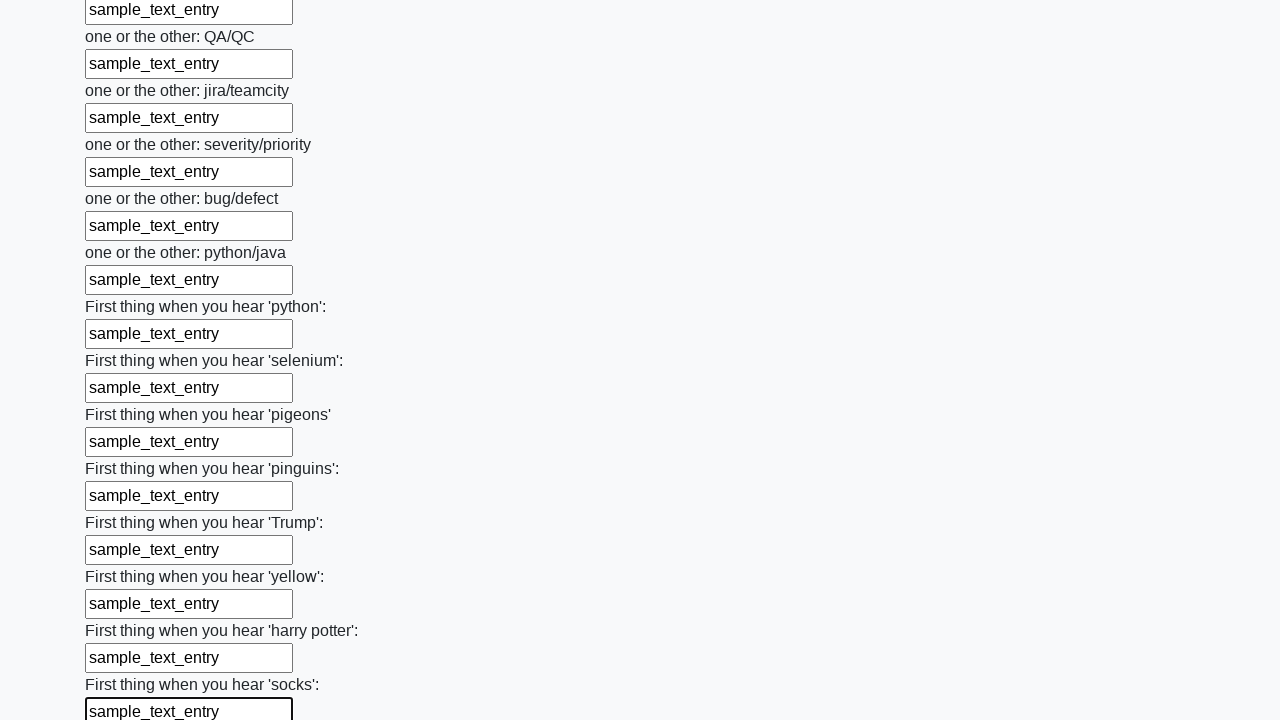

Clicked the submit button at (123, 611) on button.btn
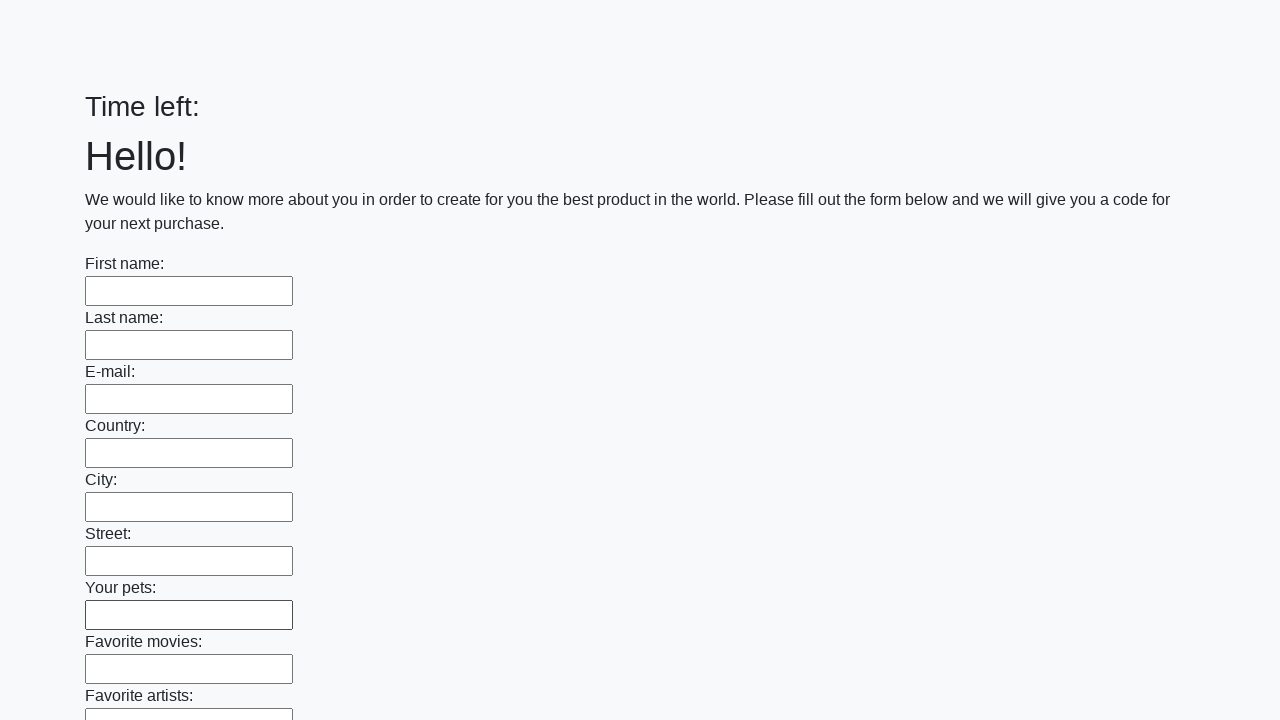

Waited 1 second for page to process form submission
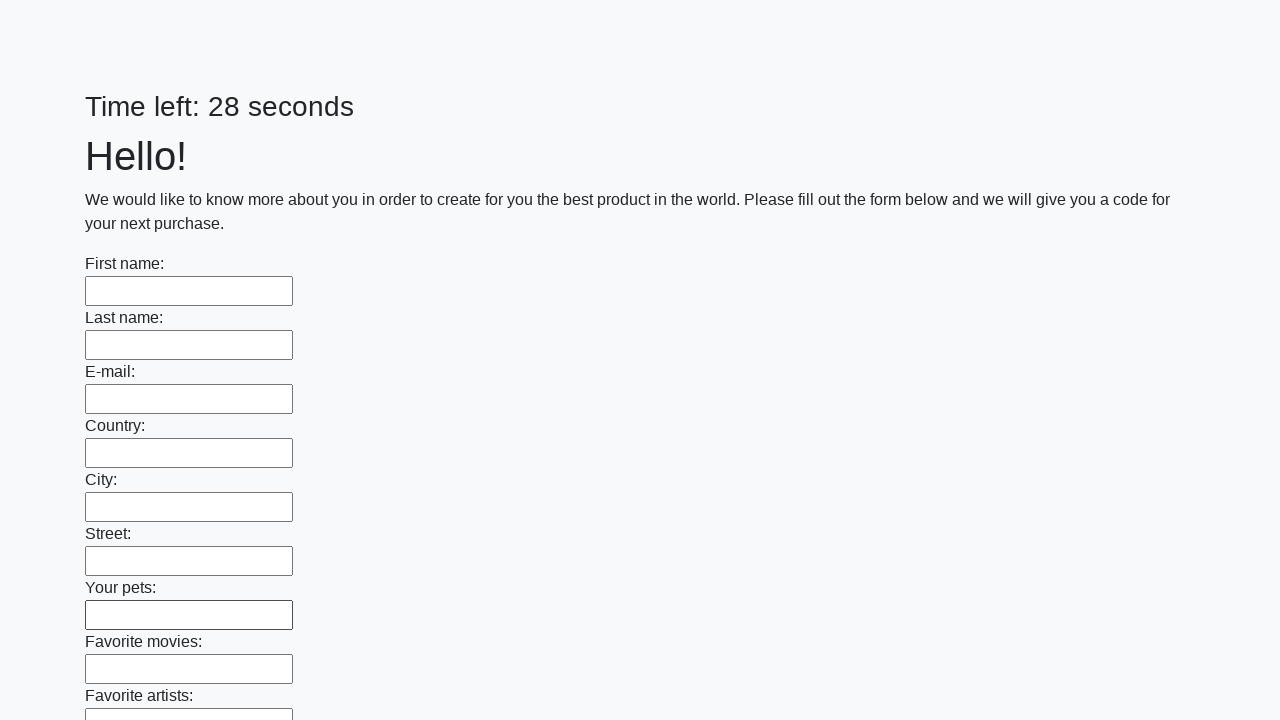

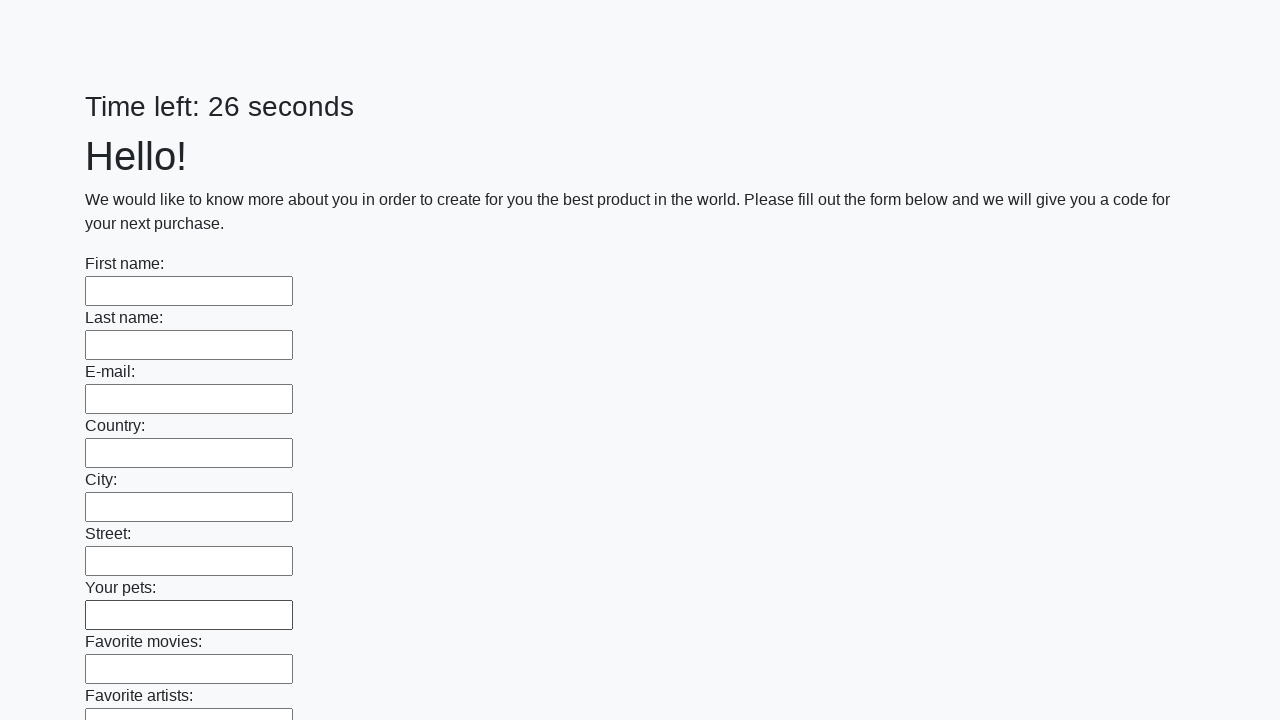